Tests filling out a large form by entering text into all input fields and submitting the form

Starting URL: http://suninjuly.github.io/huge_form.html

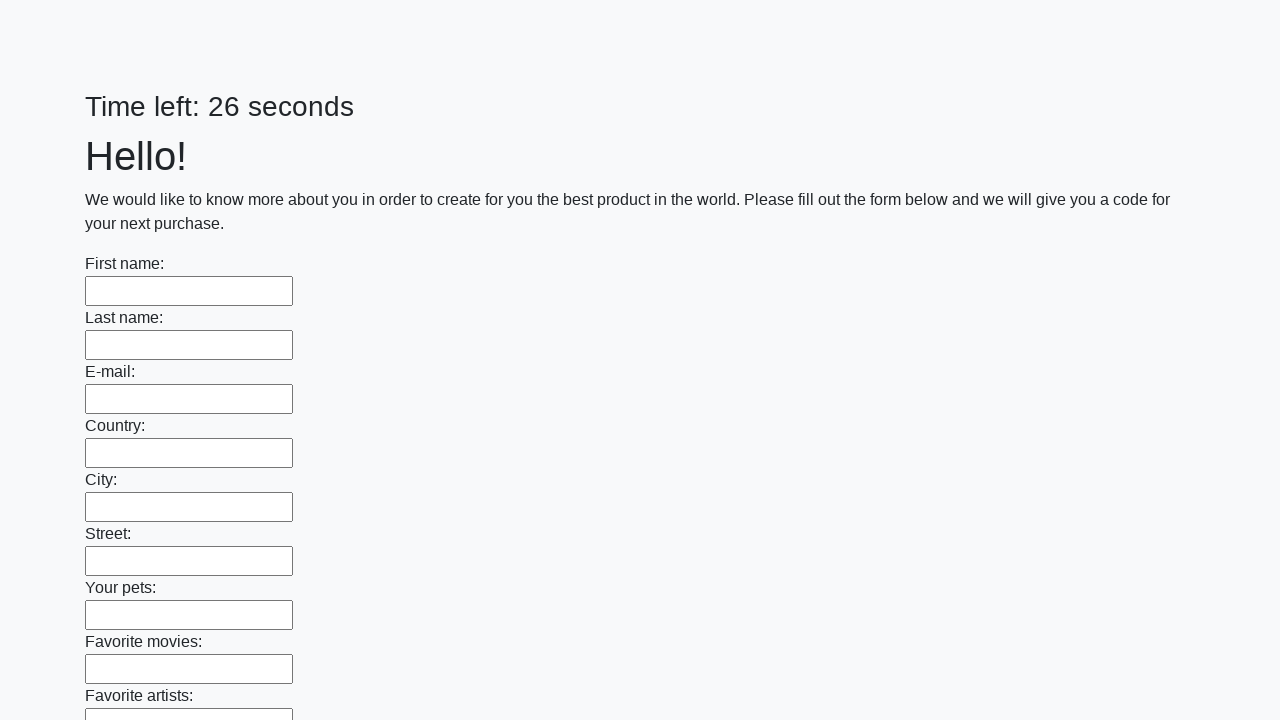

Navigated to huge form page
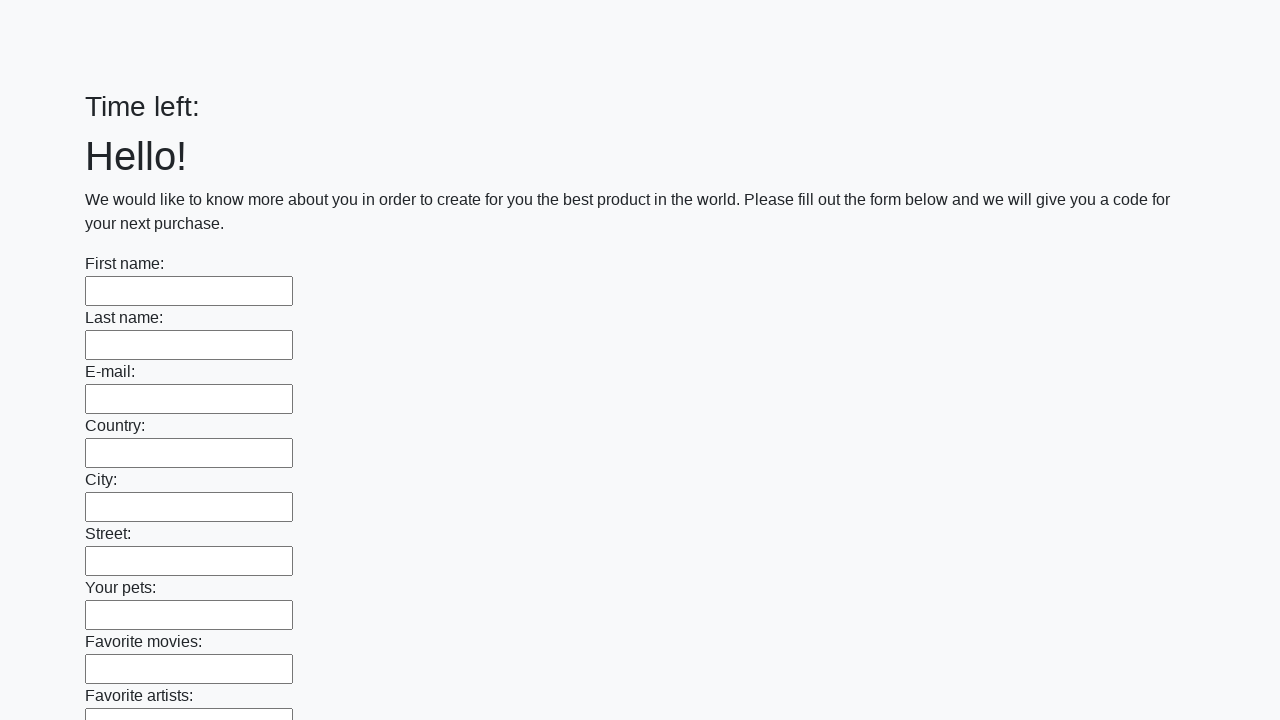

Filled an input field with 'Мой ответ' on input >> nth=0
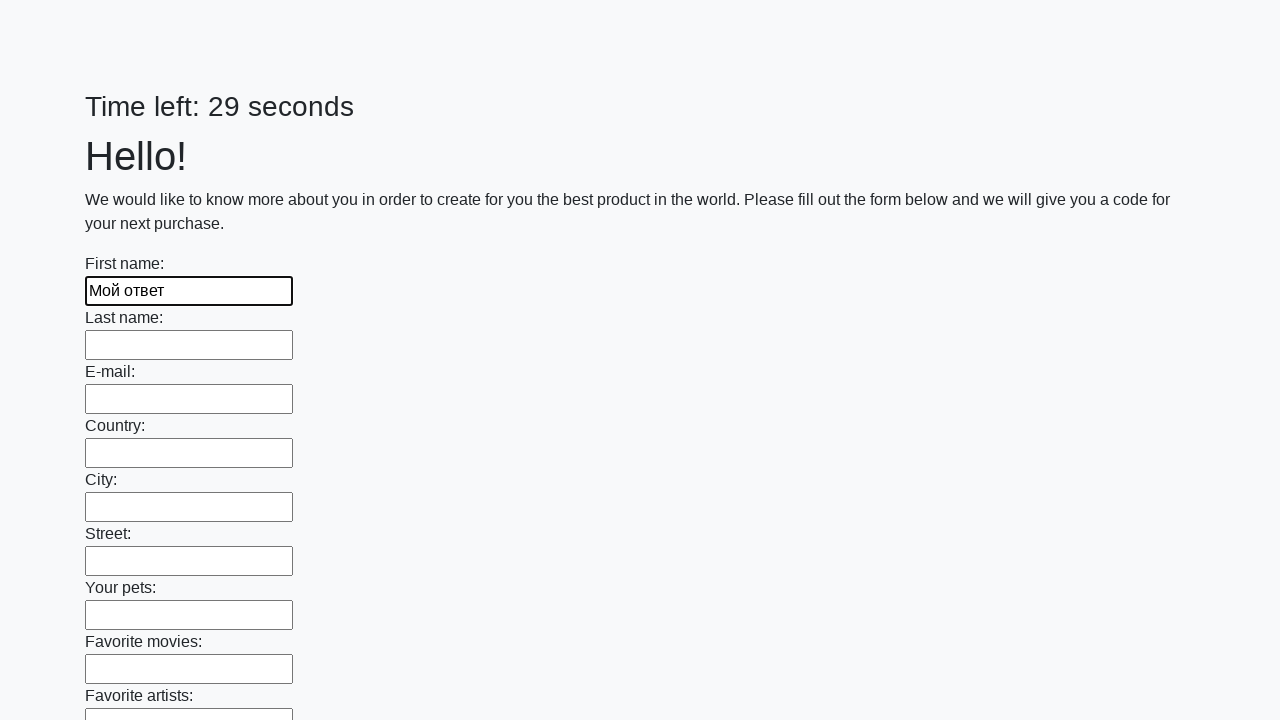

Filled an input field with 'Мой ответ' on input >> nth=1
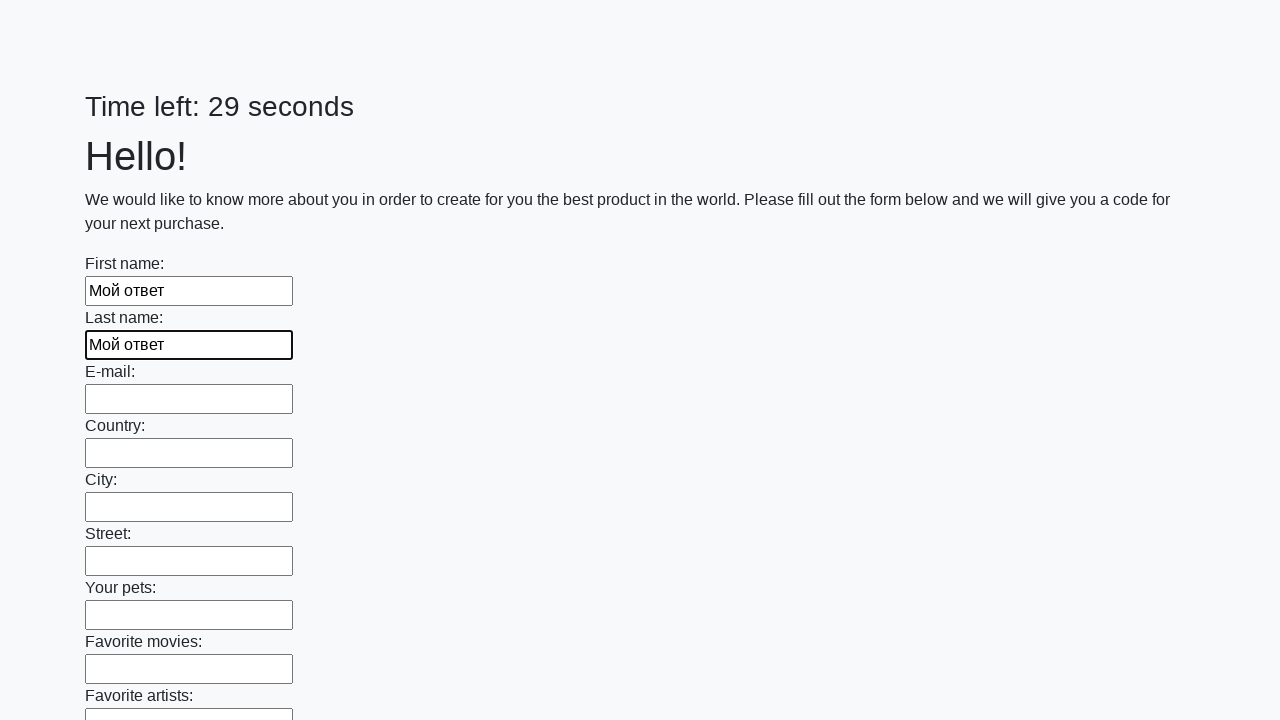

Filled an input field with 'Мой ответ' on input >> nth=2
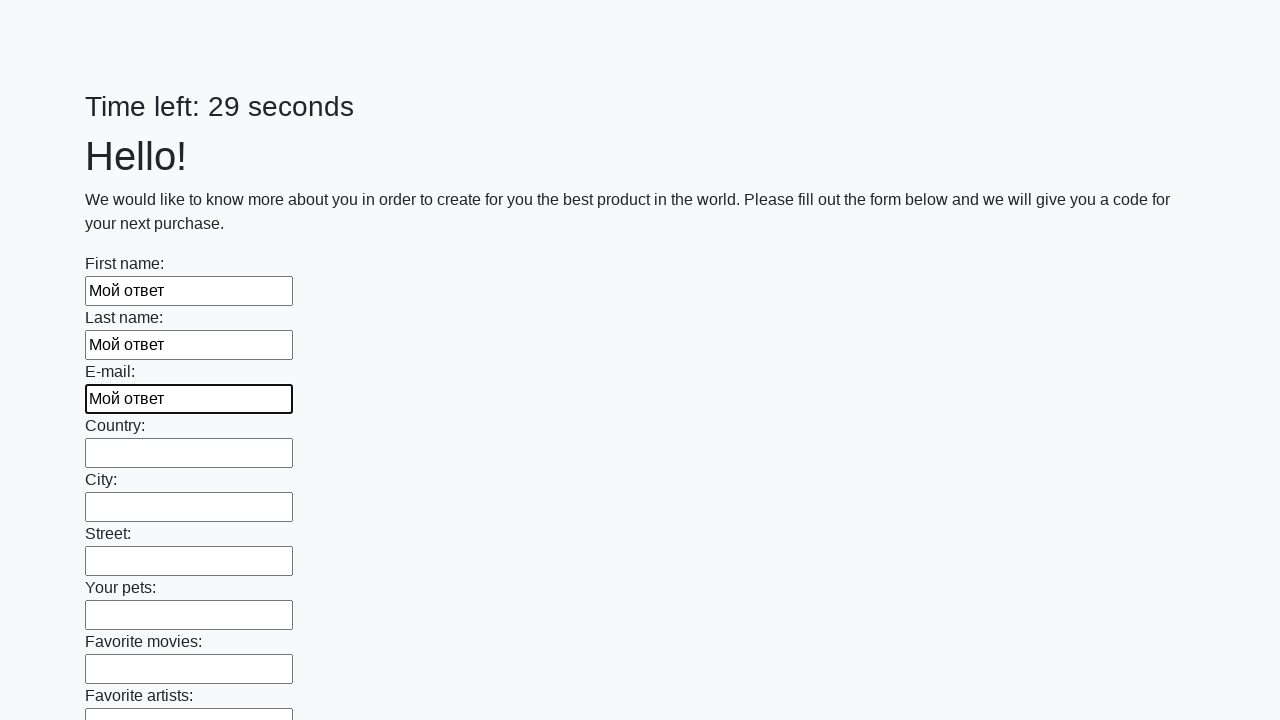

Filled an input field with 'Мой ответ' on input >> nth=3
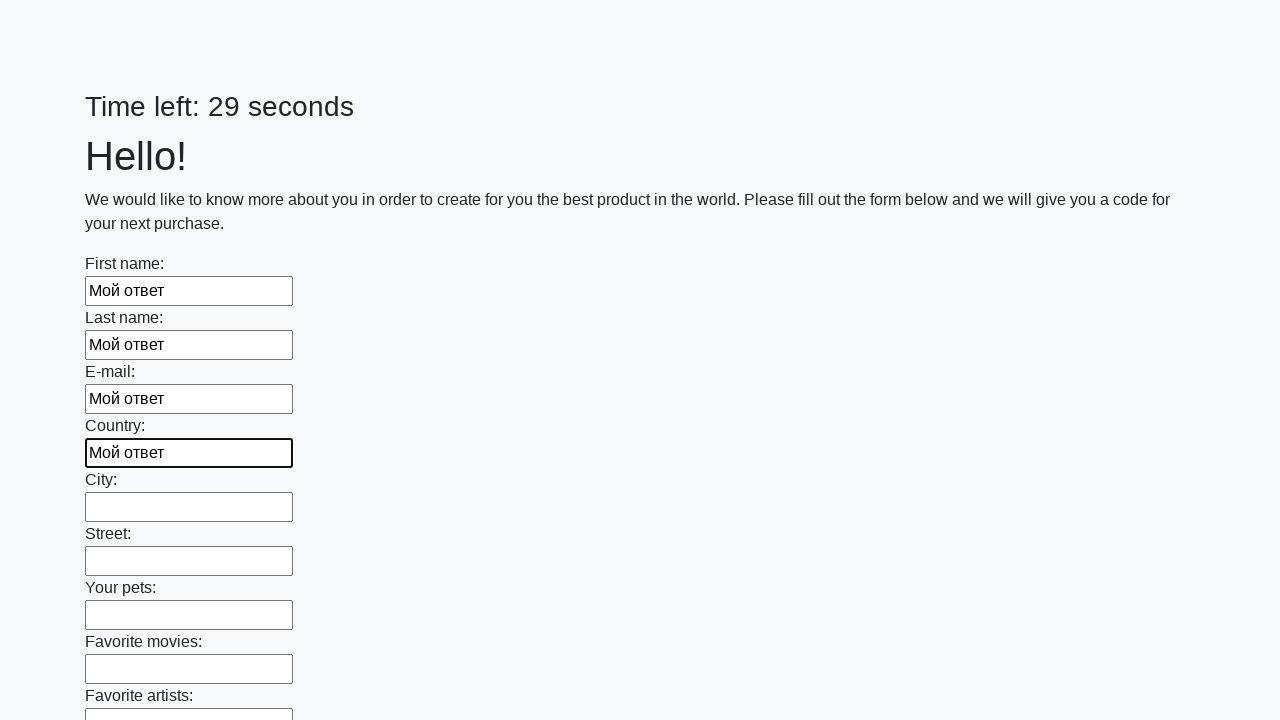

Filled an input field with 'Мой ответ' on input >> nth=4
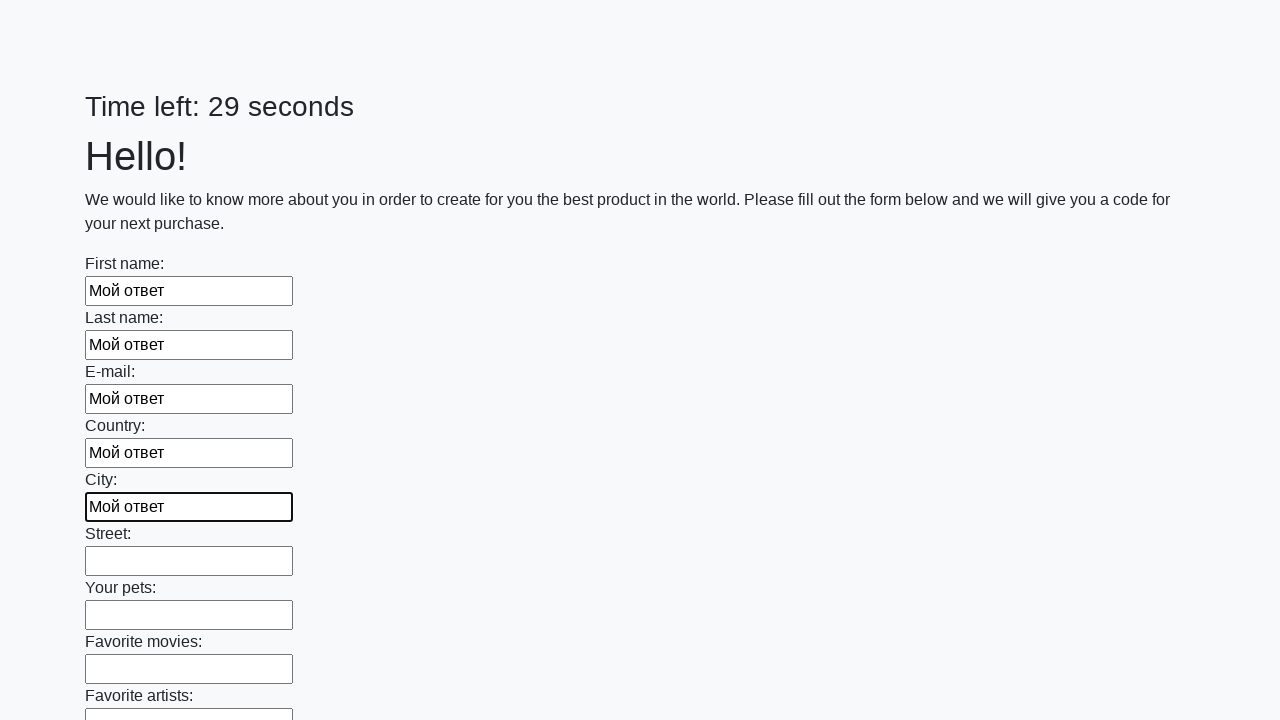

Filled an input field with 'Мой ответ' on input >> nth=5
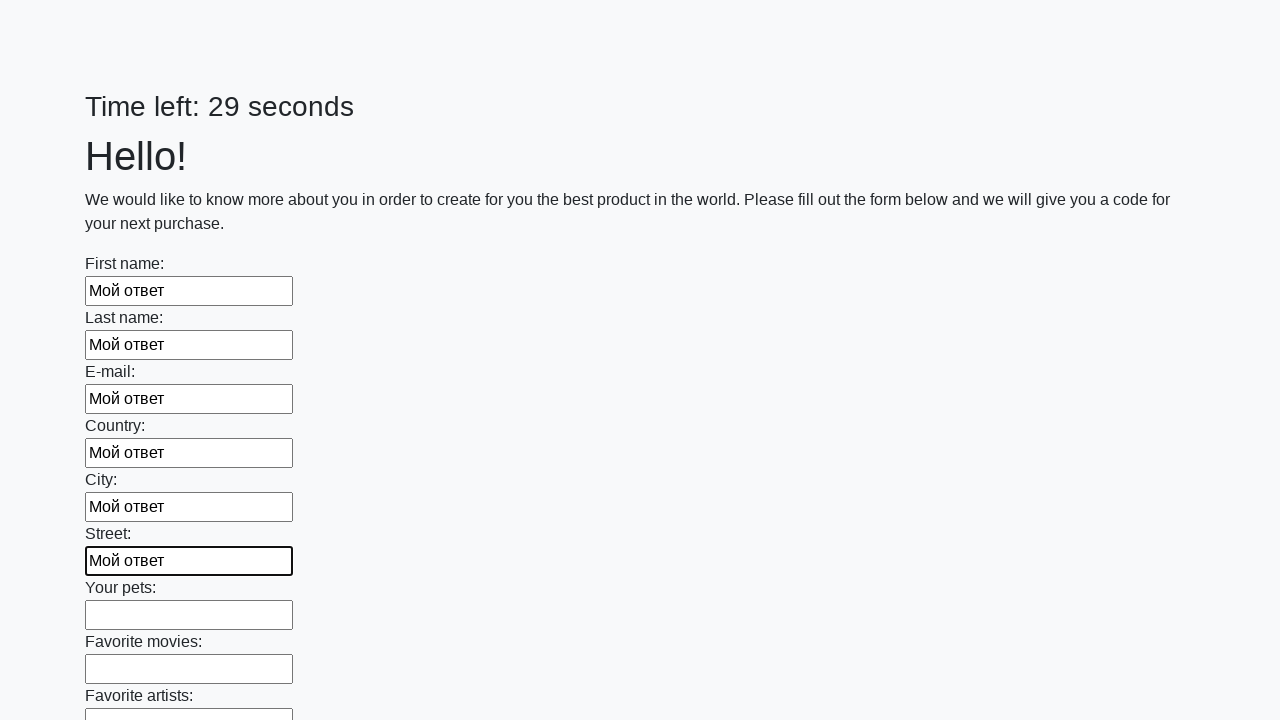

Filled an input field with 'Мой ответ' on input >> nth=6
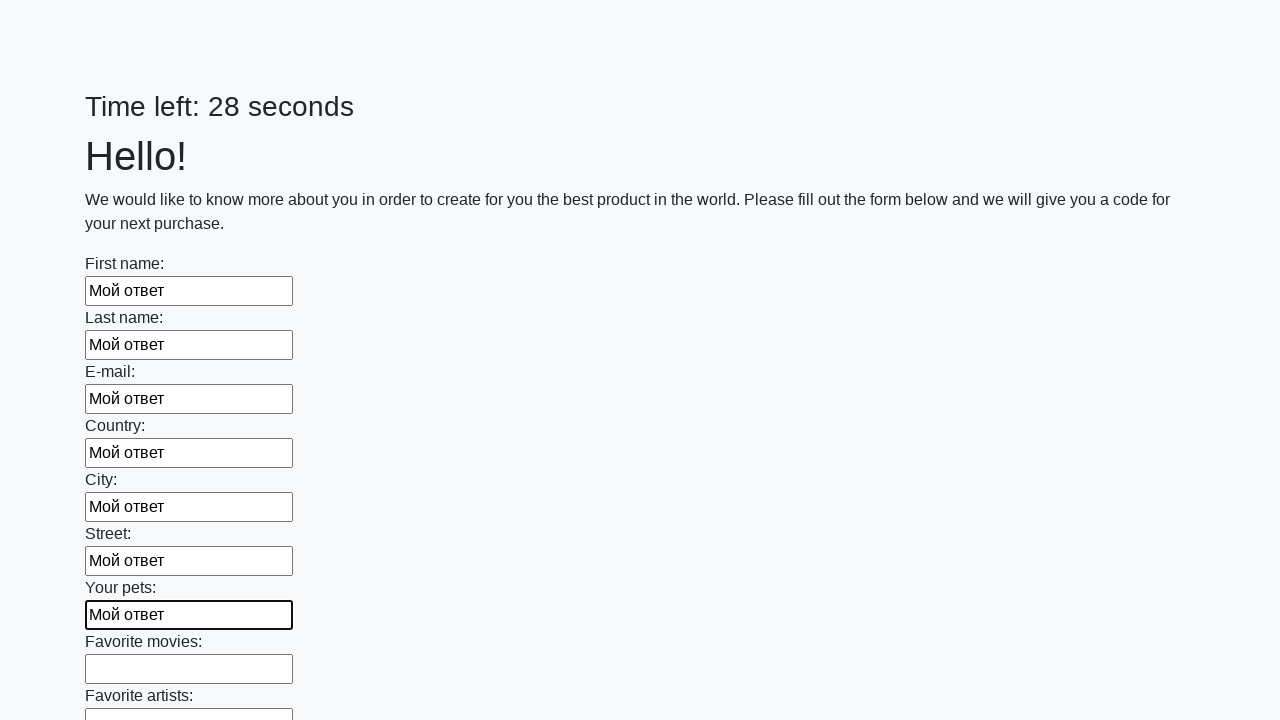

Filled an input field with 'Мой ответ' on input >> nth=7
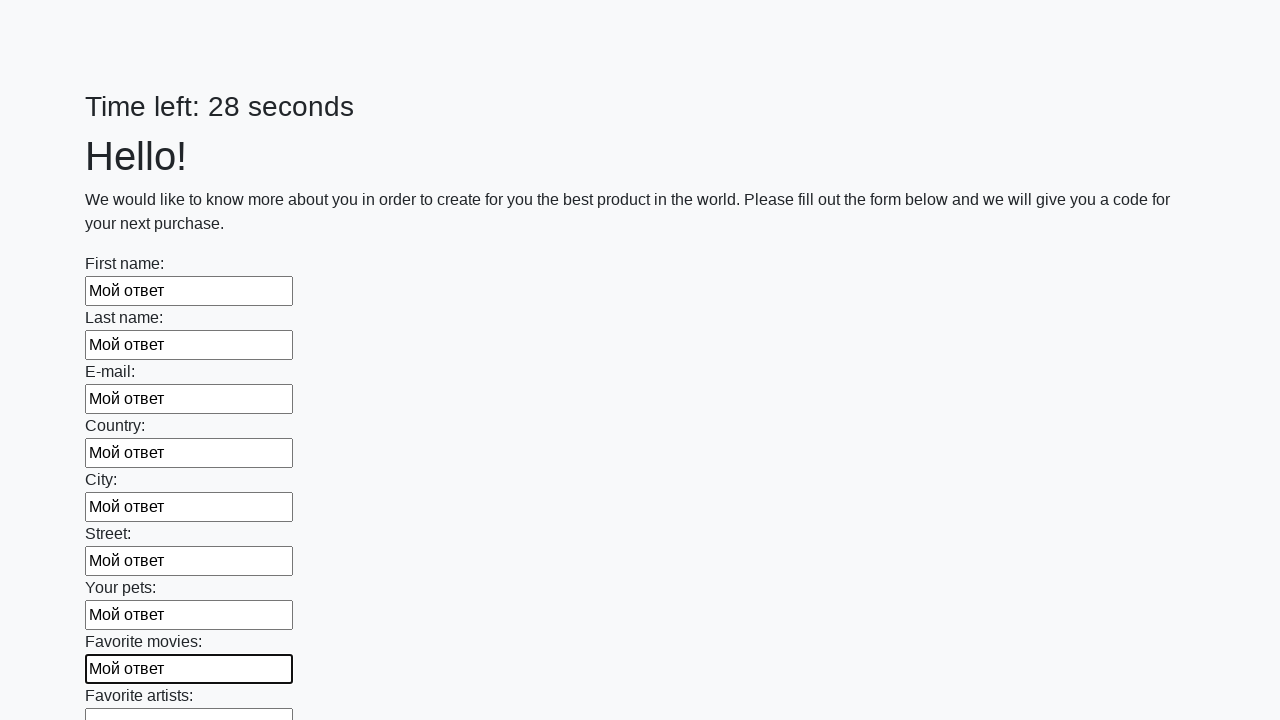

Filled an input field with 'Мой ответ' on input >> nth=8
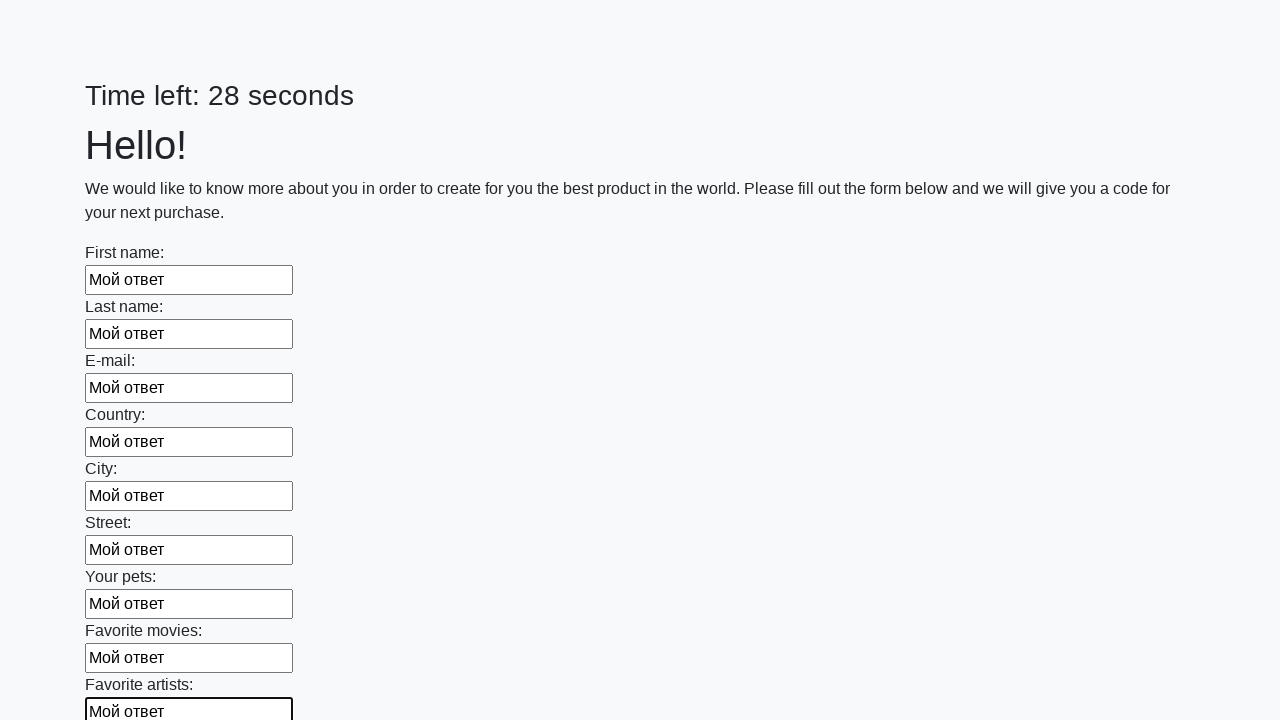

Filled an input field with 'Мой ответ' on input >> nth=9
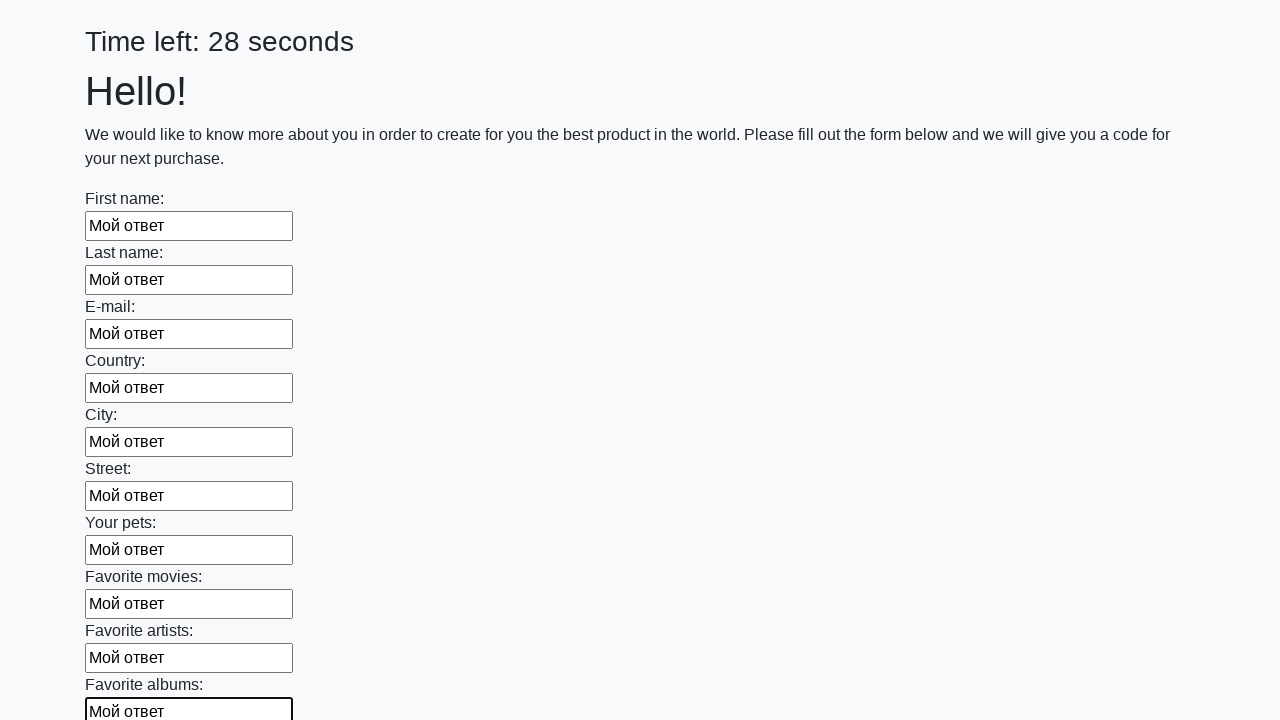

Filled an input field with 'Мой ответ' on input >> nth=10
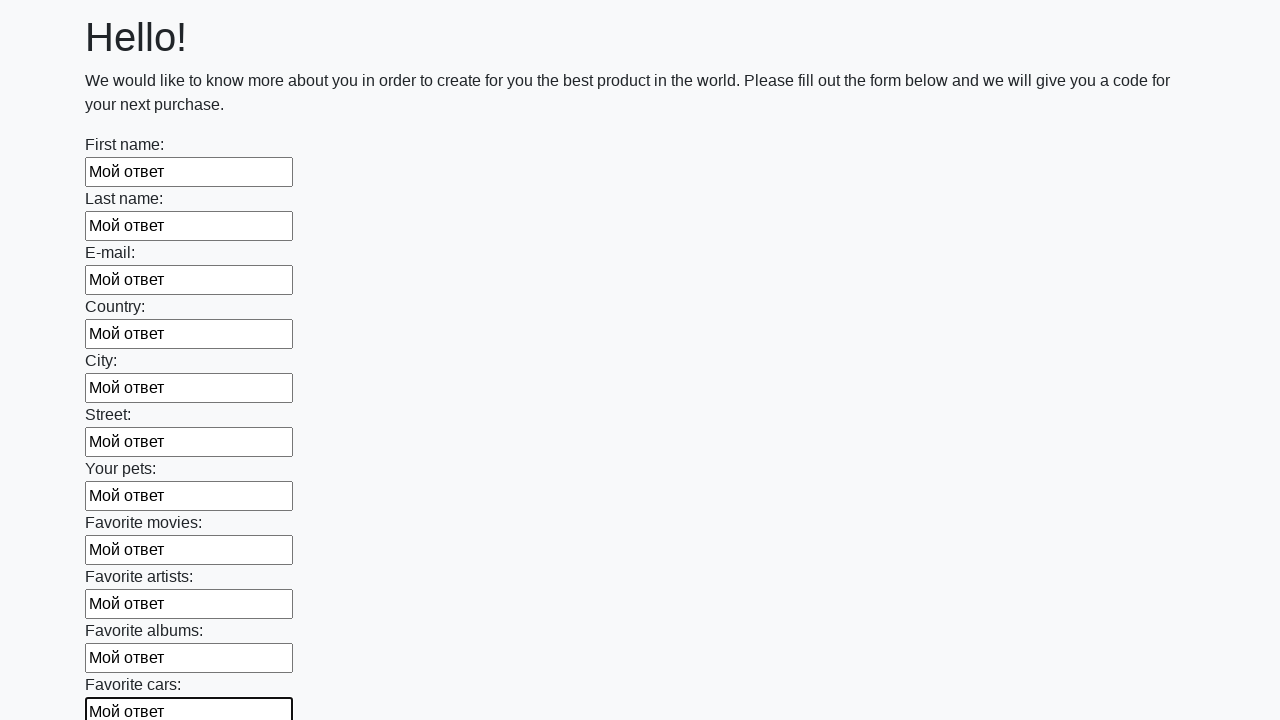

Filled an input field with 'Мой ответ' on input >> nth=11
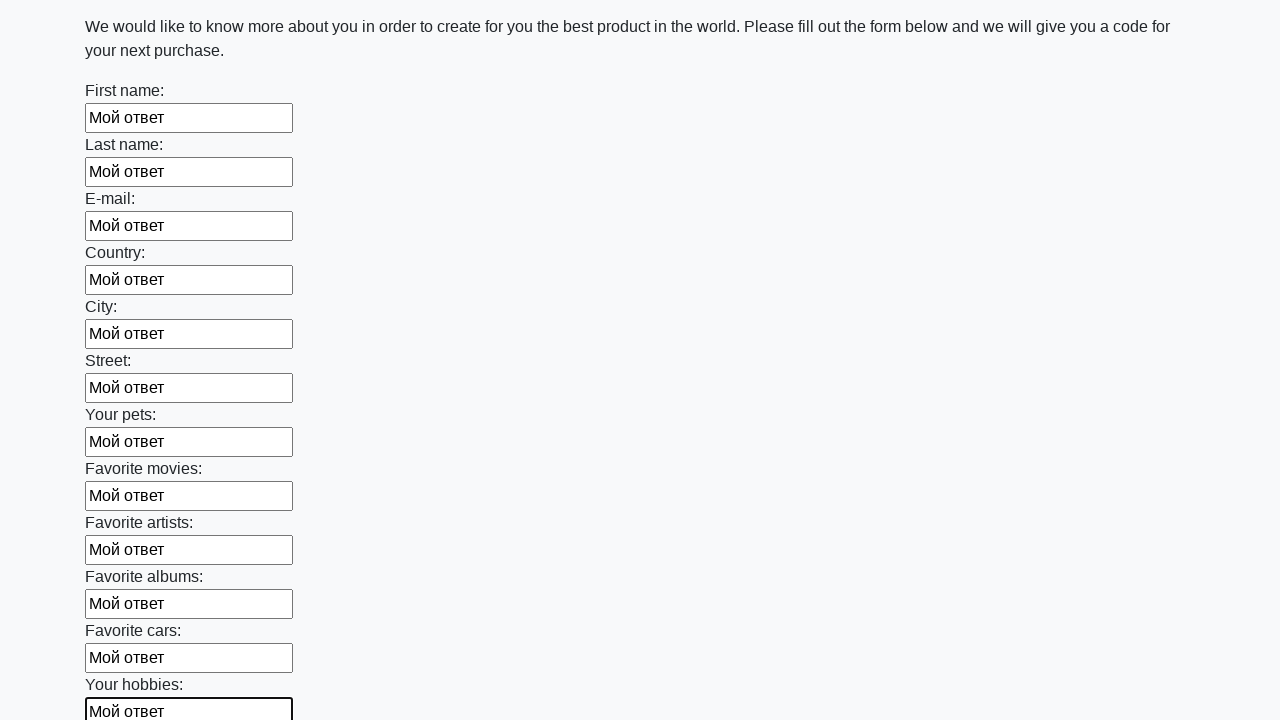

Filled an input field with 'Мой ответ' on input >> nth=12
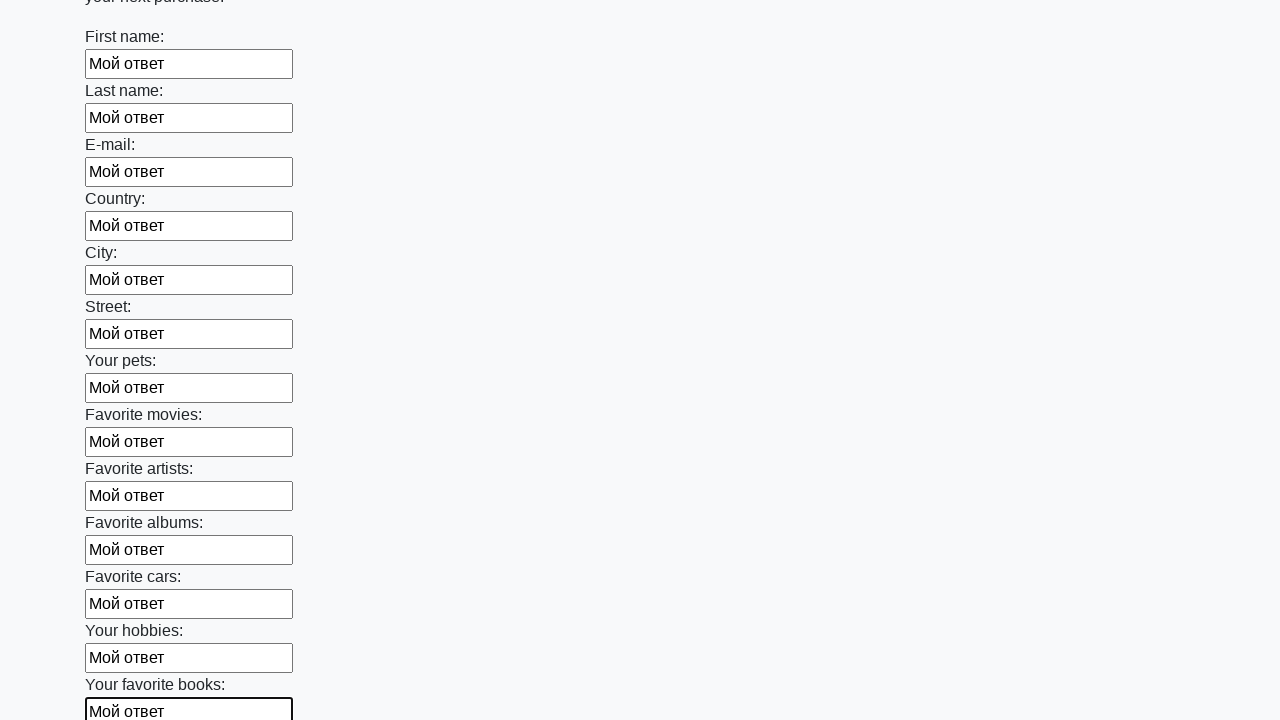

Filled an input field with 'Мой ответ' on input >> nth=13
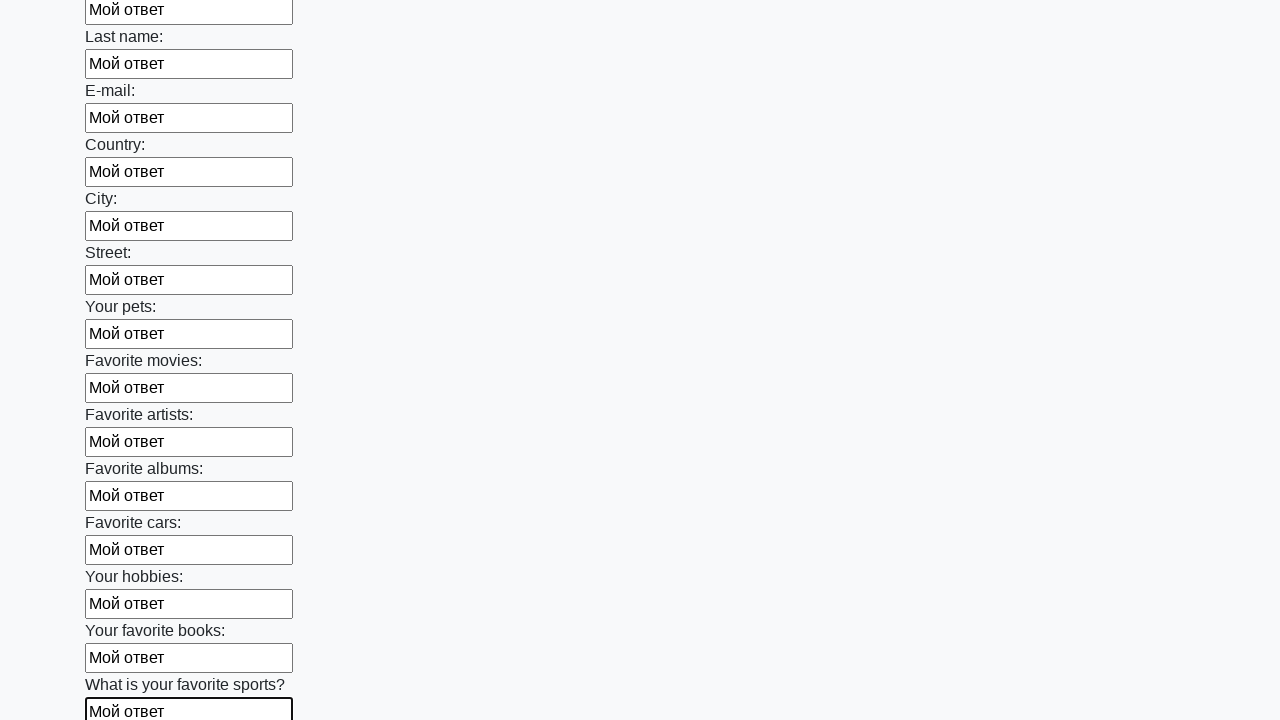

Filled an input field with 'Мой ответ' on input >> nth=14
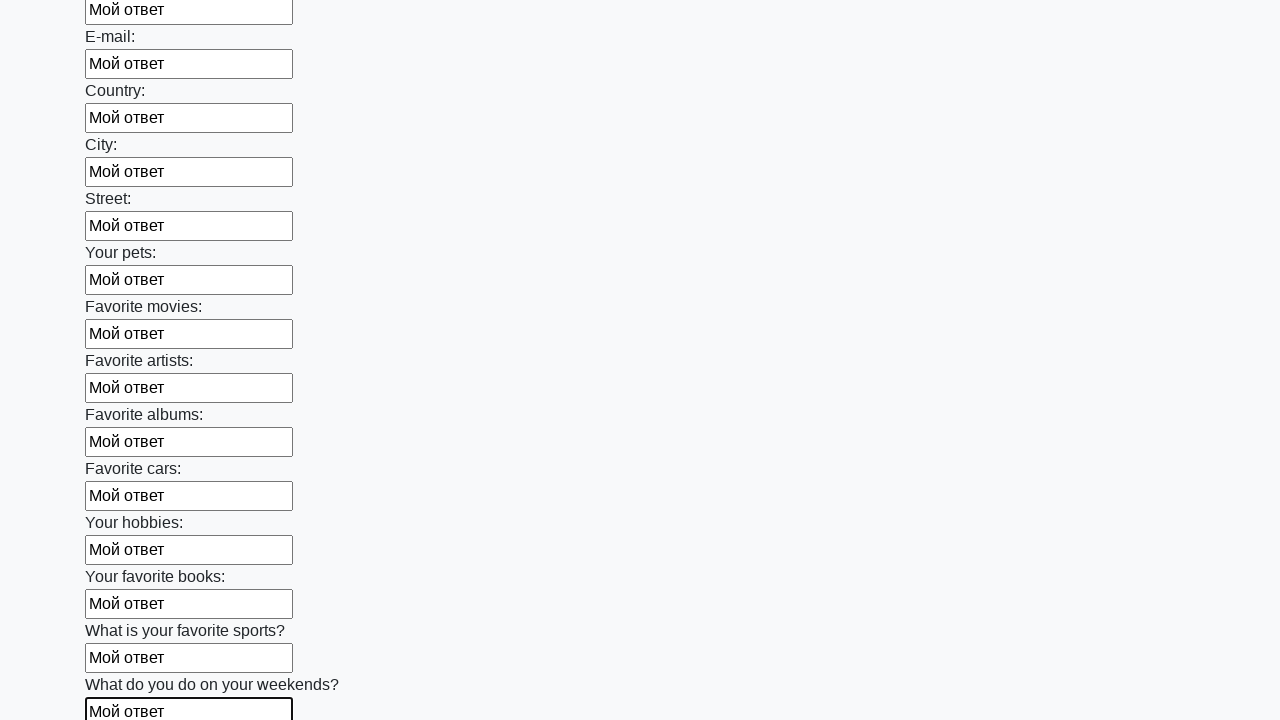

Filled an input field with 'Мой ответ' on input >> nth=15
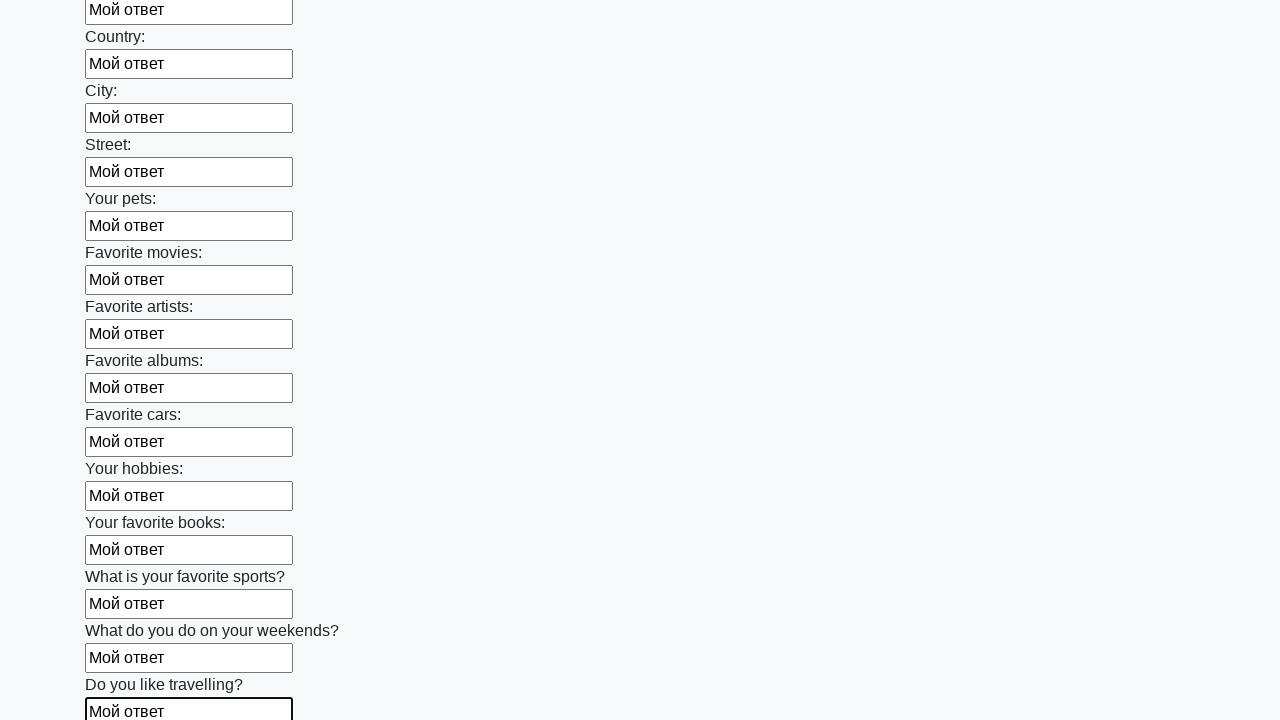

Filled an input field with 'Мой ответ' on input >> nth=16
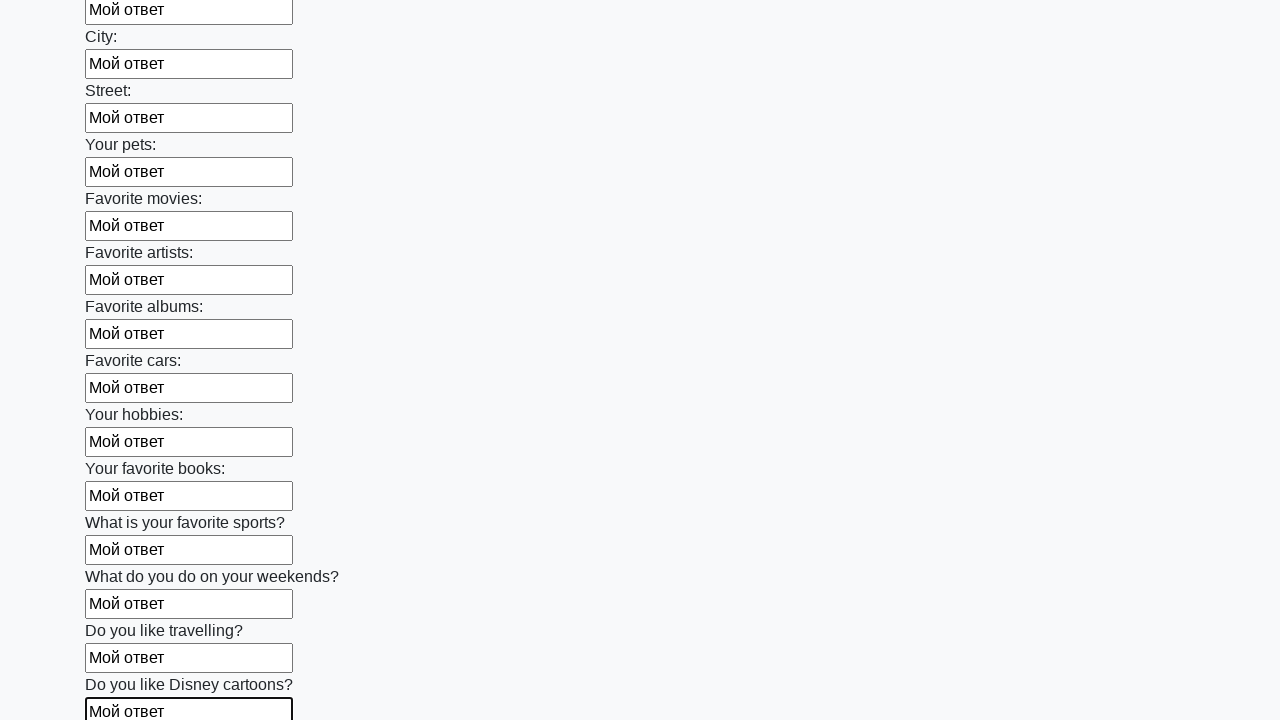

Filled an input field with 'Мой ответ' on input >> nth=17
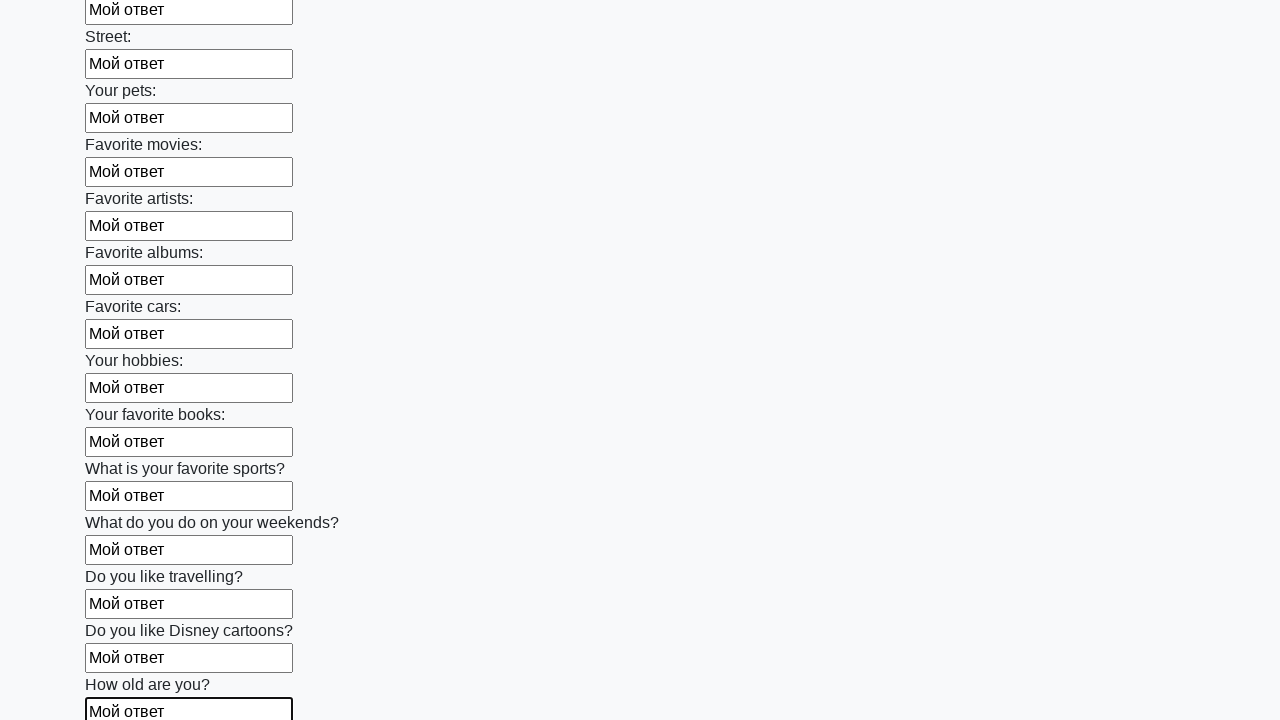

Filled an input field with 'Мой ответ' on input >> nth=18
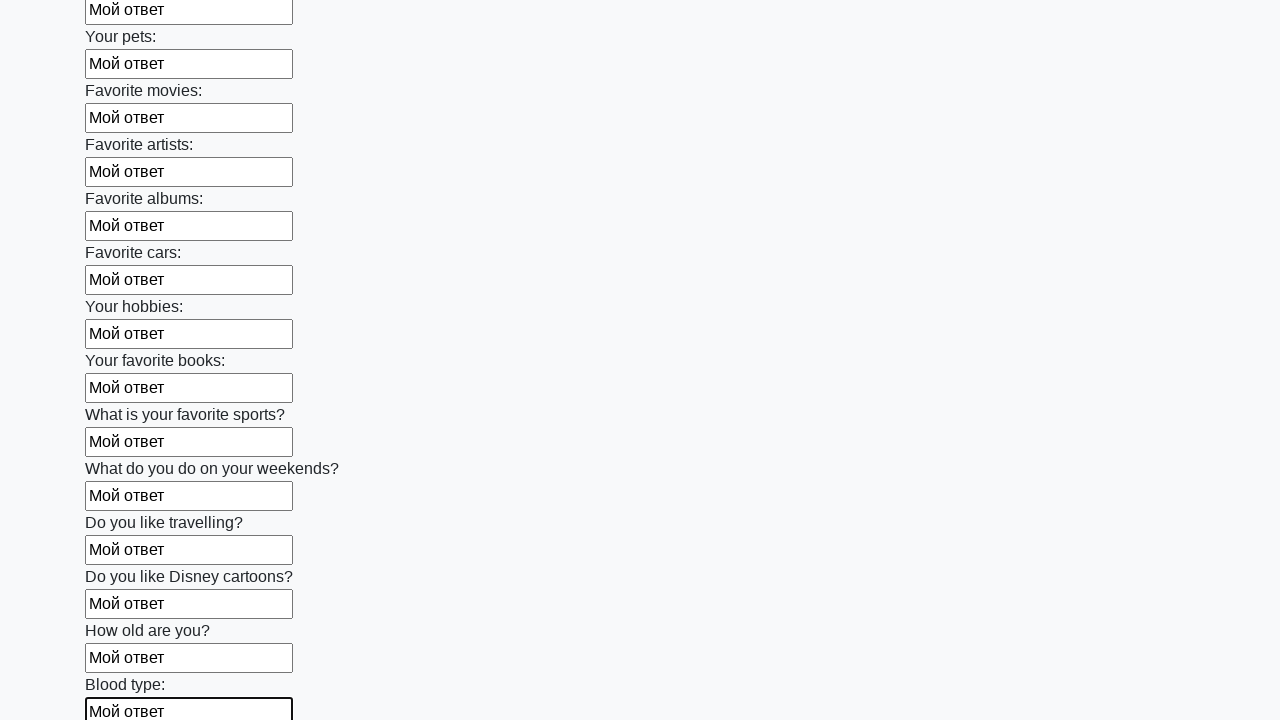

Filled an input field with 'Мой ответ' on input >> nth=19
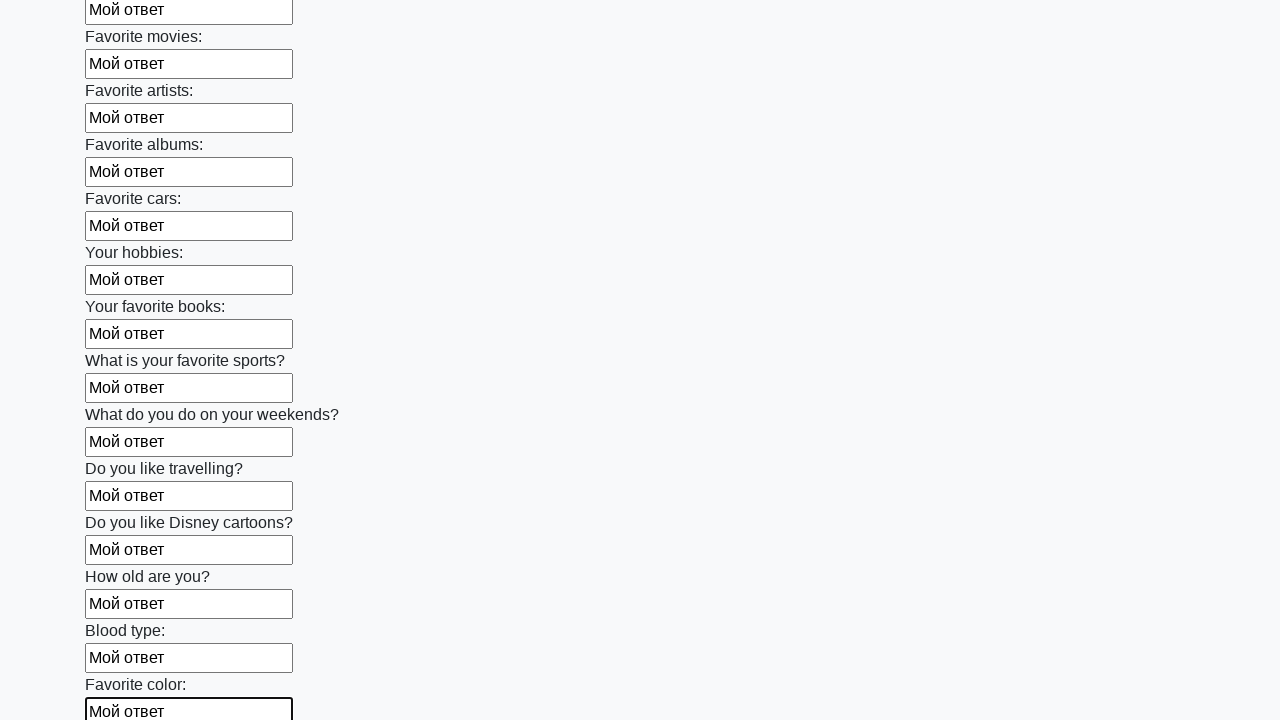

Filled an input field with 'Мой ответ' on input >> nth=20
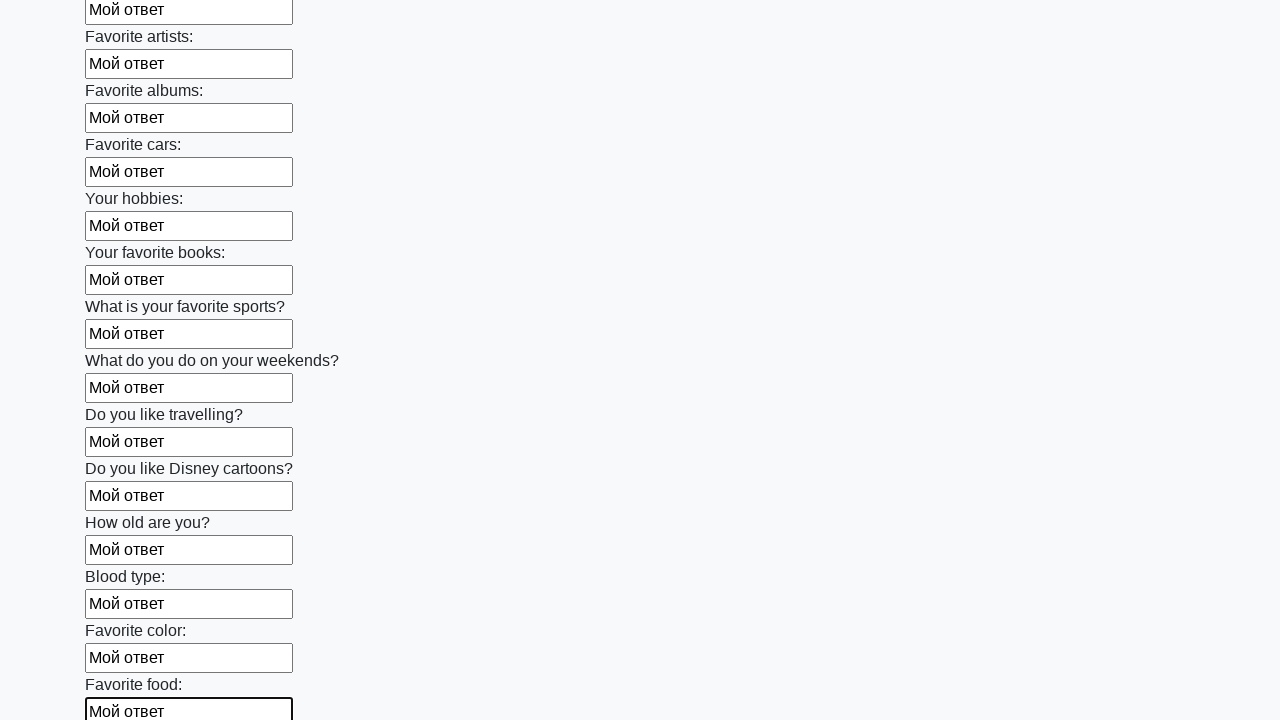

Filled an input field with 'Мой ответ' on input >> nth=21
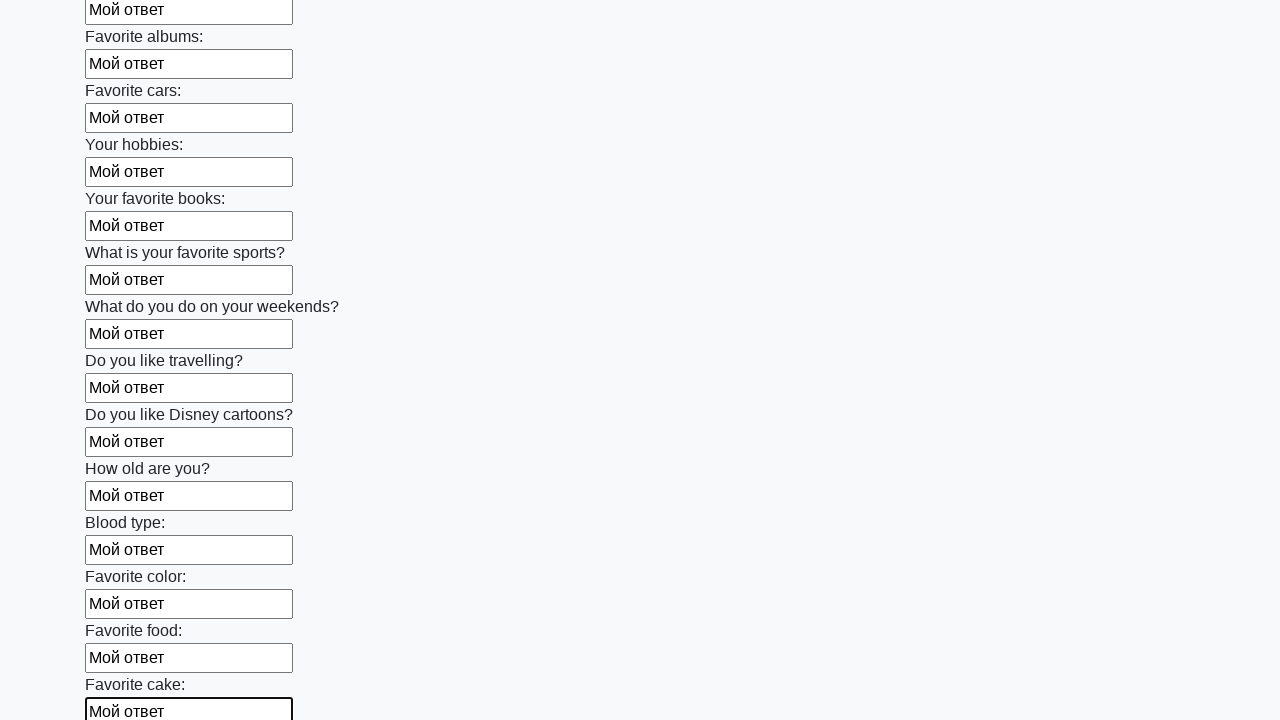

Filled an input field with 'Мой ответ' on input >> nth=22
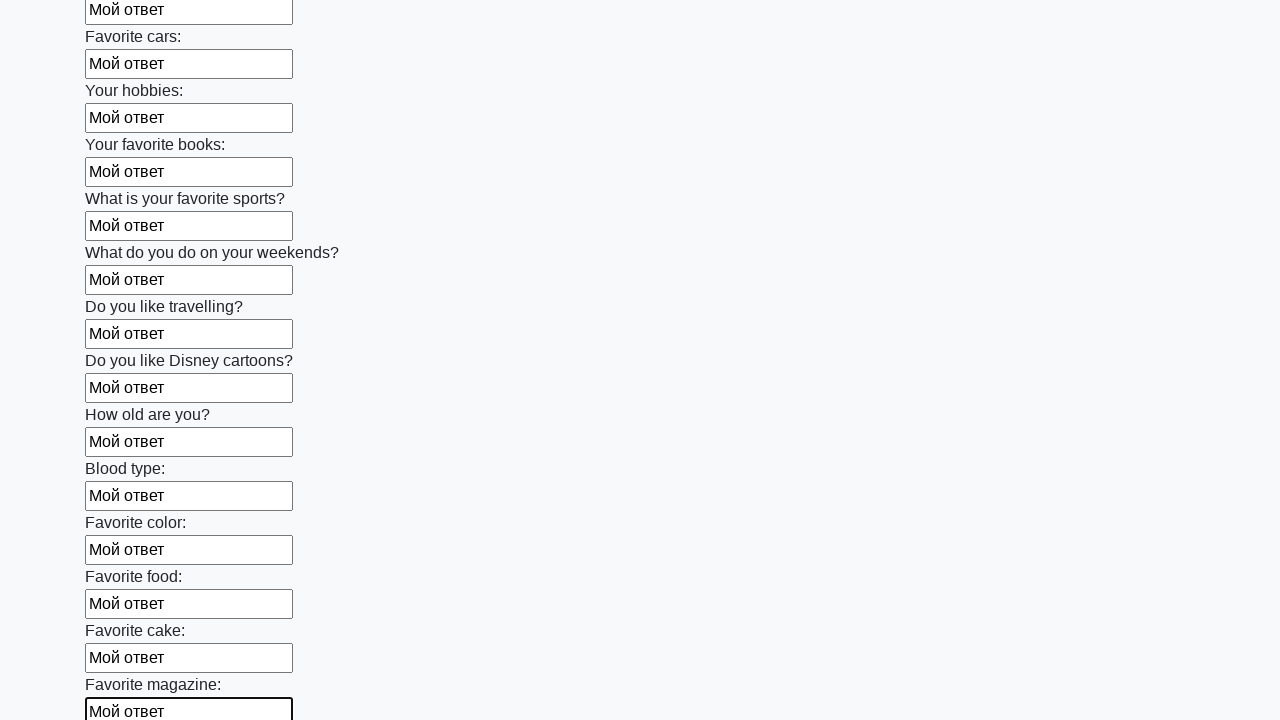

Filled an input field with 'Мой ответ' on input >> nth=23
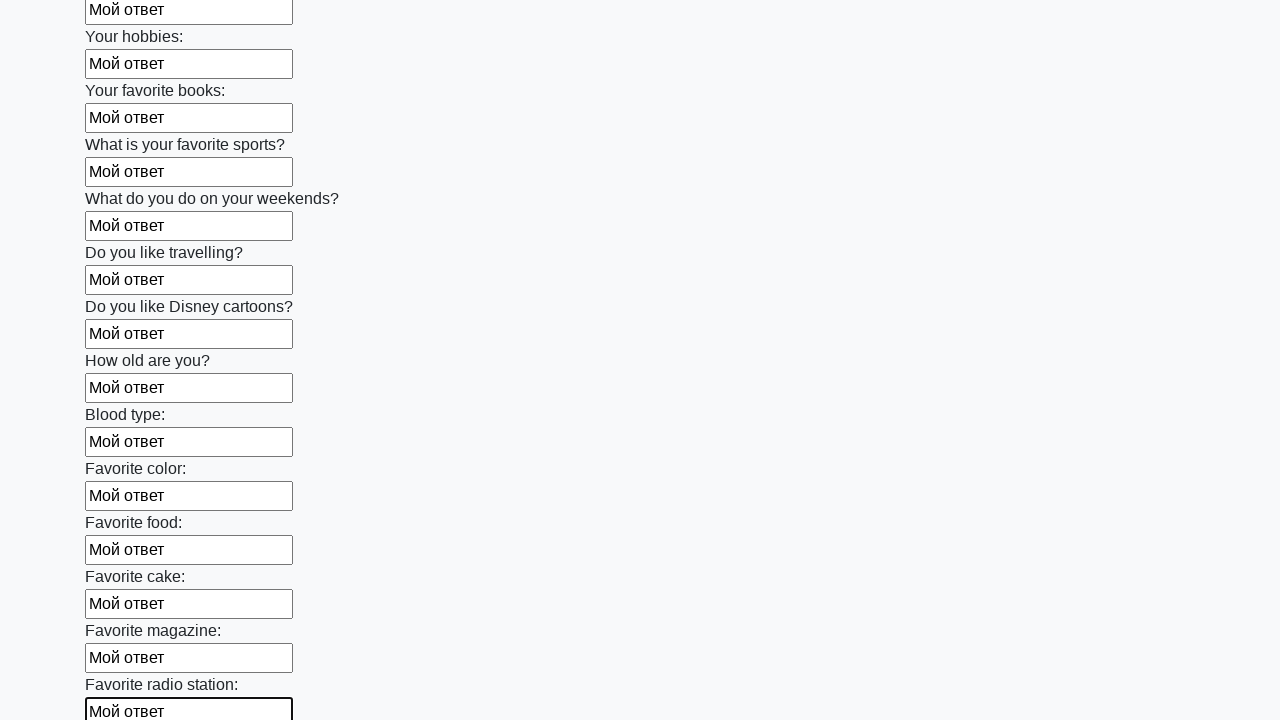

Filled an input field with 'Мой ответ' on input >> nth=24
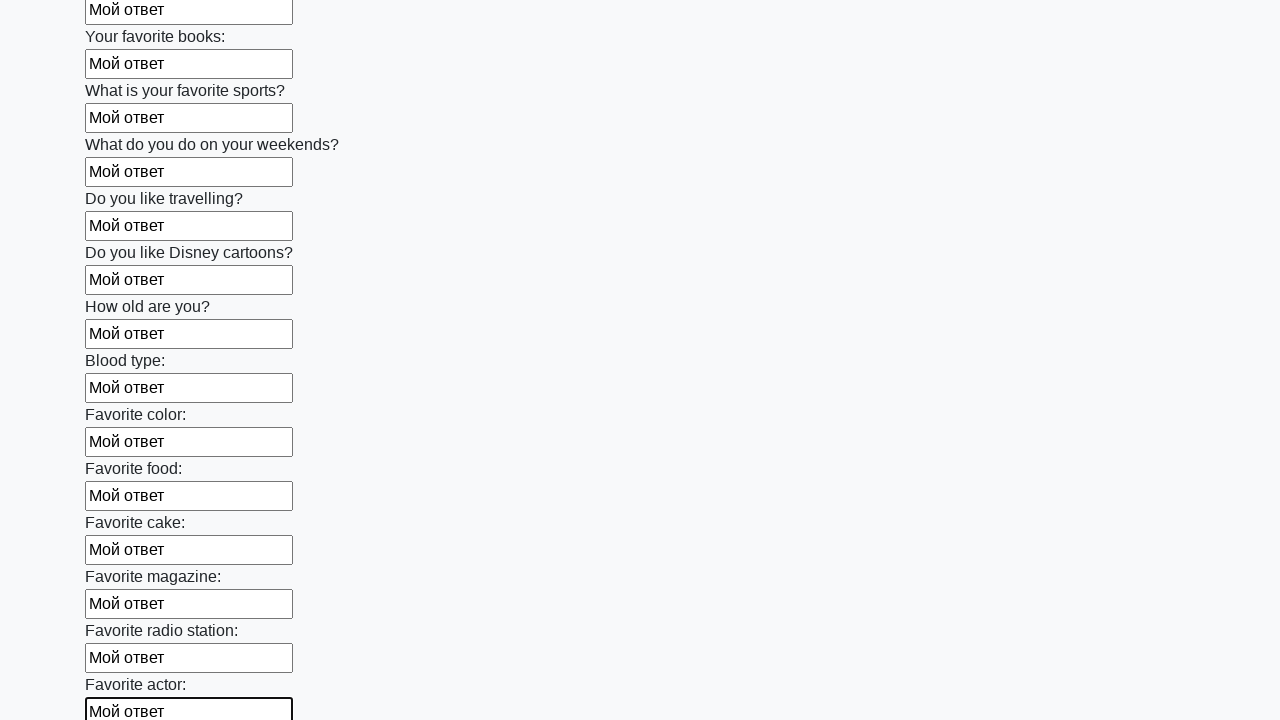

Filled an input field with 'Мой ответ' on input >> nth=25
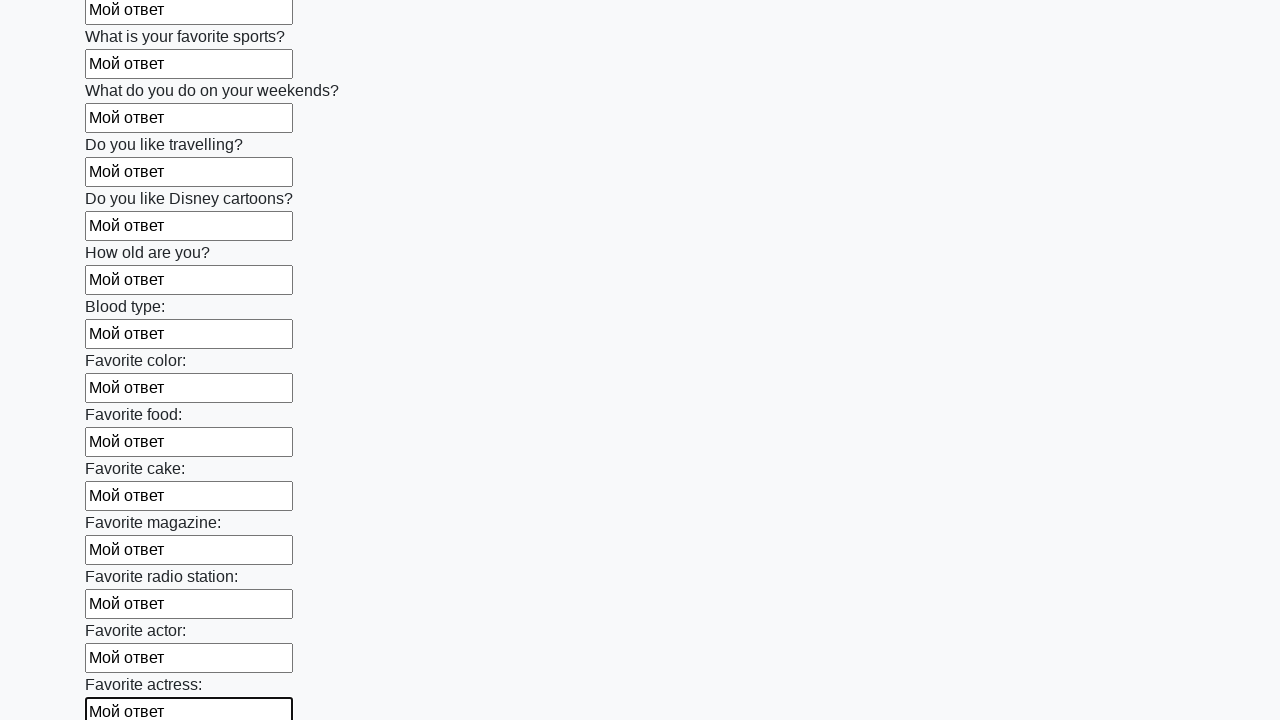

Filled an input field with 'Мой ответ' on input >> nth=26
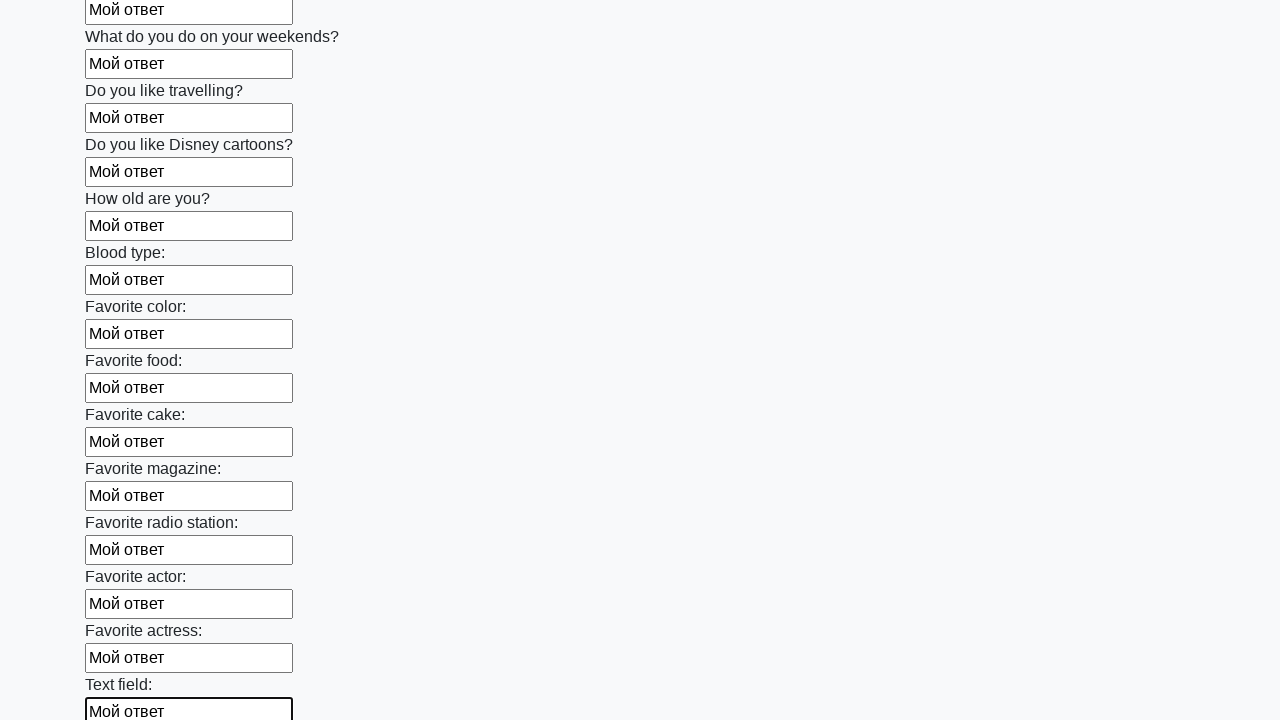

Filled an input field with 'Мой ответ' on input >> nth=27
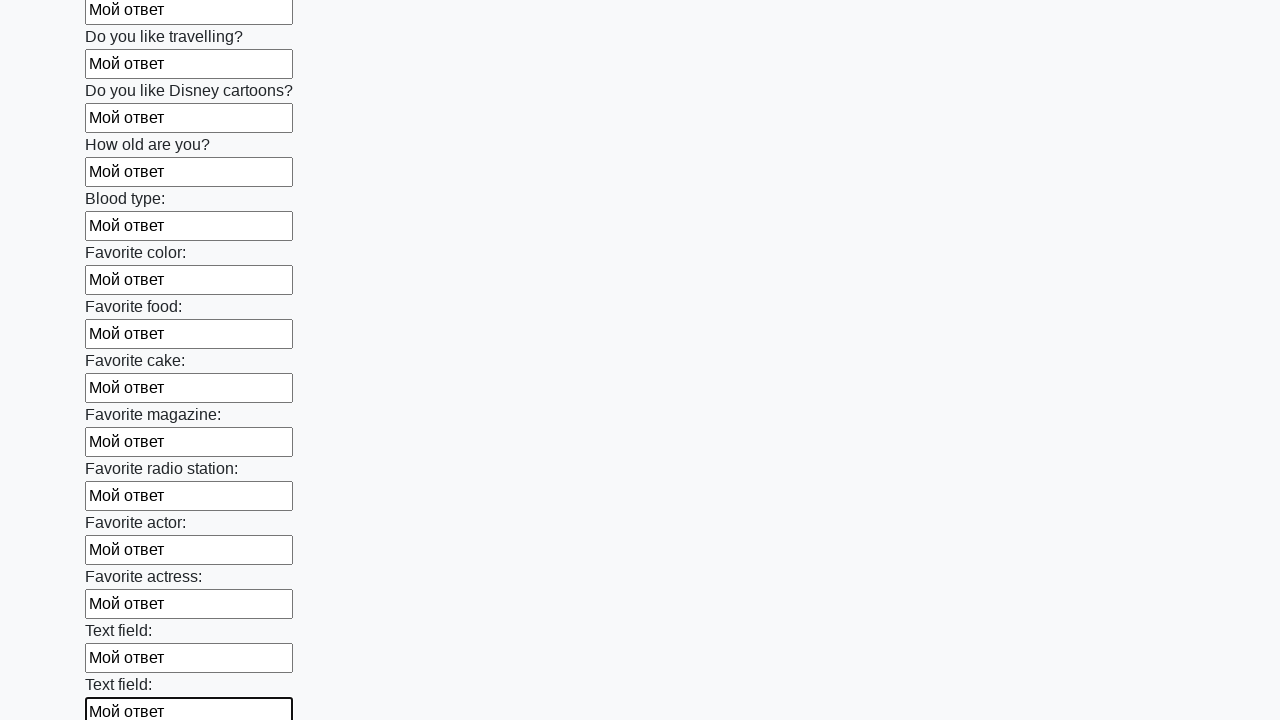

Filled an input field with 'Мой ответ' on input >> nth=28
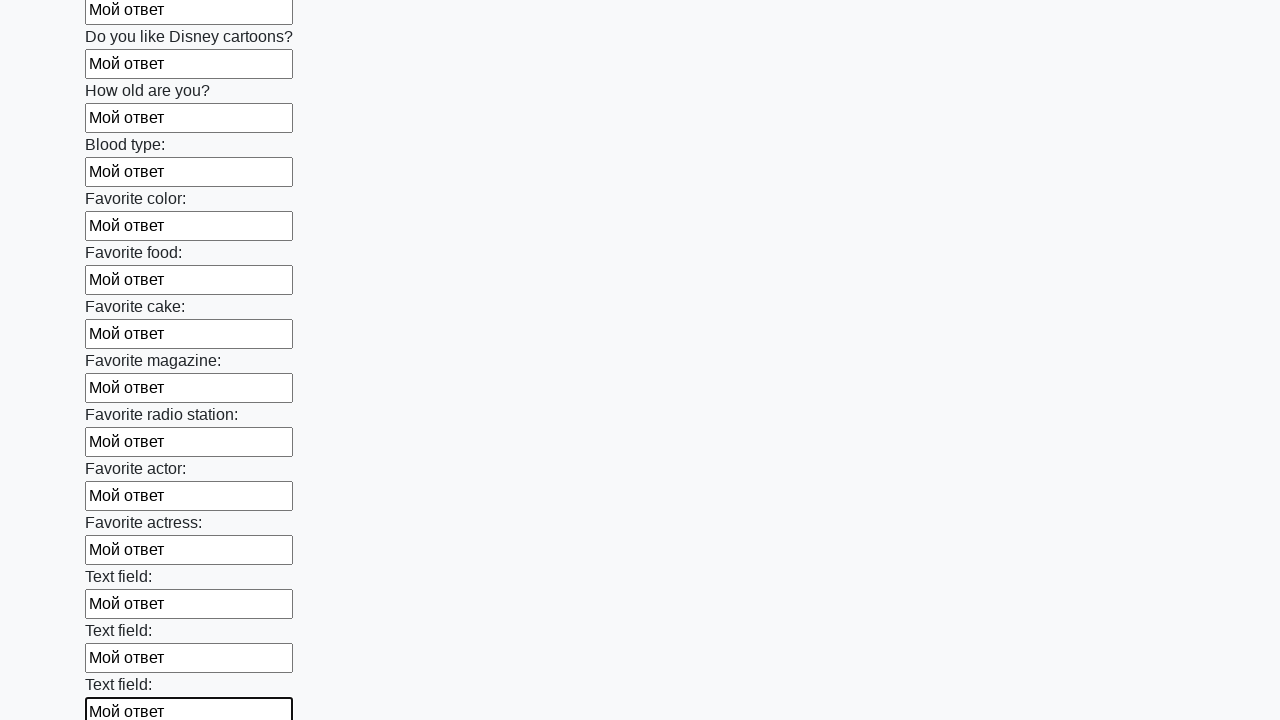

Filled an input field with 'Мой ответ' on input >> nth=29
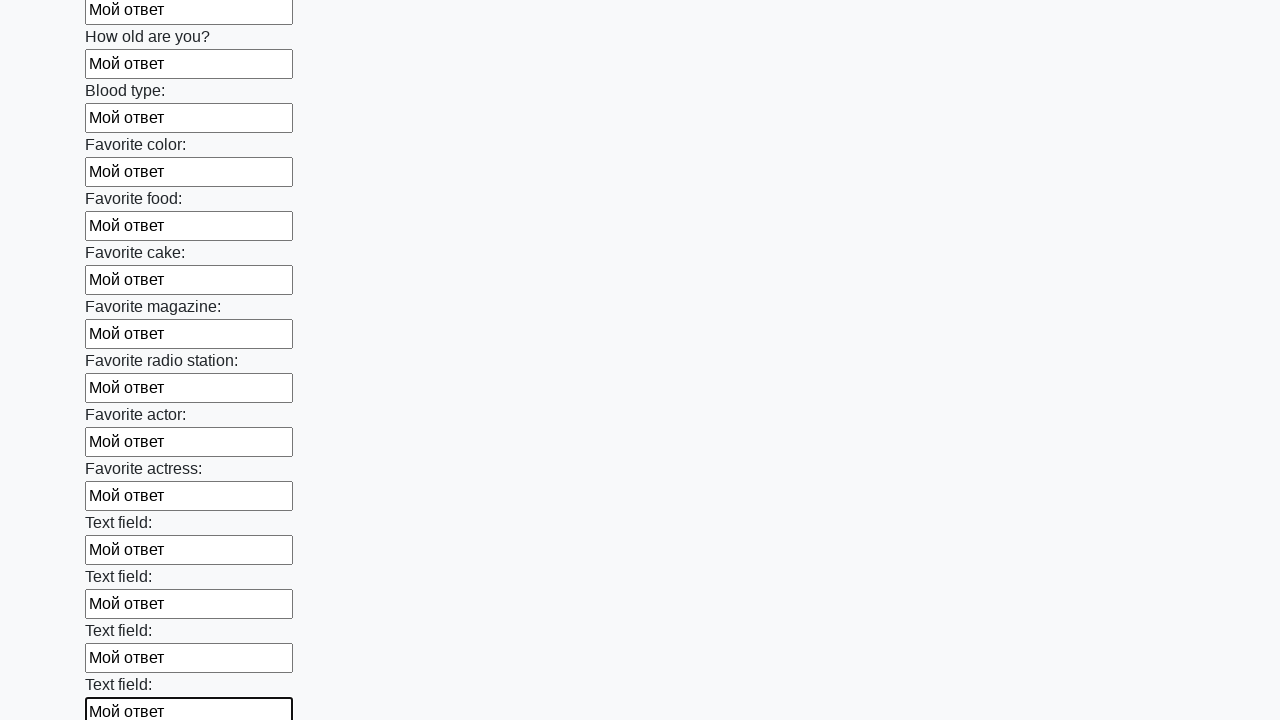

Filled an input field with 'Мой ответ' on input >> nth=30
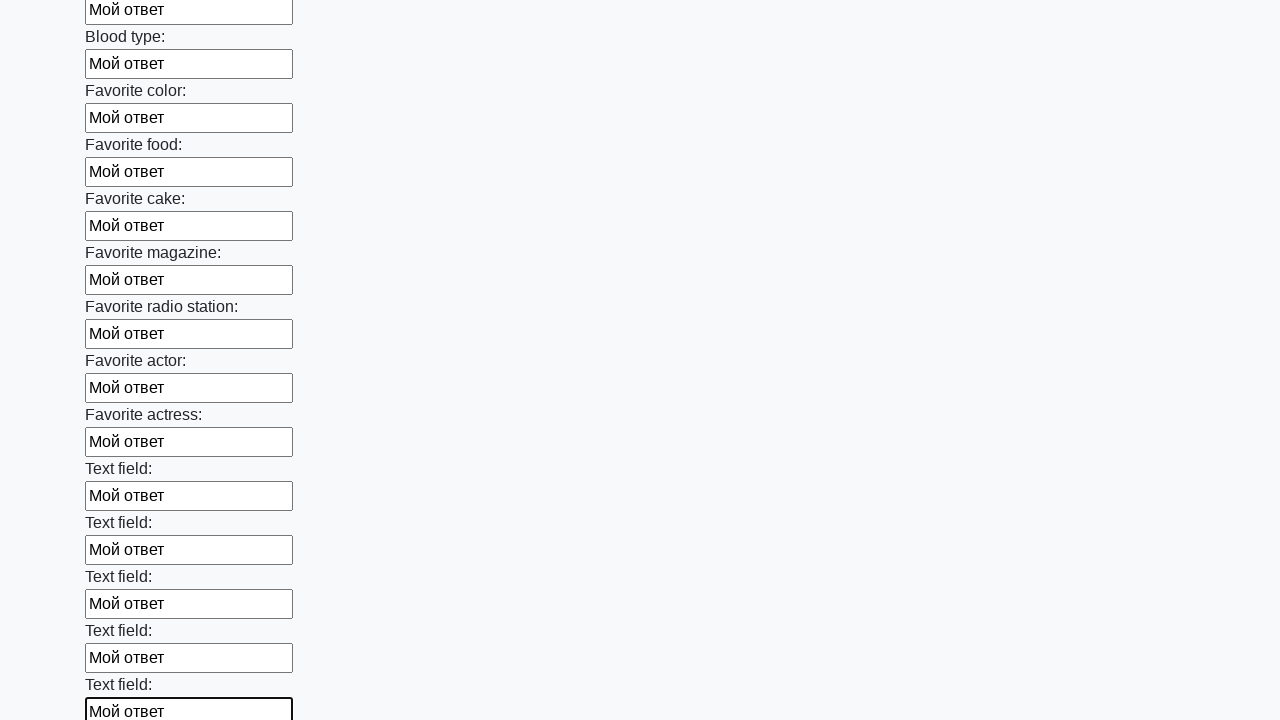

Filled an input field with 'Мой ответ' on input >> nth=31
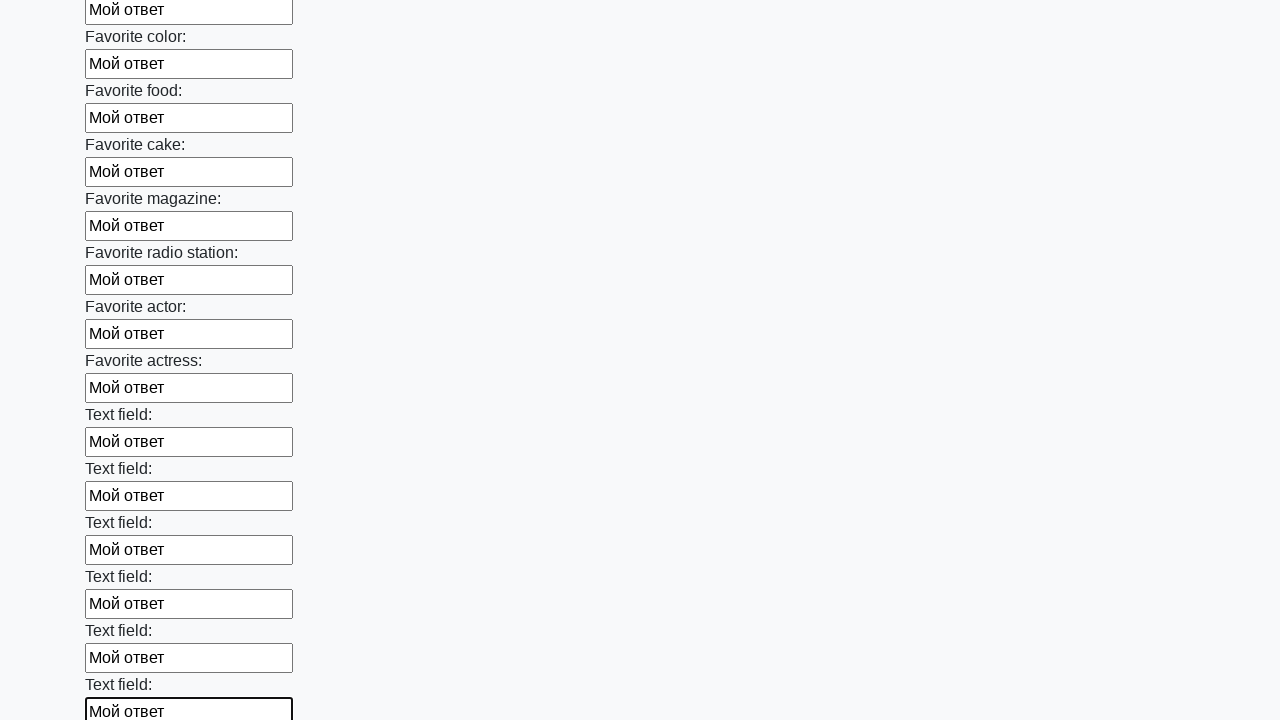

Filled an input field with 'Мой ответ' on input >> nth=32
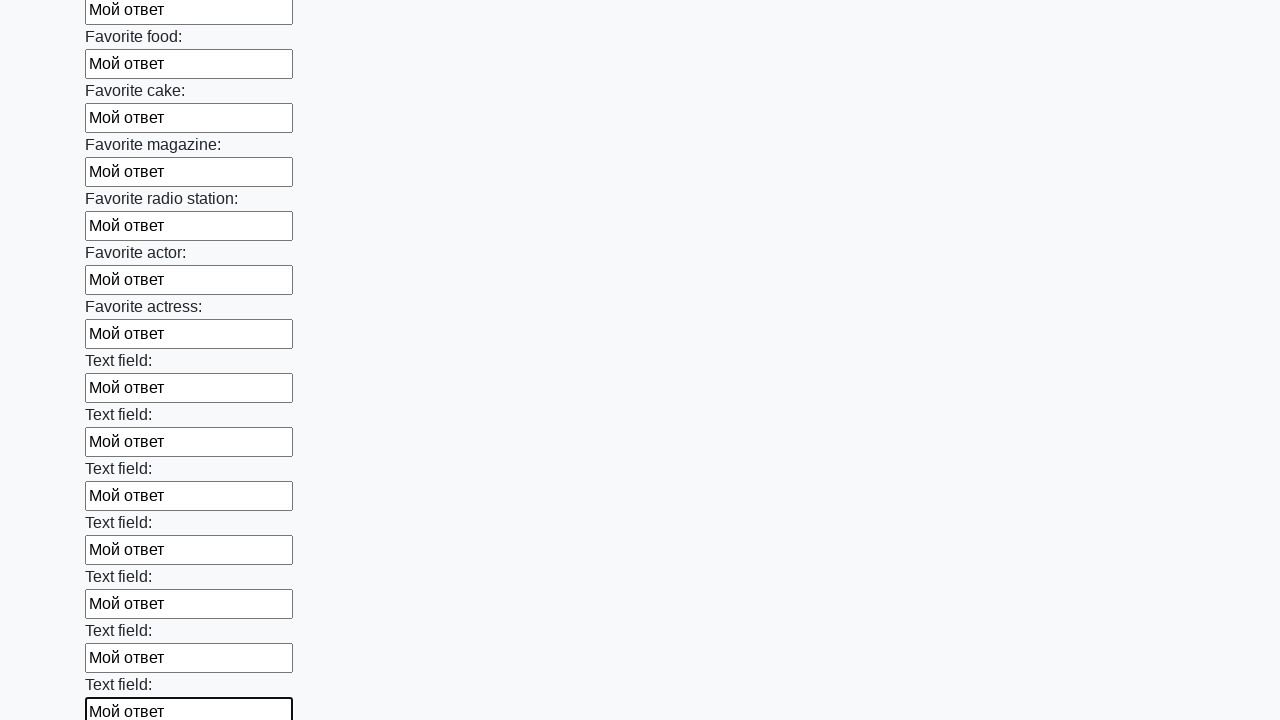

Filled an input field with 'Мой ответ' on input >> nth=33
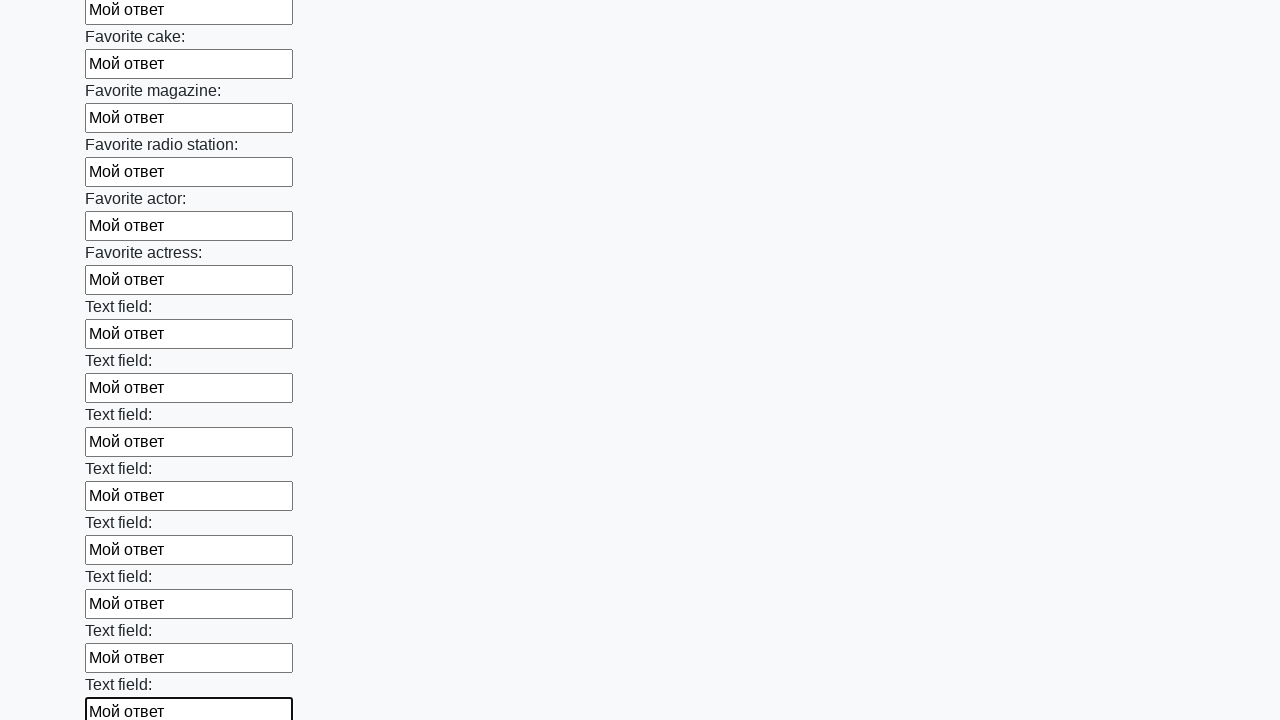

Filled an input field with 'Мой ответ' on input >> nth=34
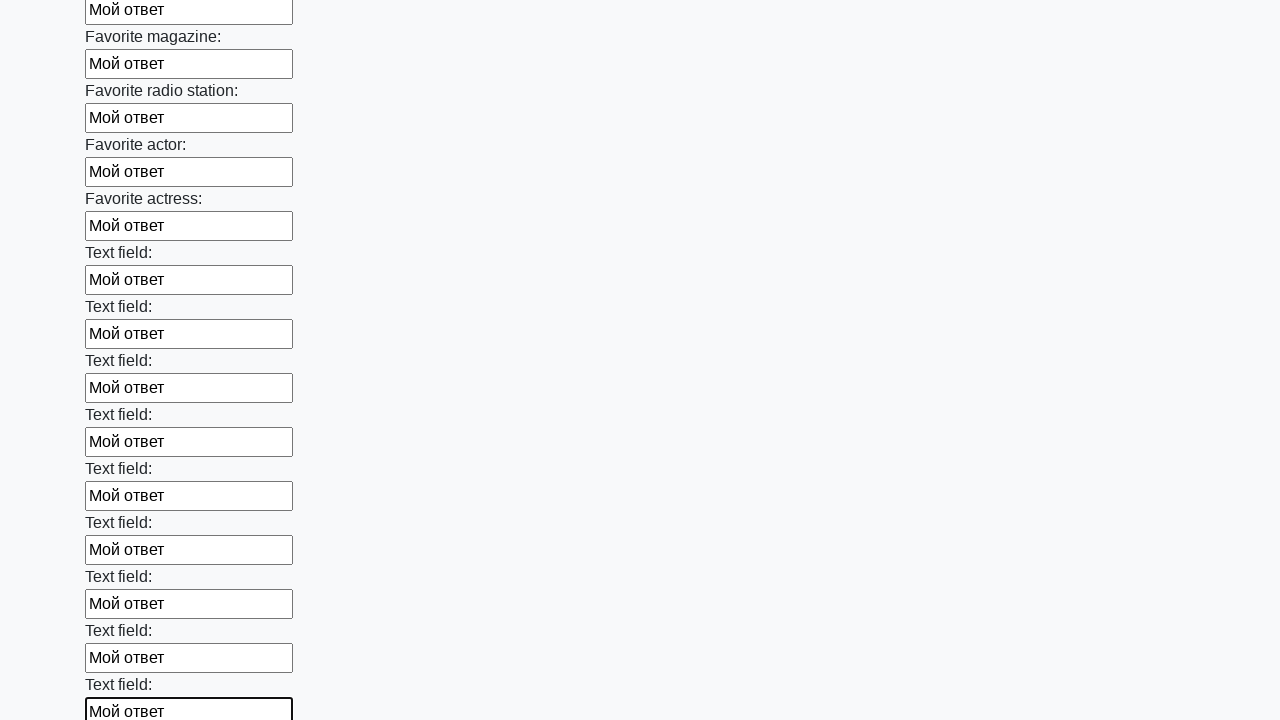

Filled an input field with 'Мой ответ' on input >> nth=35
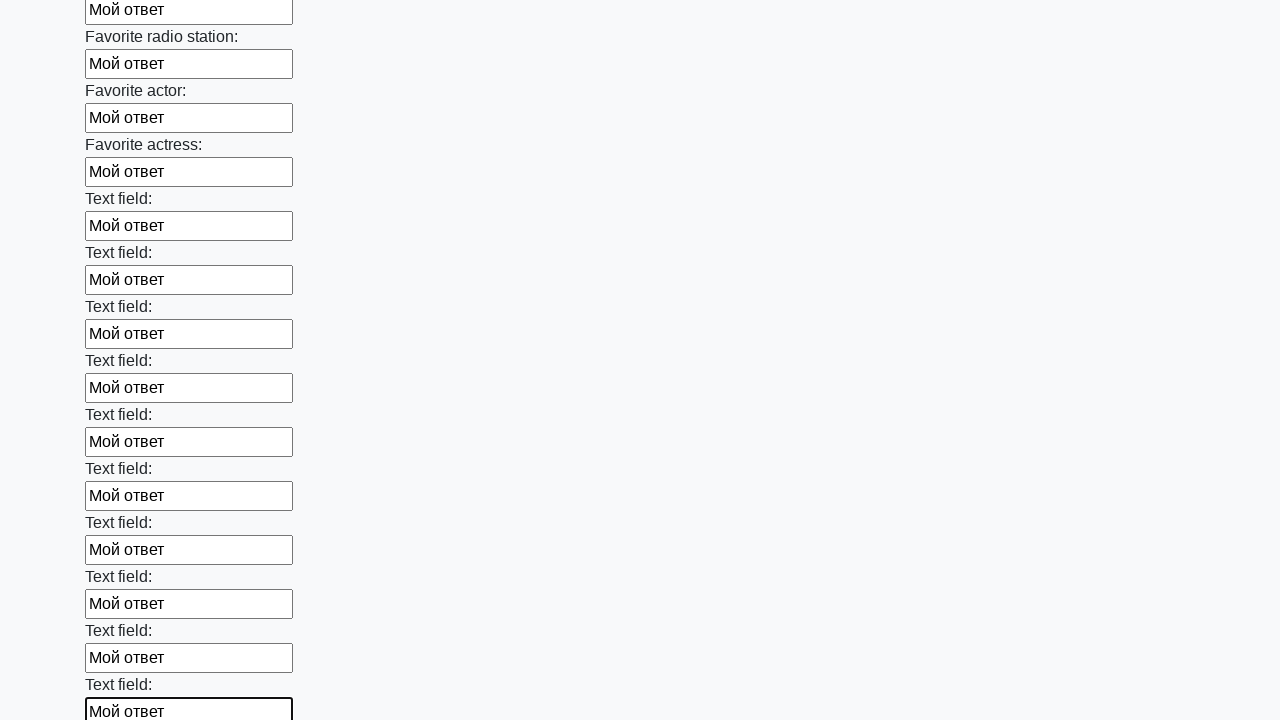

Filled an input field with 'Мой ответ' on input >> nth=36
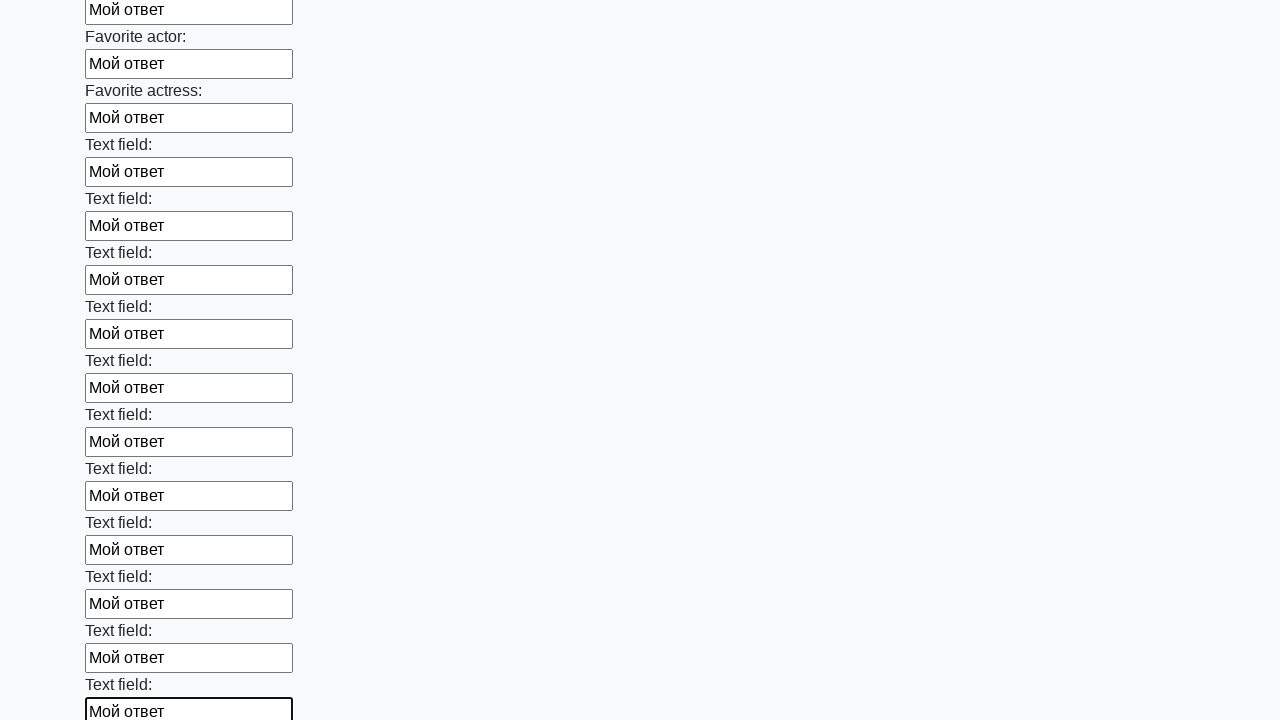

Filled an input field with 'Мой ответ' on input >> nth=37
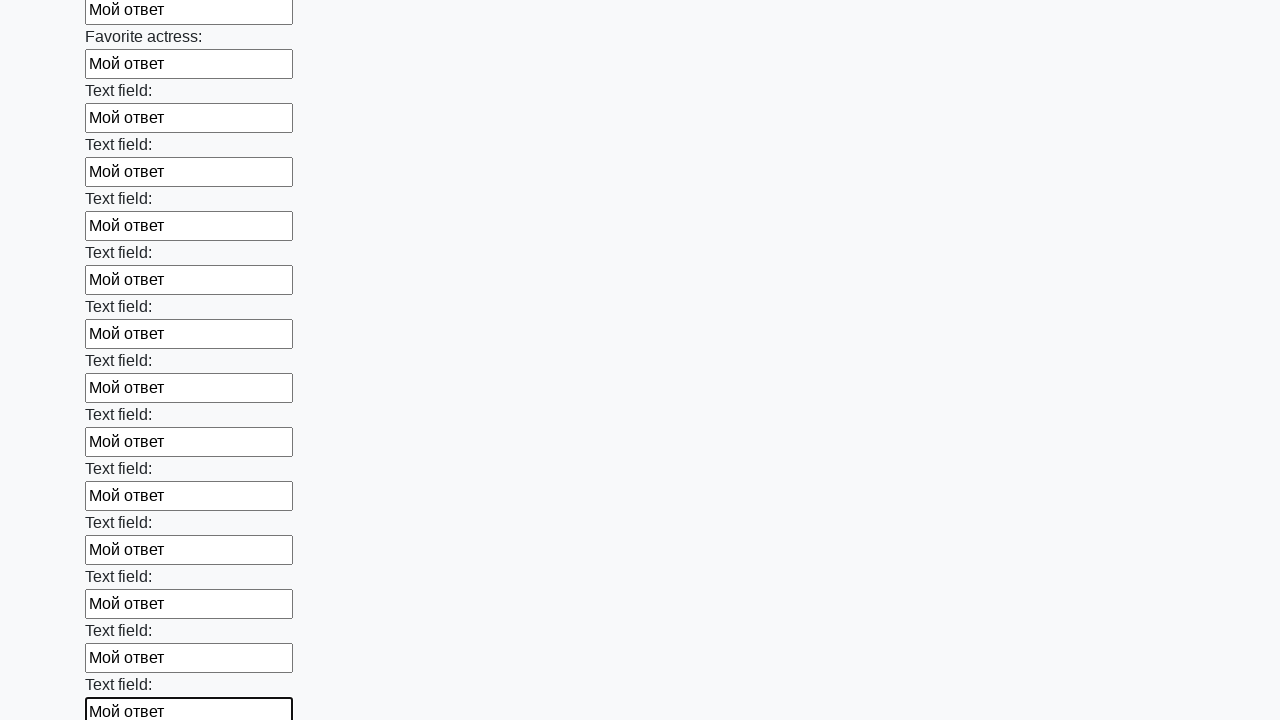

Filled an input field with 'Мой ответ' on input >> nth=38
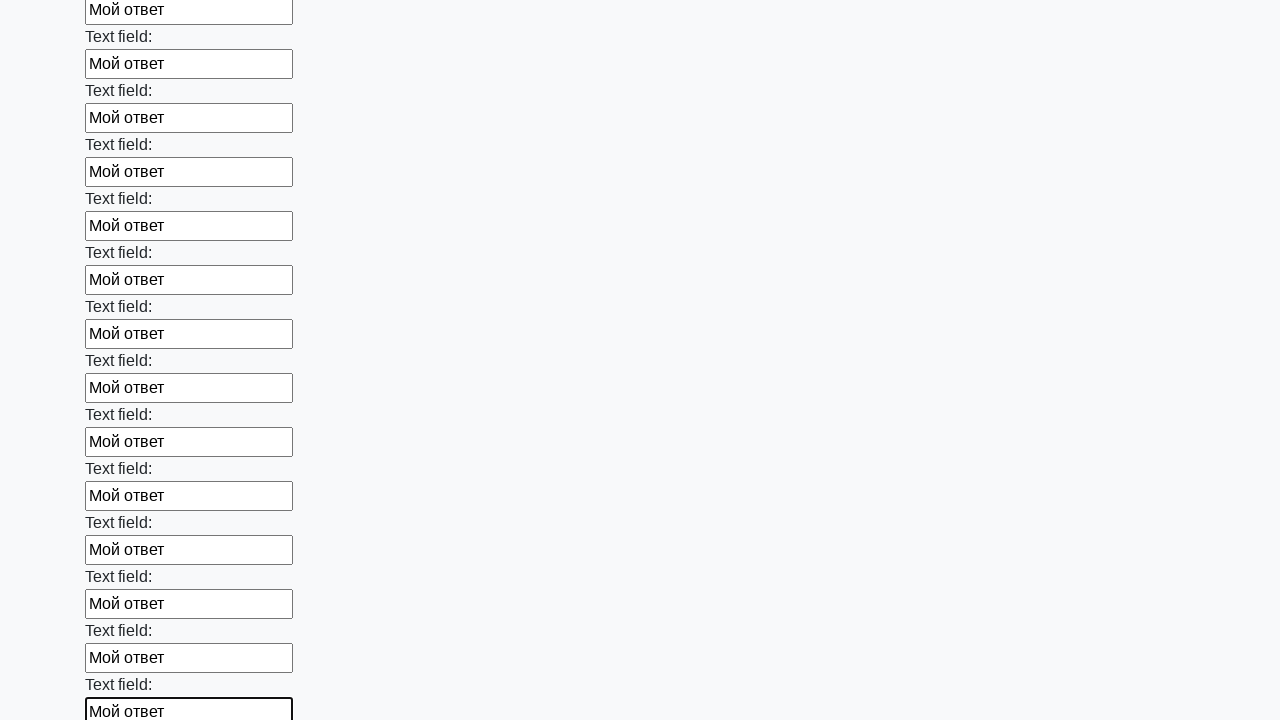

Filled an input field with 'Мой ответ' on input >> nth=39
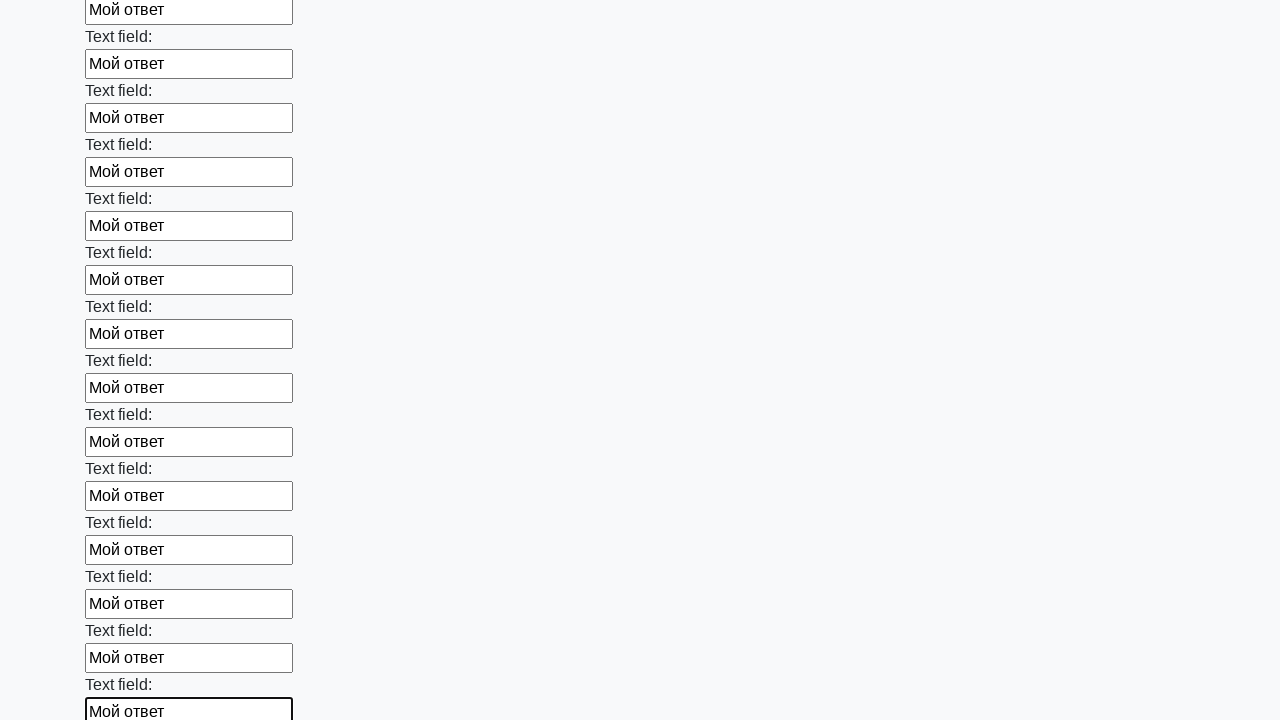

Filled an input field with 'Мой ответ' on input >> nth=40
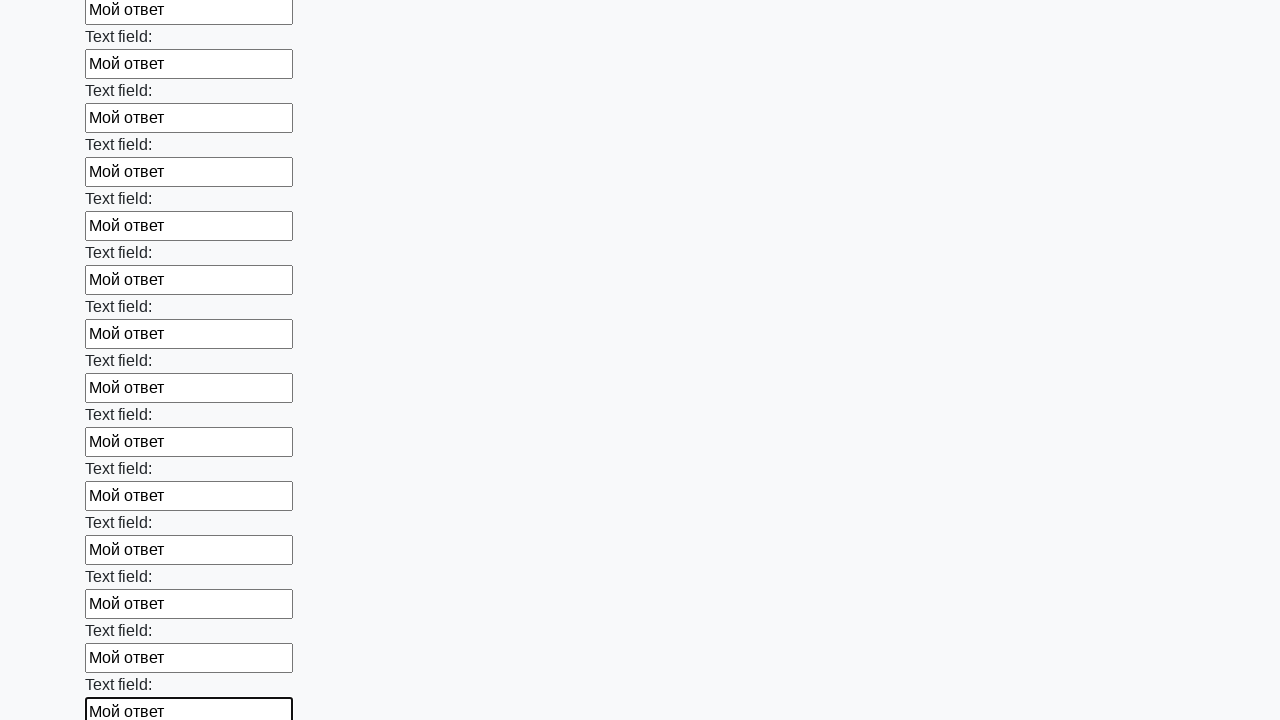

Filled an input field with 'Мой ответ' on input >> nth=41
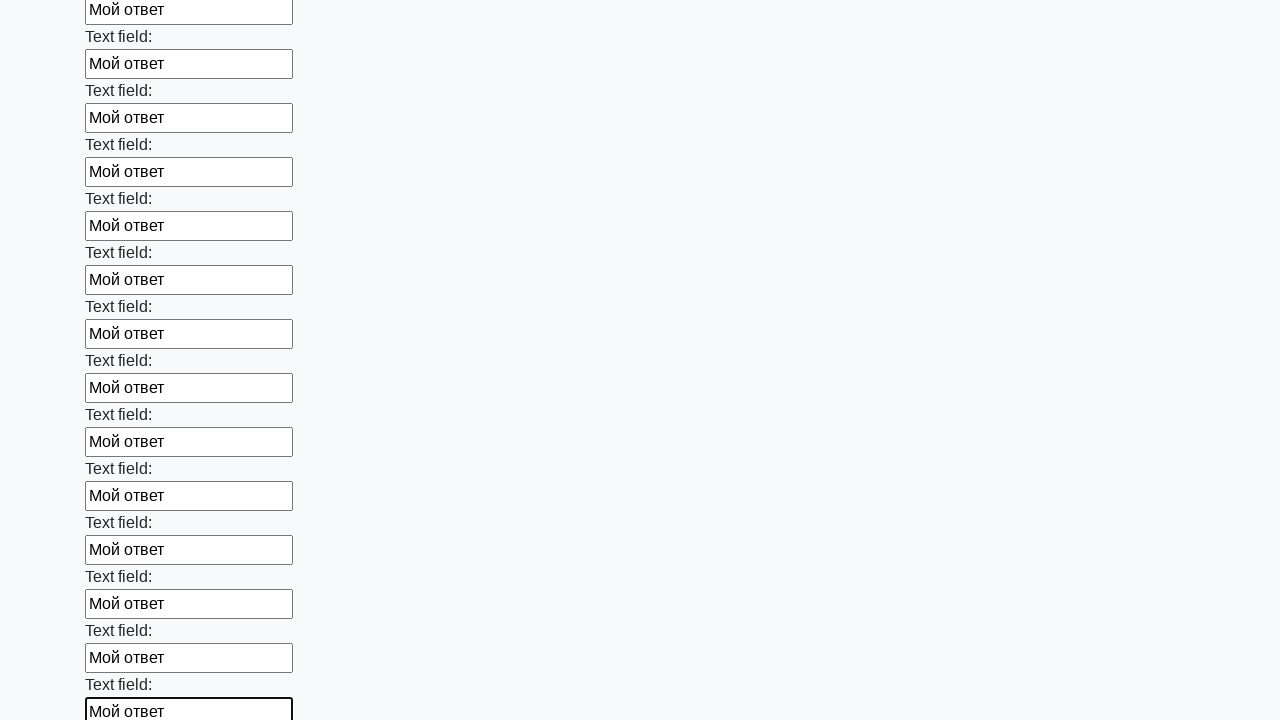

Filled an input field with 'Мой ответ' on input >> nth=42
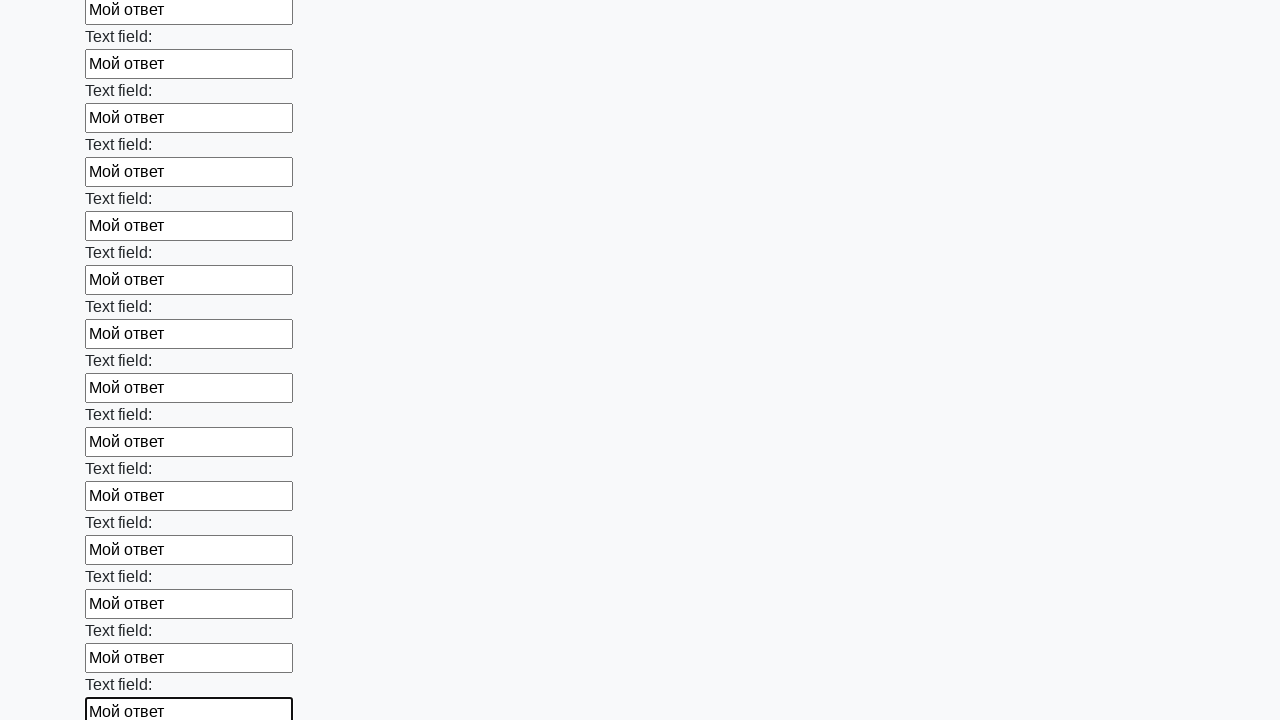

Filled an input field with 'Мой ответ' on input >> nth=43
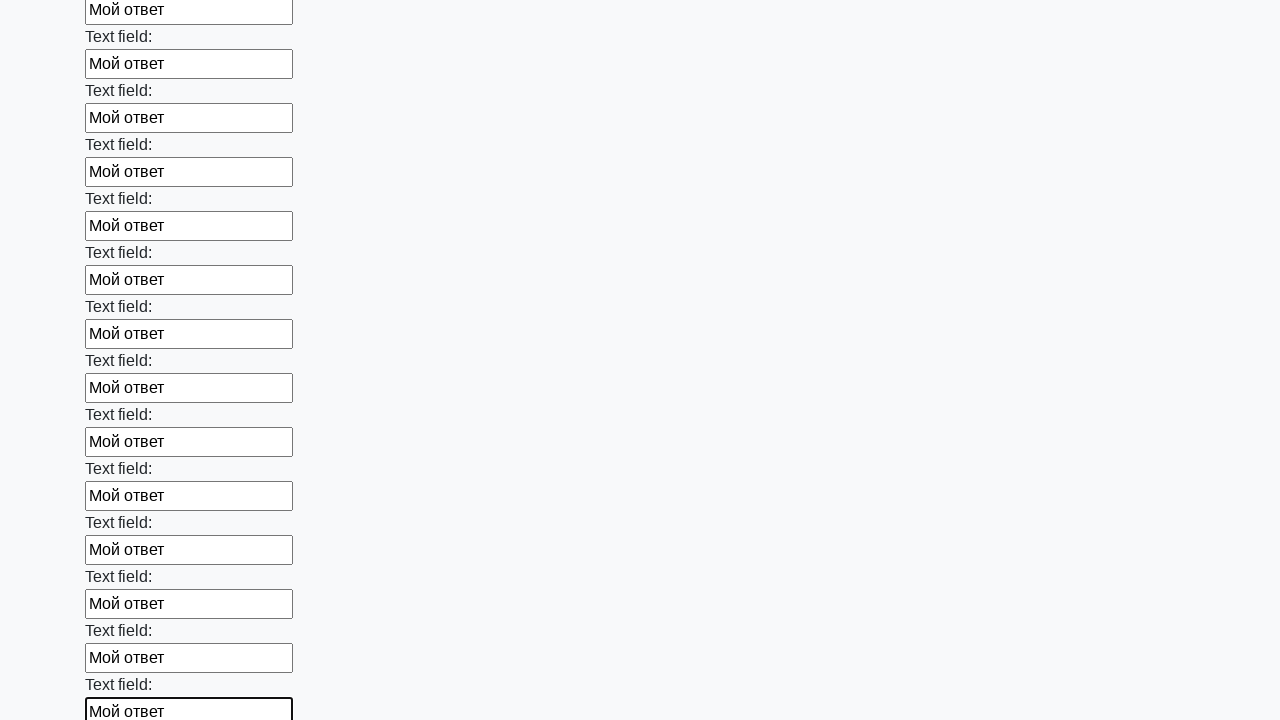

Filled an input field with 'Мой ответ' on input >> nth=44
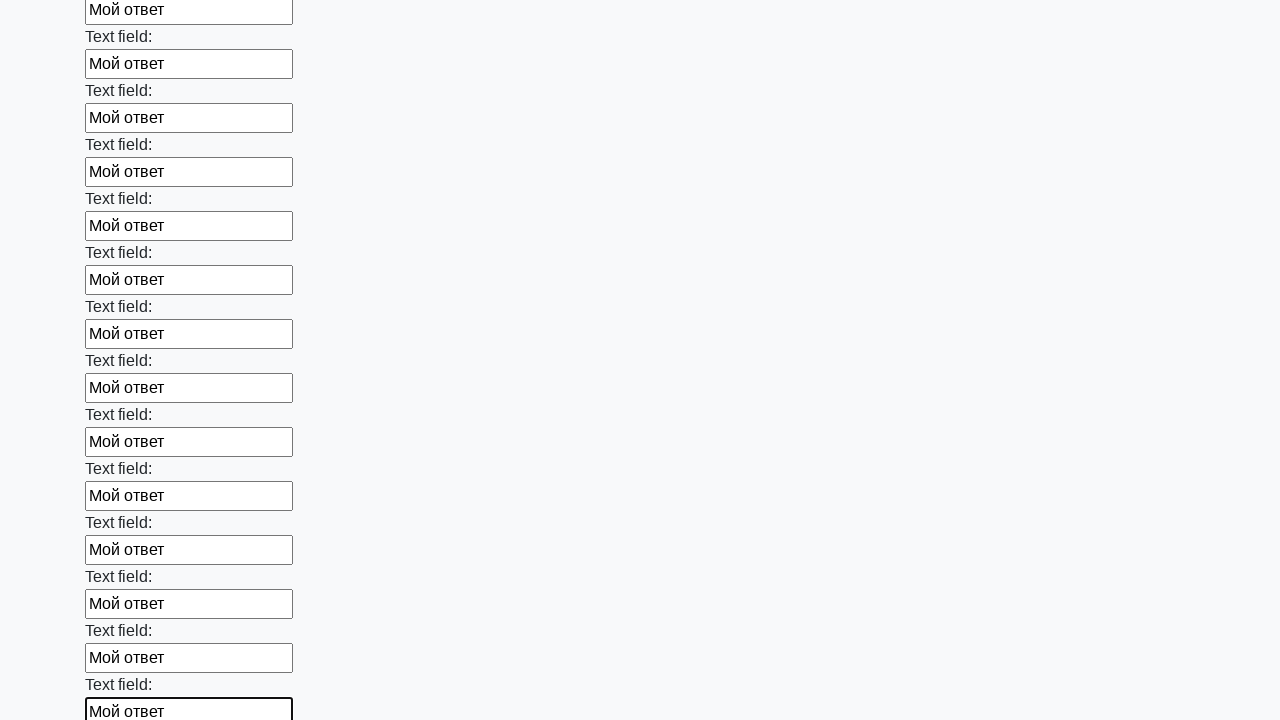

Filled an input field with 'Мой ответ' on input >> nth=45
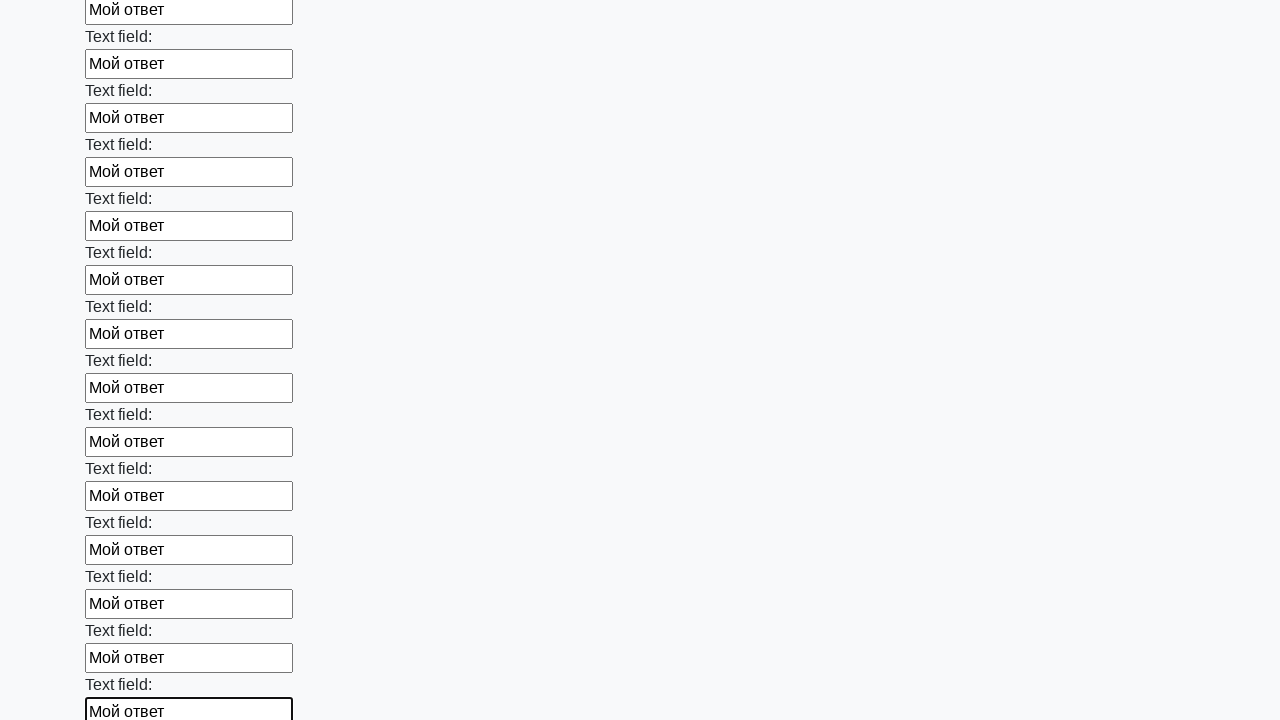

Filled an input field with 'Мой ответ' on input >> nth=46
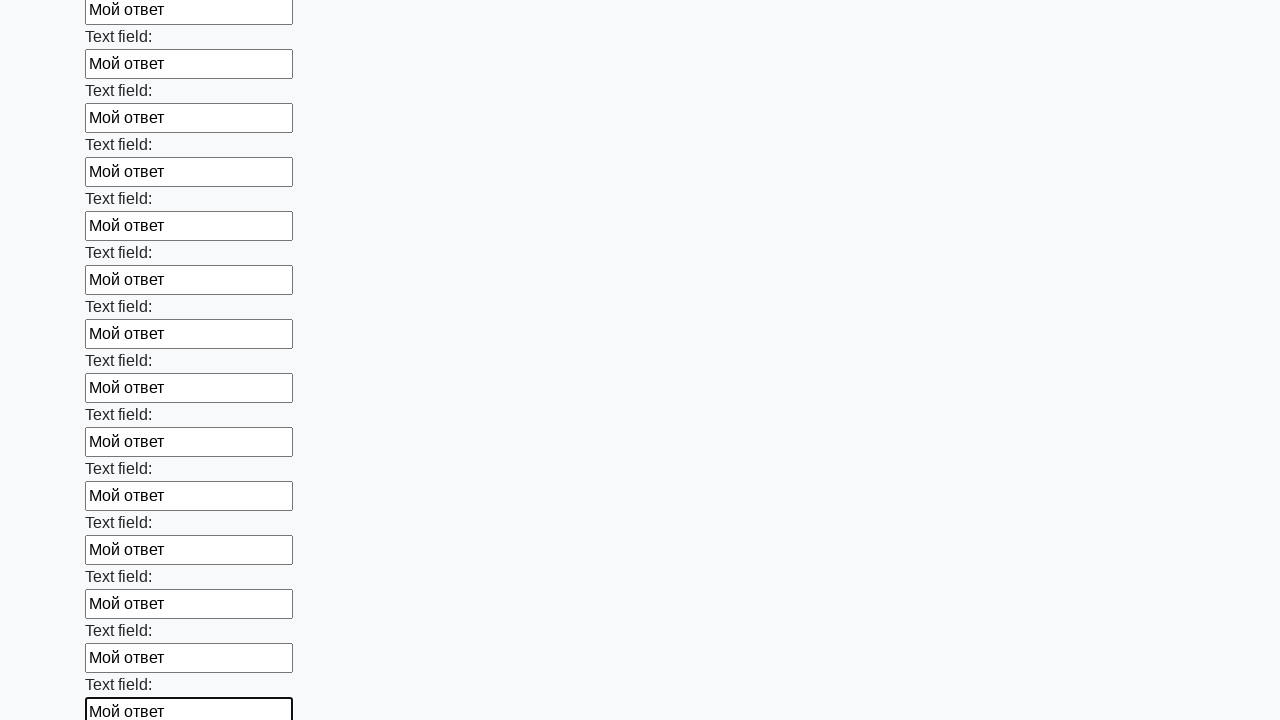

Filled an input field with 'Мой ответ' on input >> nth=47
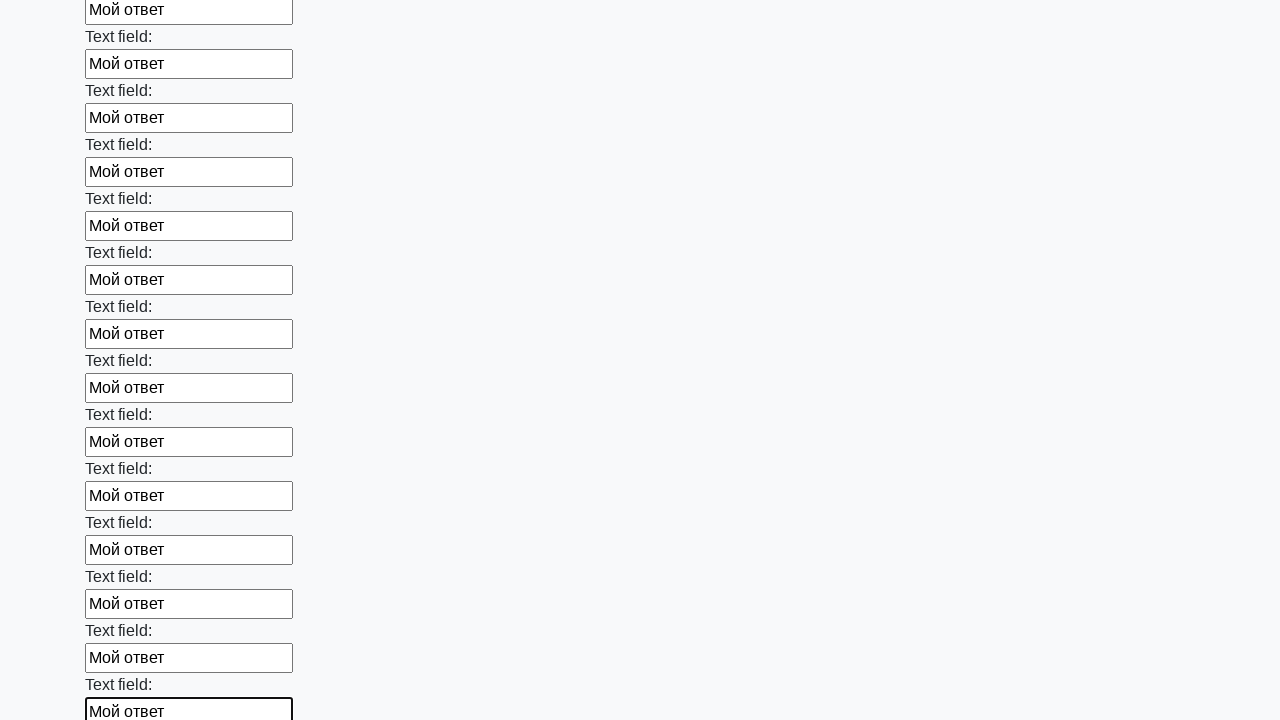

Filled an input field with 'Мой ответ' on input >> nth=48
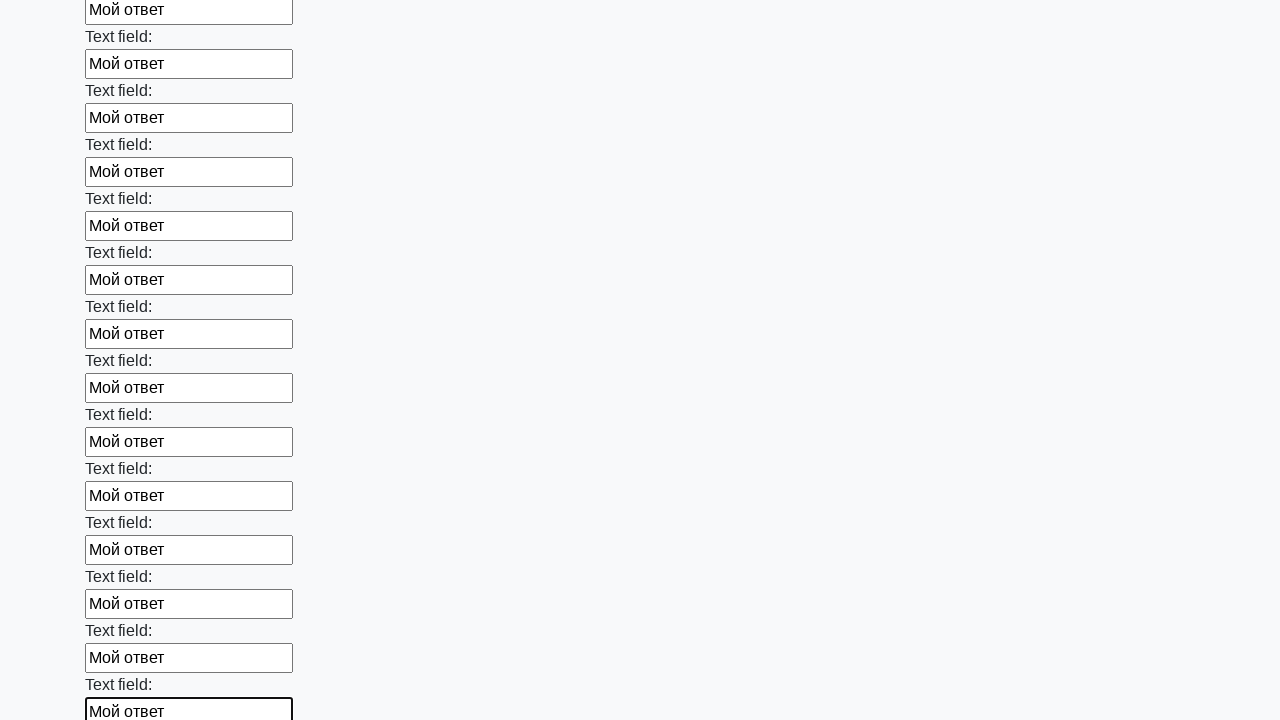

Filled an input field with 'Мой ответ' on input >> nth=49
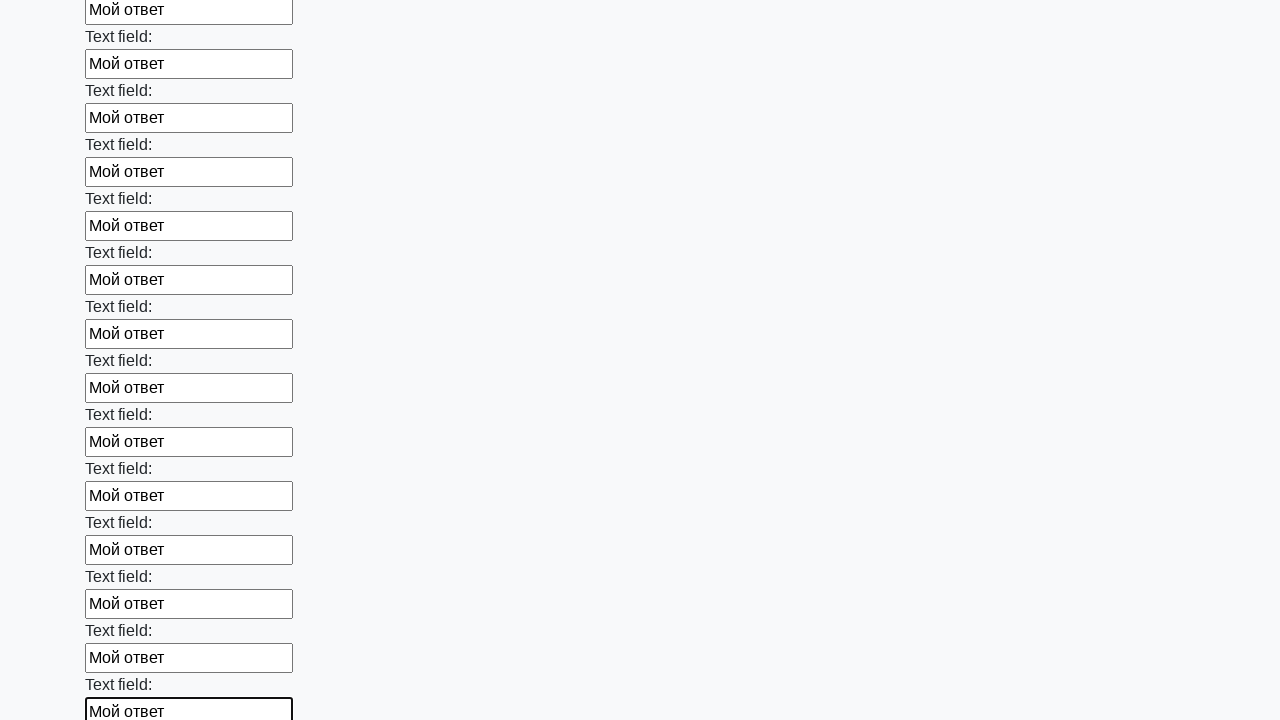

Filled an input field with 'Мой ответ' on input >> nth=50
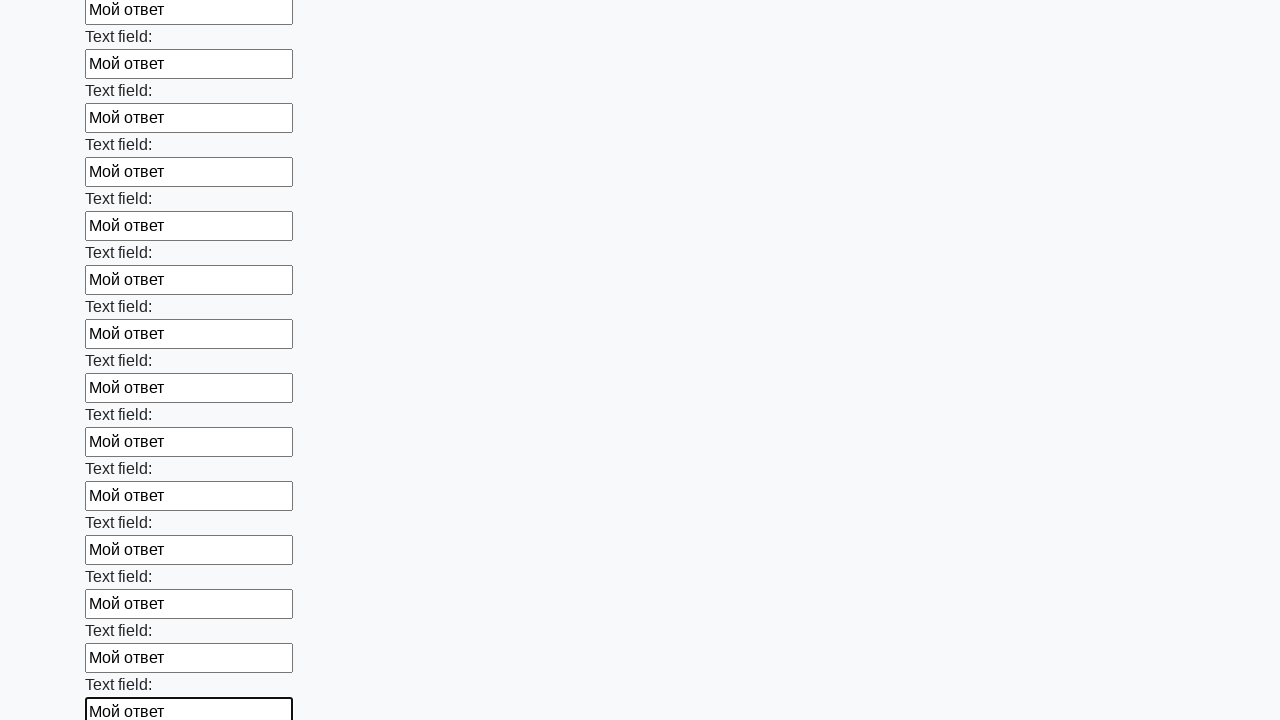

Filled an input field with 'Мой ответ' on input >> nth=51
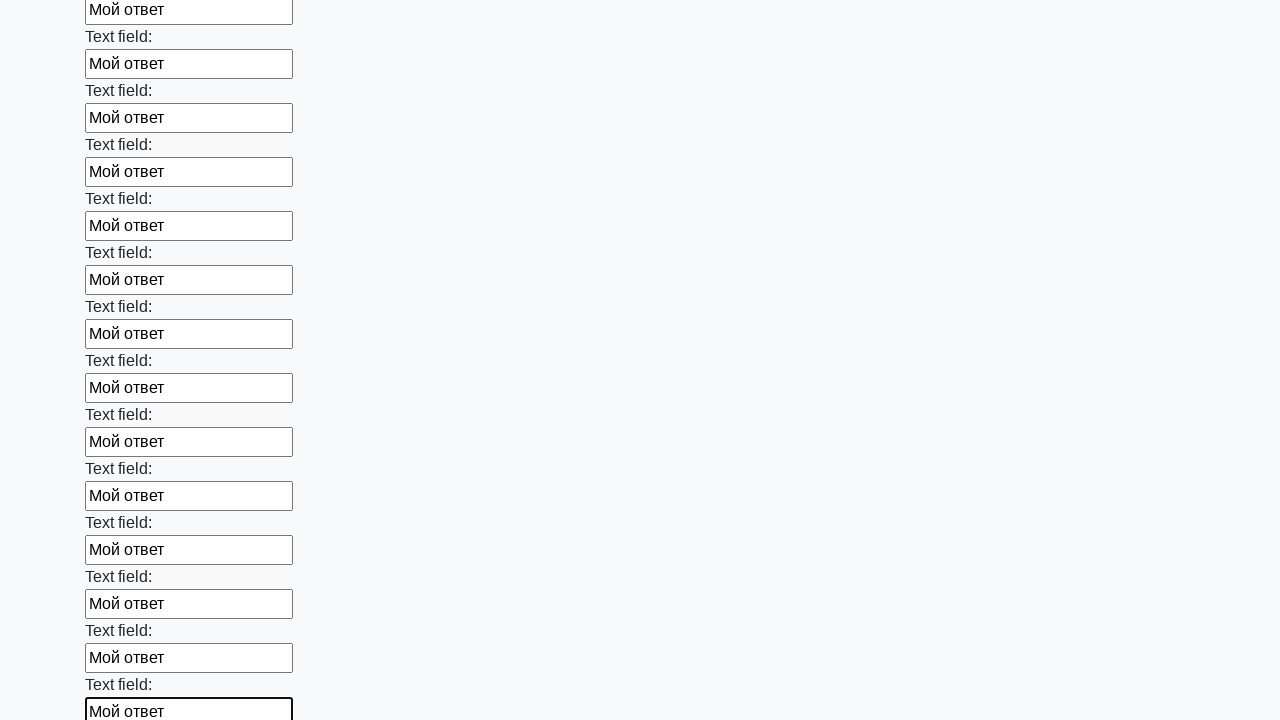

Filled an input field with 'Мой ответ' on input >> nth=52
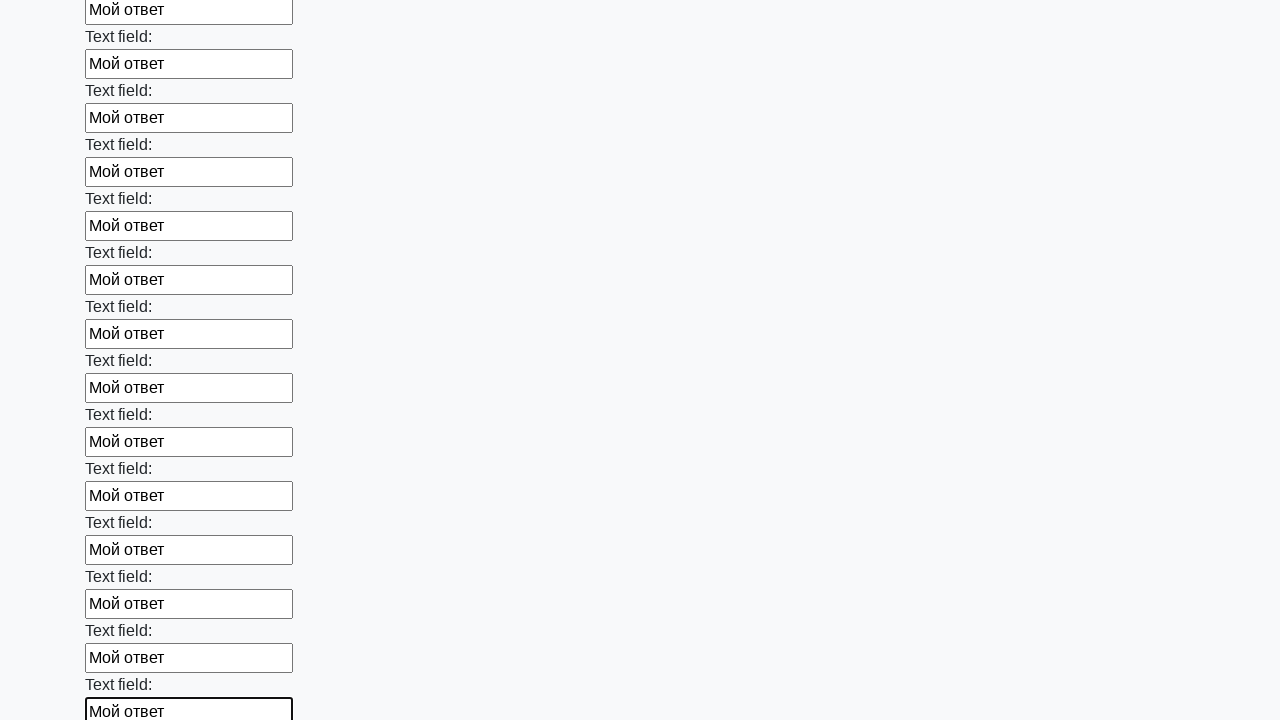

Filled an input field with 'Мой ответ' on input >> nth=53
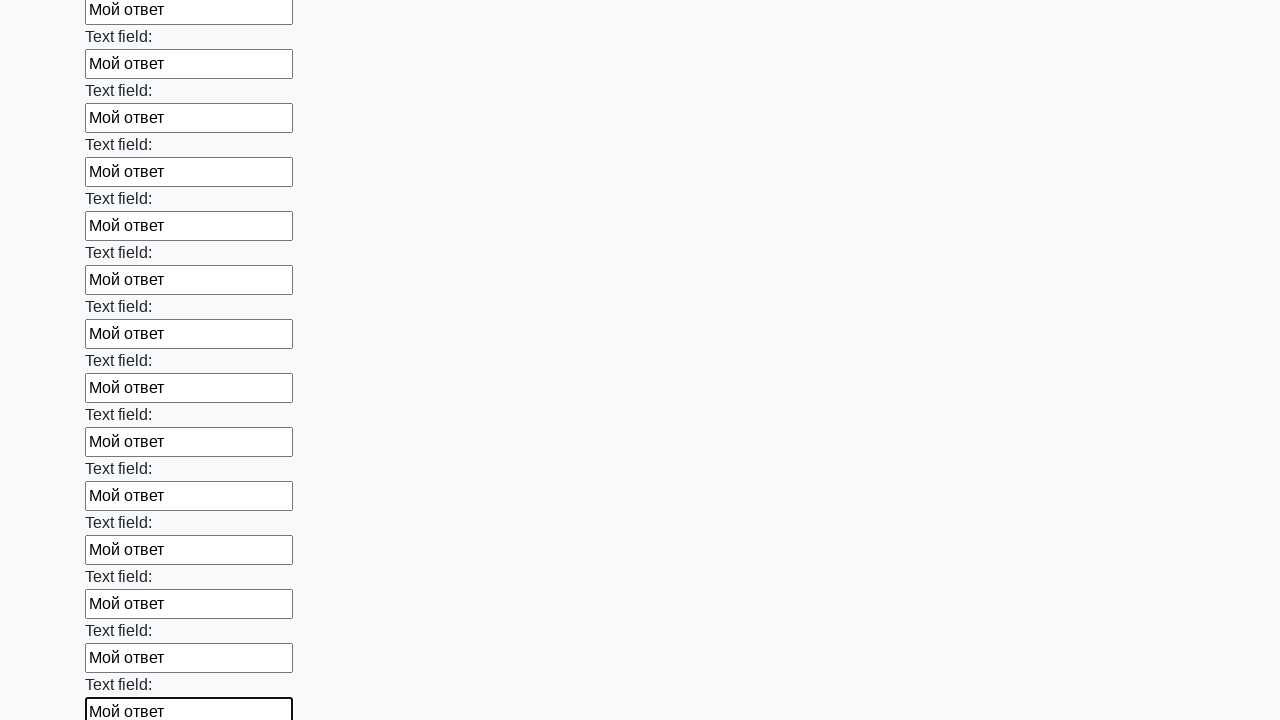

Filled an input field with 'Мой ответ' on input >> nth=54
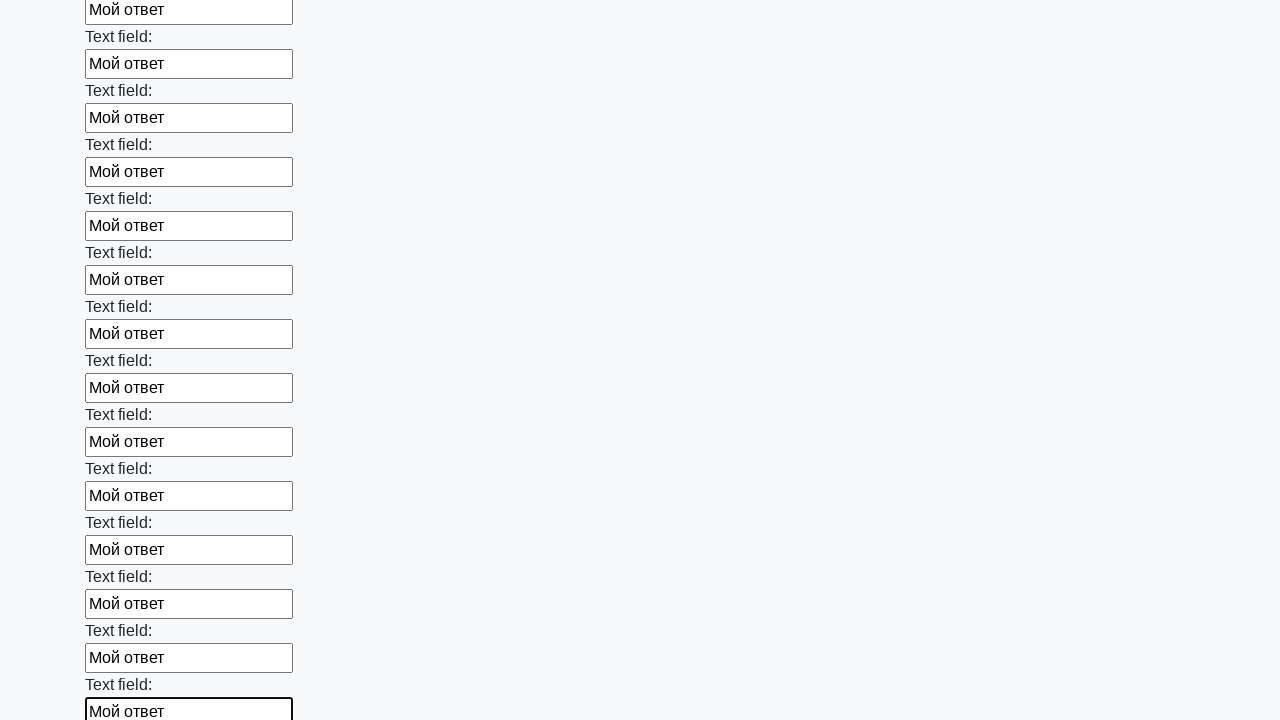

Filled an input field with 'Мой ответ' on input >> nth=55
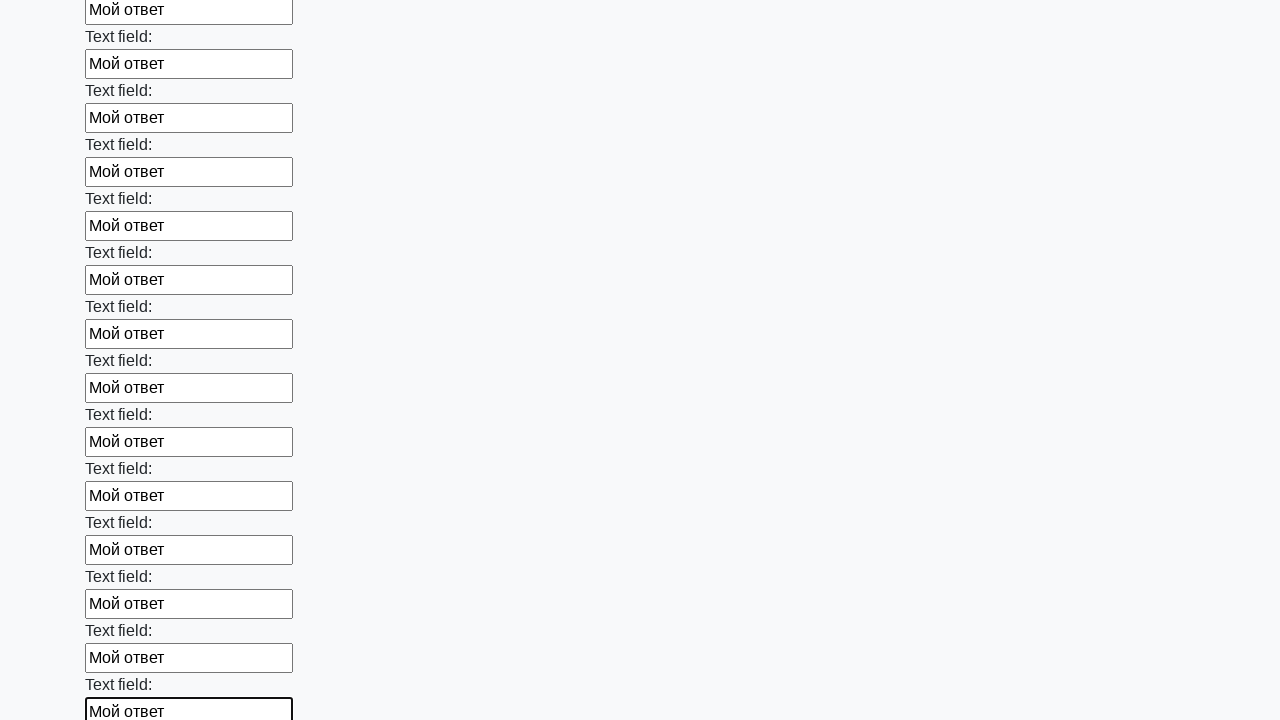

Filled an input field with 'Мой ответ' on input >> nth=56
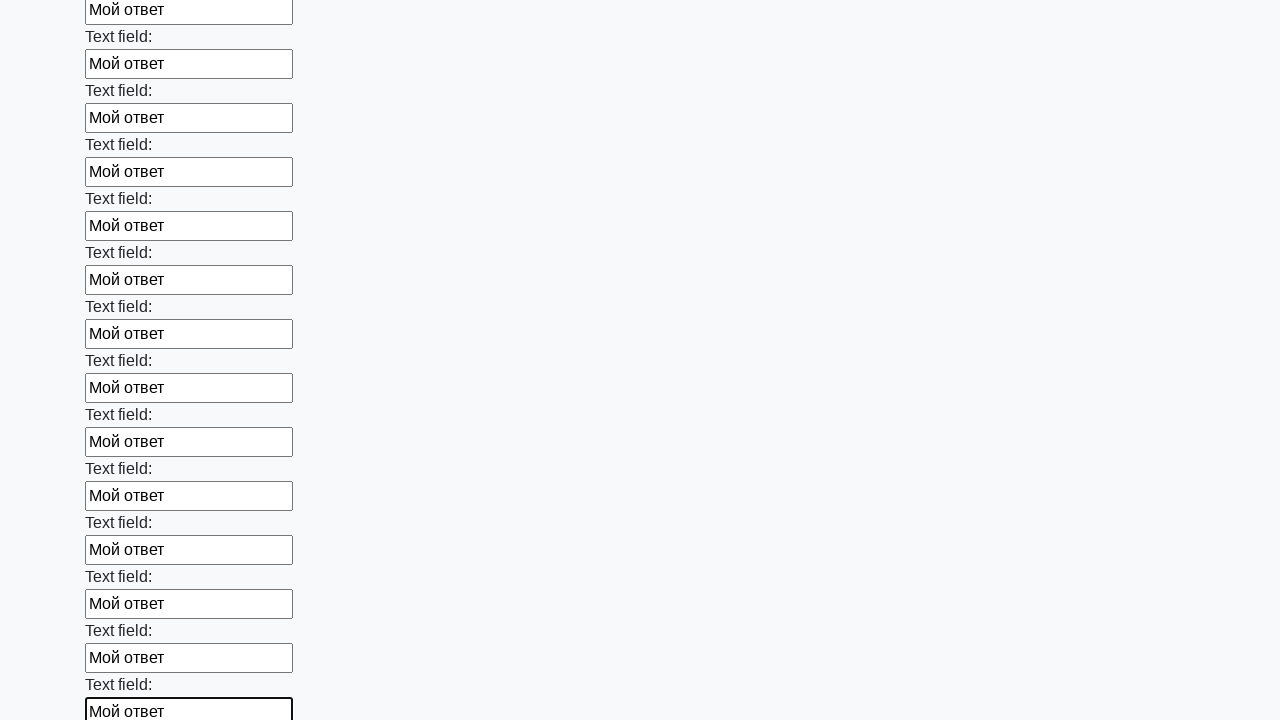

Filled an input field with 'Мой ответ' on input >> nth=57
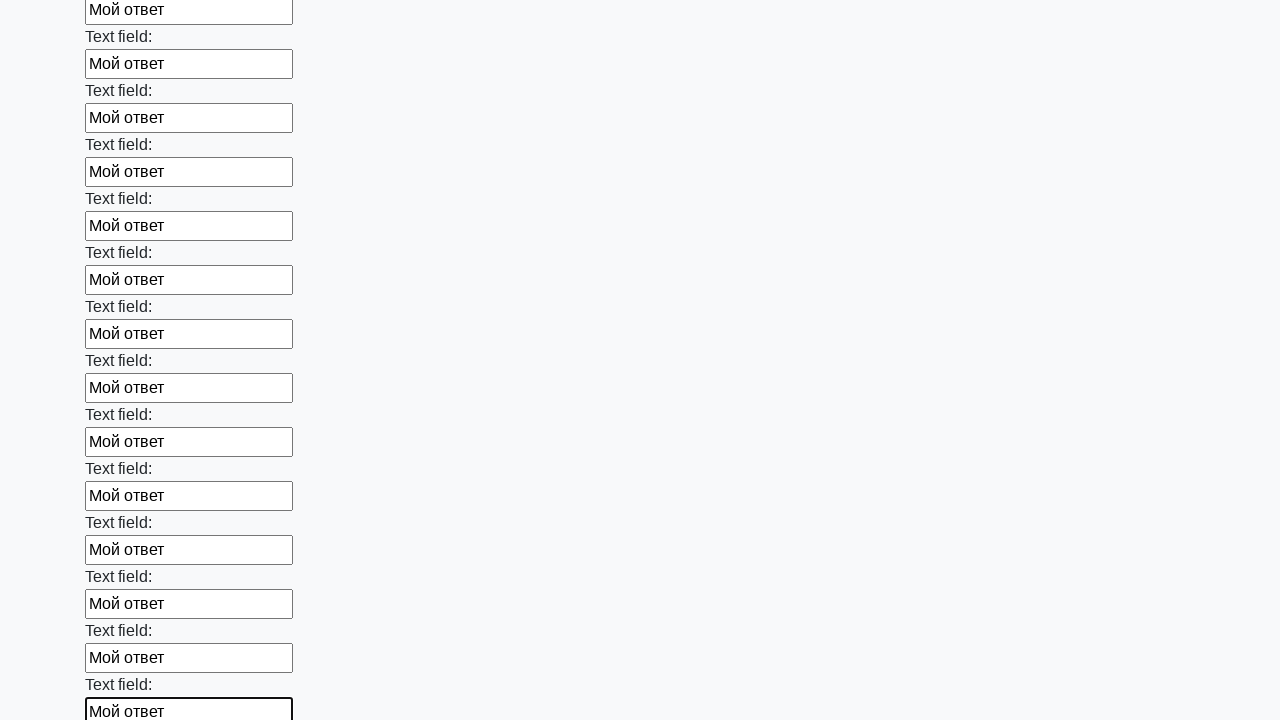

Filled an input field with 'Мой ответ' on input >> nth=58
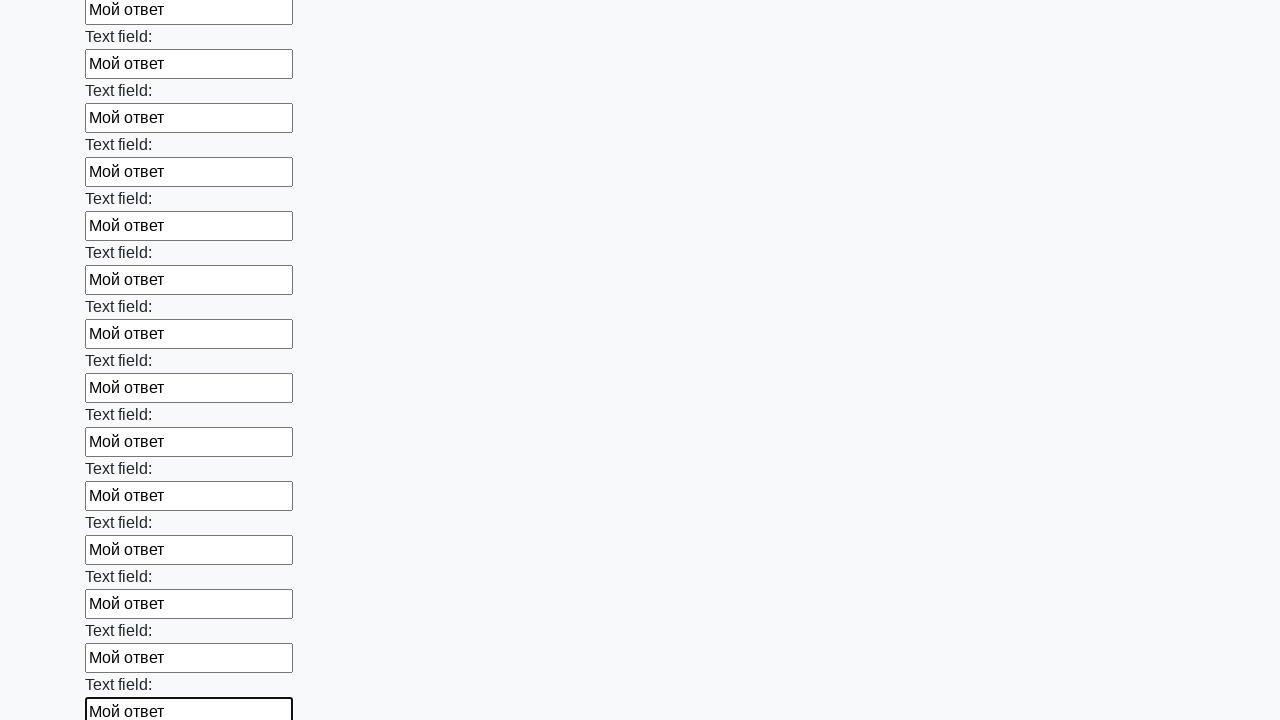

Filled an input field with 'Мой ответ' on input >> nth=59
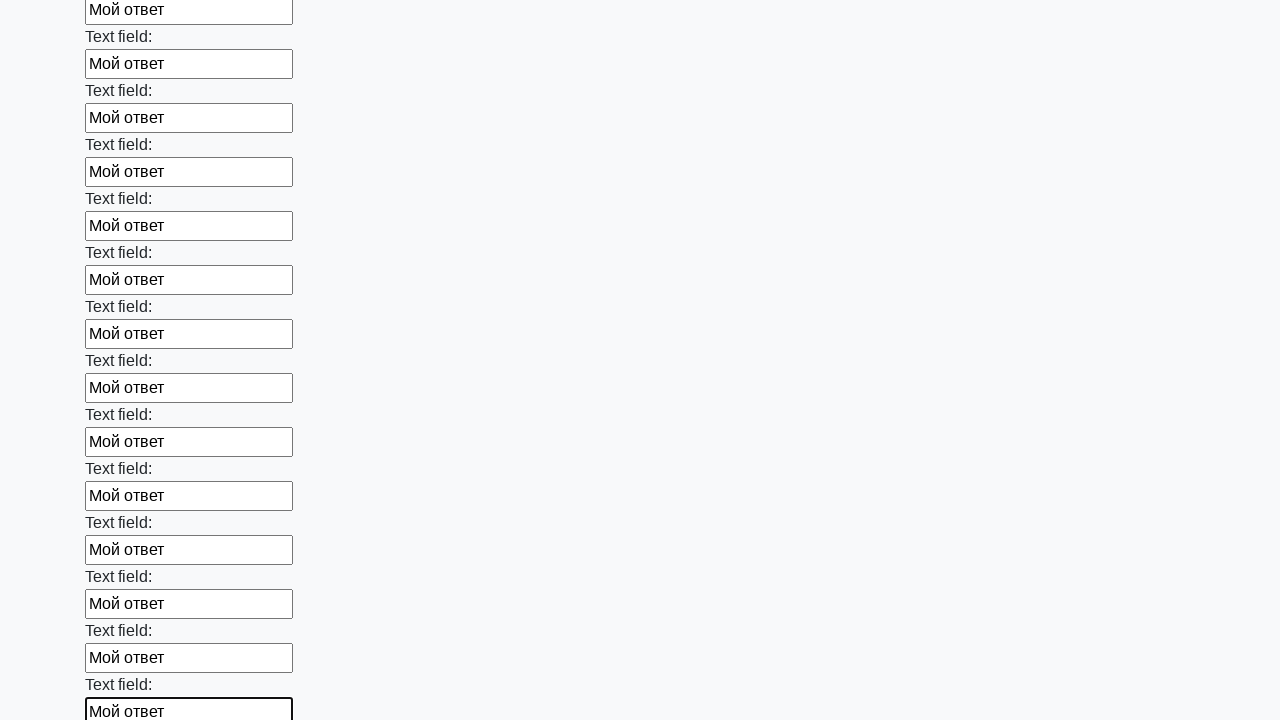

Filled an input field with 'Мой ответ' on input >> nth=60
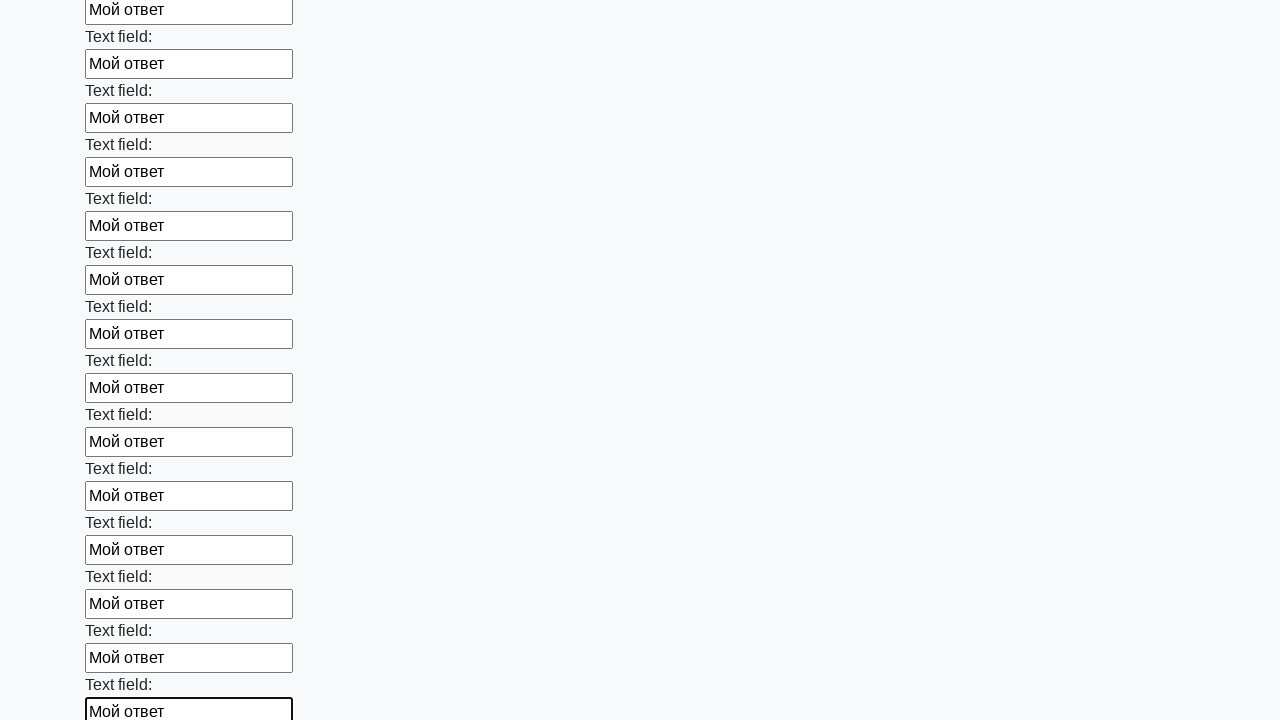

Filled an input field with 'Мой ответ' on input >> nth=61
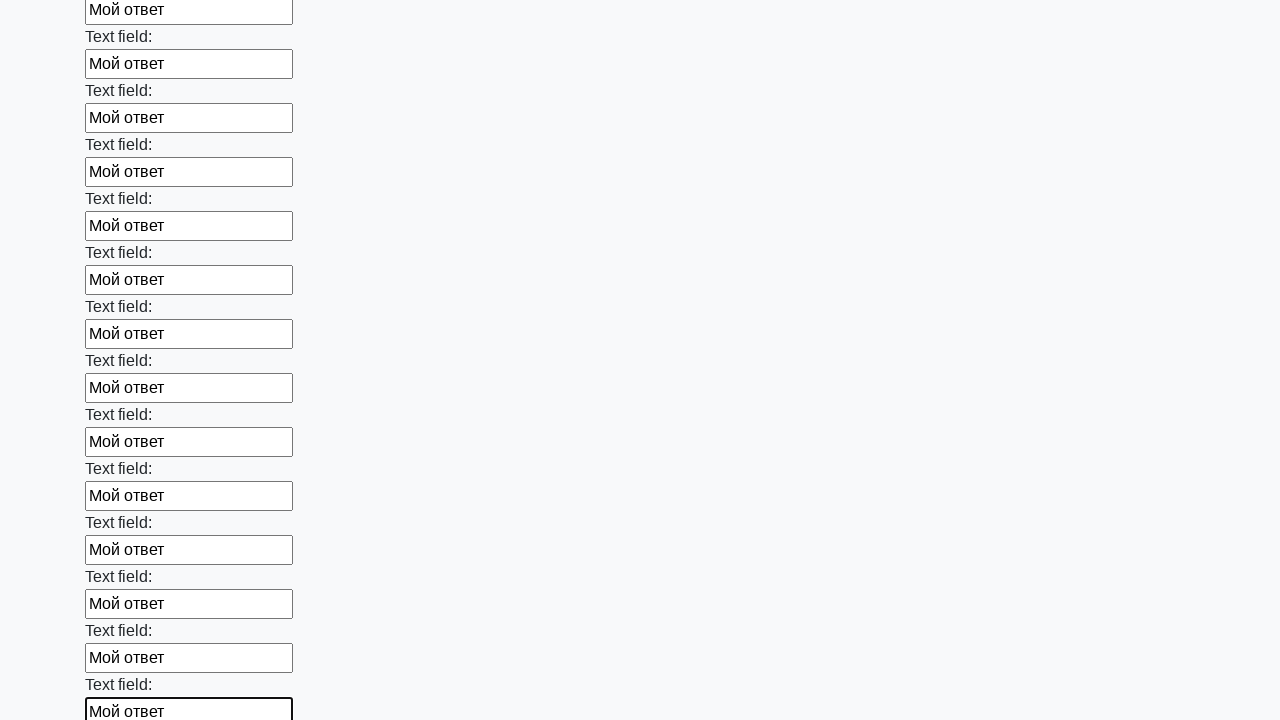

Filled an input field with 'Мой ответ' on input >> nth=62
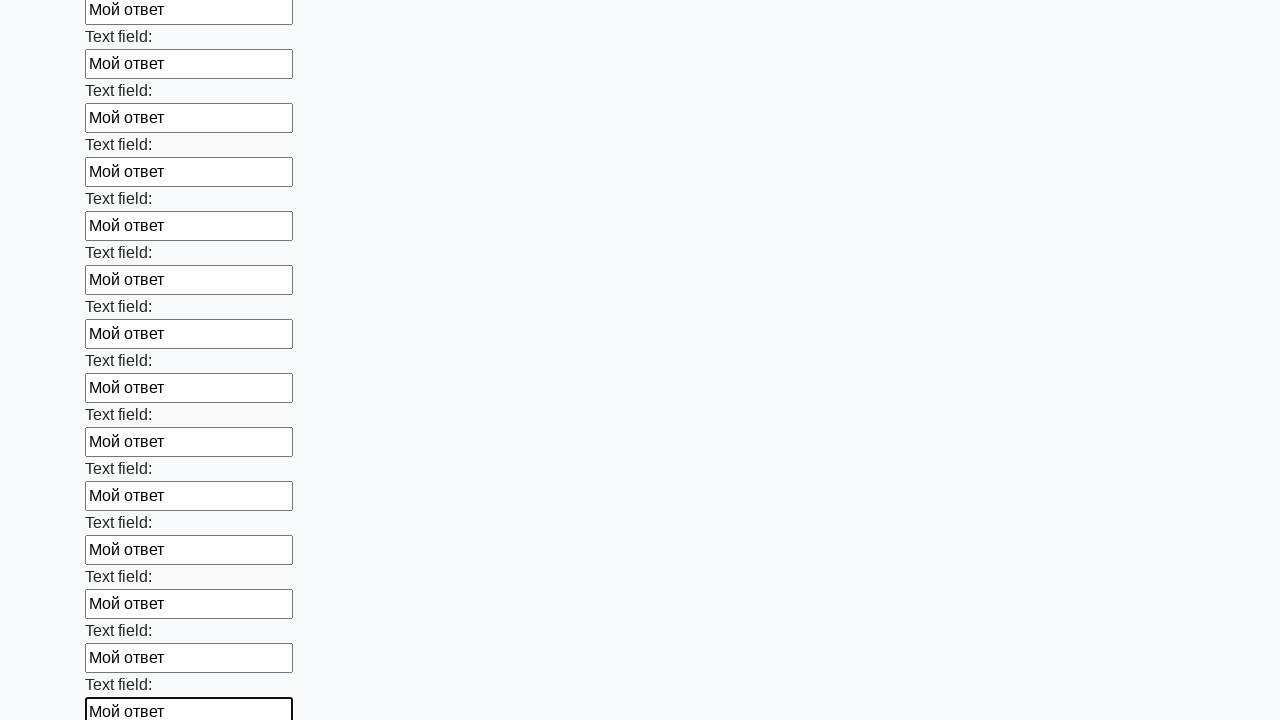

Filled an input field with 'Мой ответ' on input >> nth=63
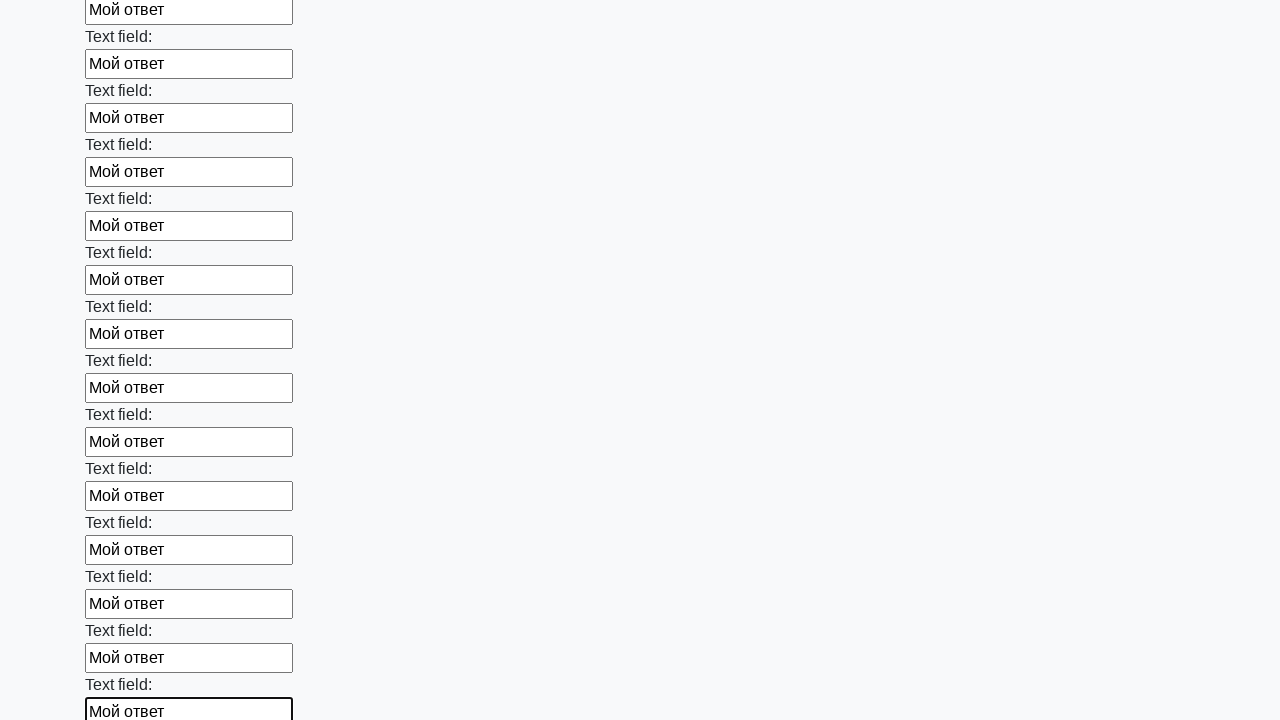

Filled an input field with 'Мой ответ' on input >> nth=64
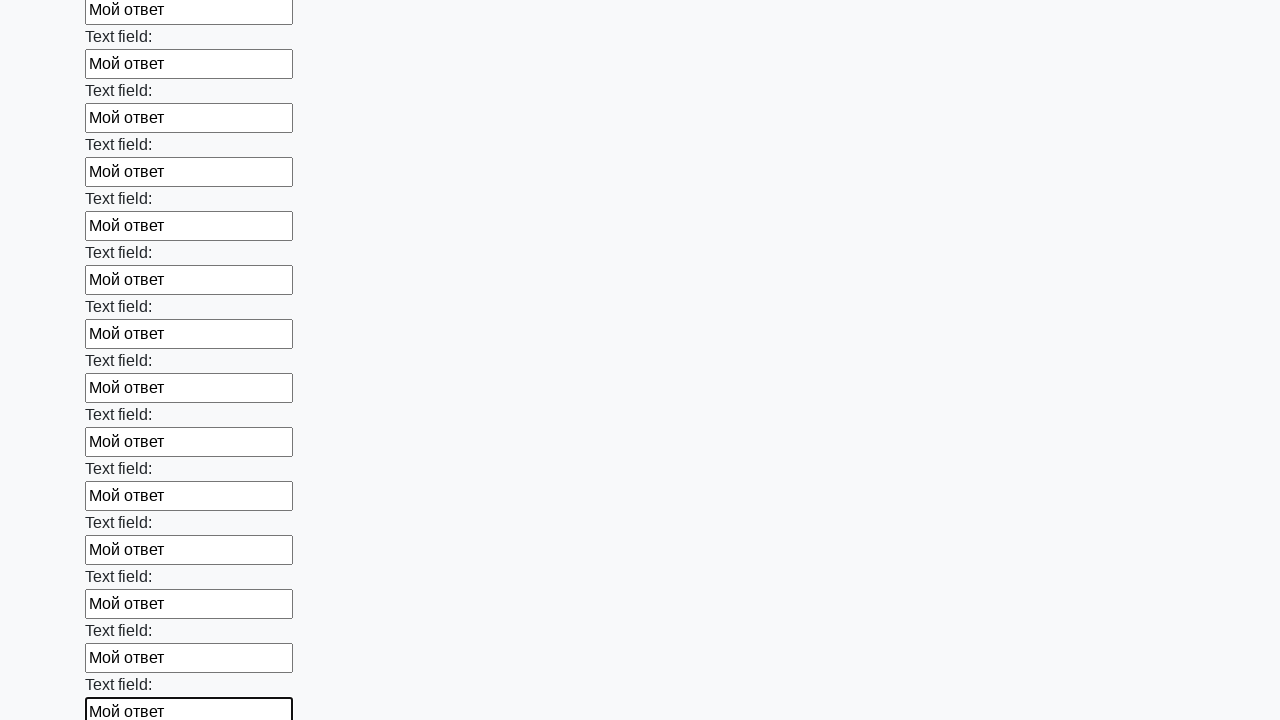

Filled an input field with 'Мой ответ' on input >> nth=65
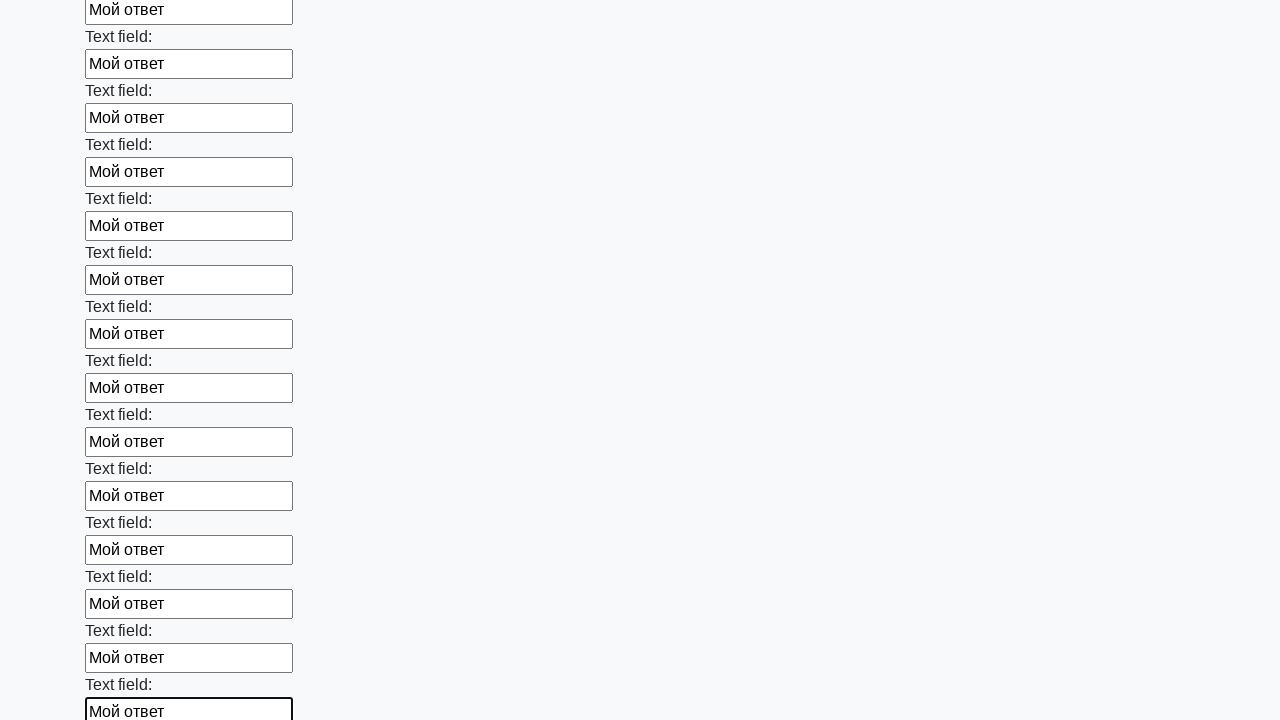

Filled an input field with 'Мой ответ' on input >> nth=66
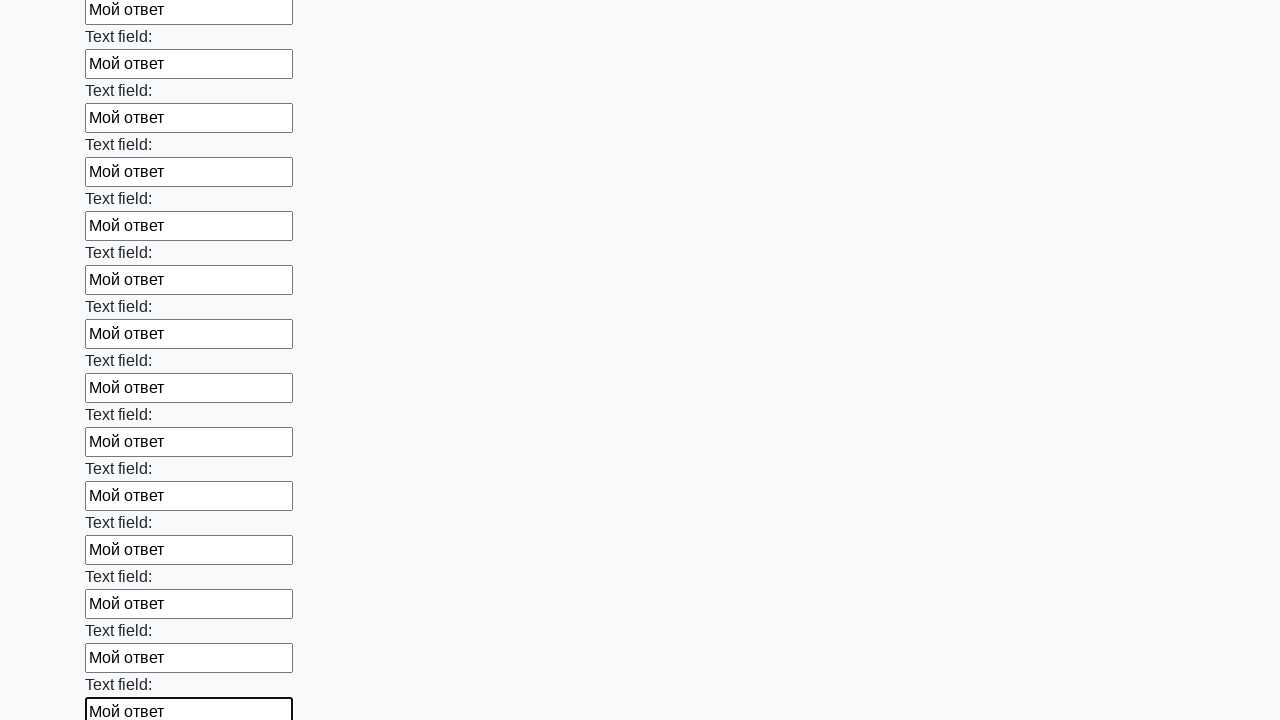

Filled an input field with 'Мой ответ' on input >> nth=67
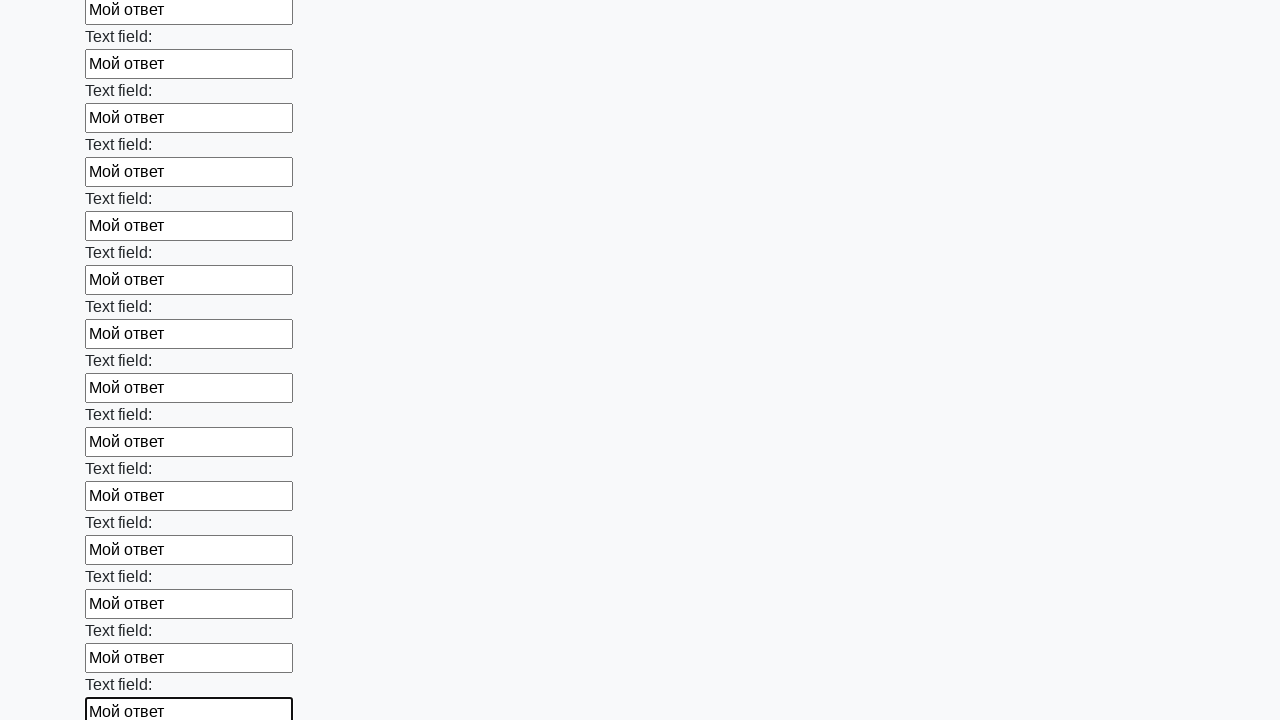

Filled an input field with 'Мой ответ' on input >> nth=68
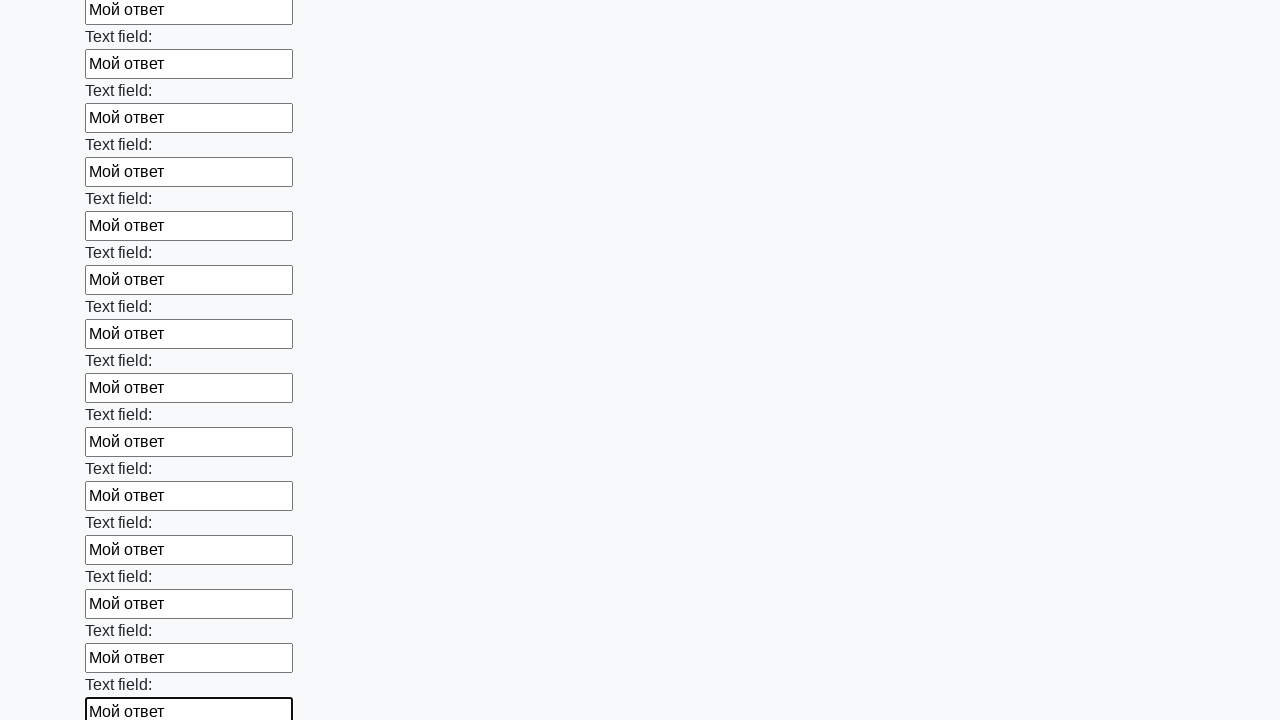

Filled an input field with 'Мой ответ' on input >> nth=69
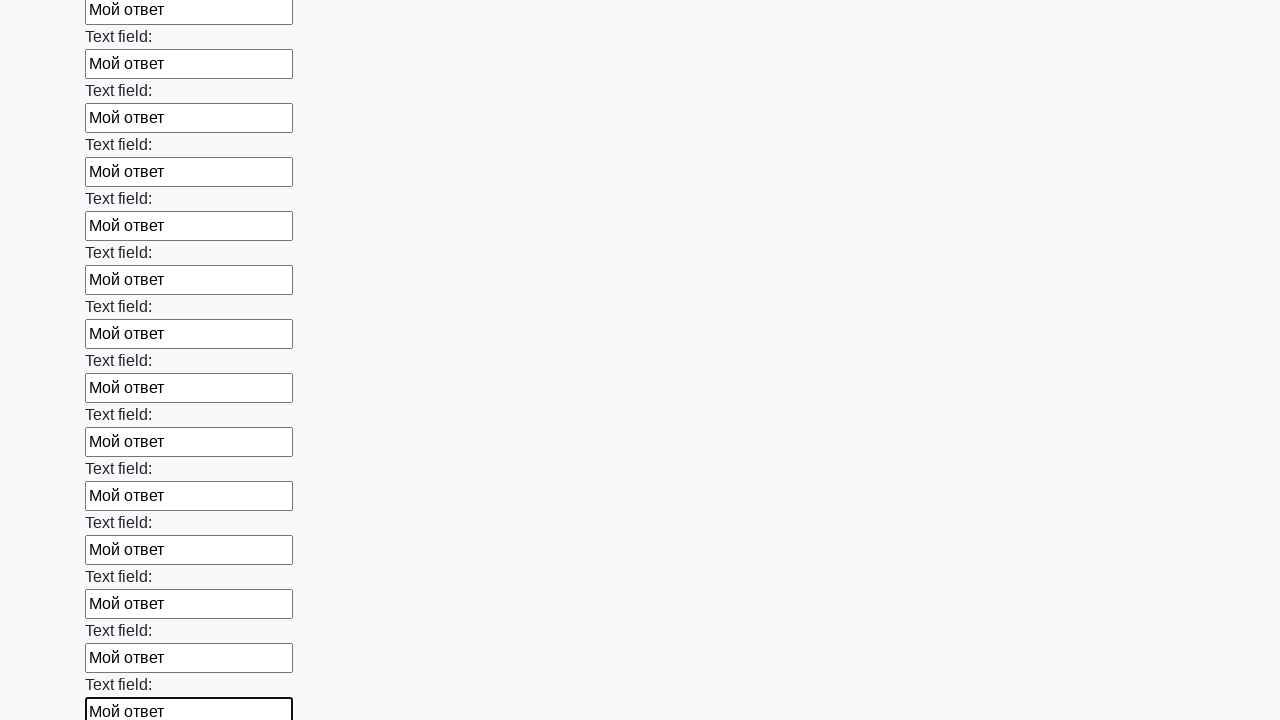

Filled an input field with 'Мой ответ' on input >> nth=70
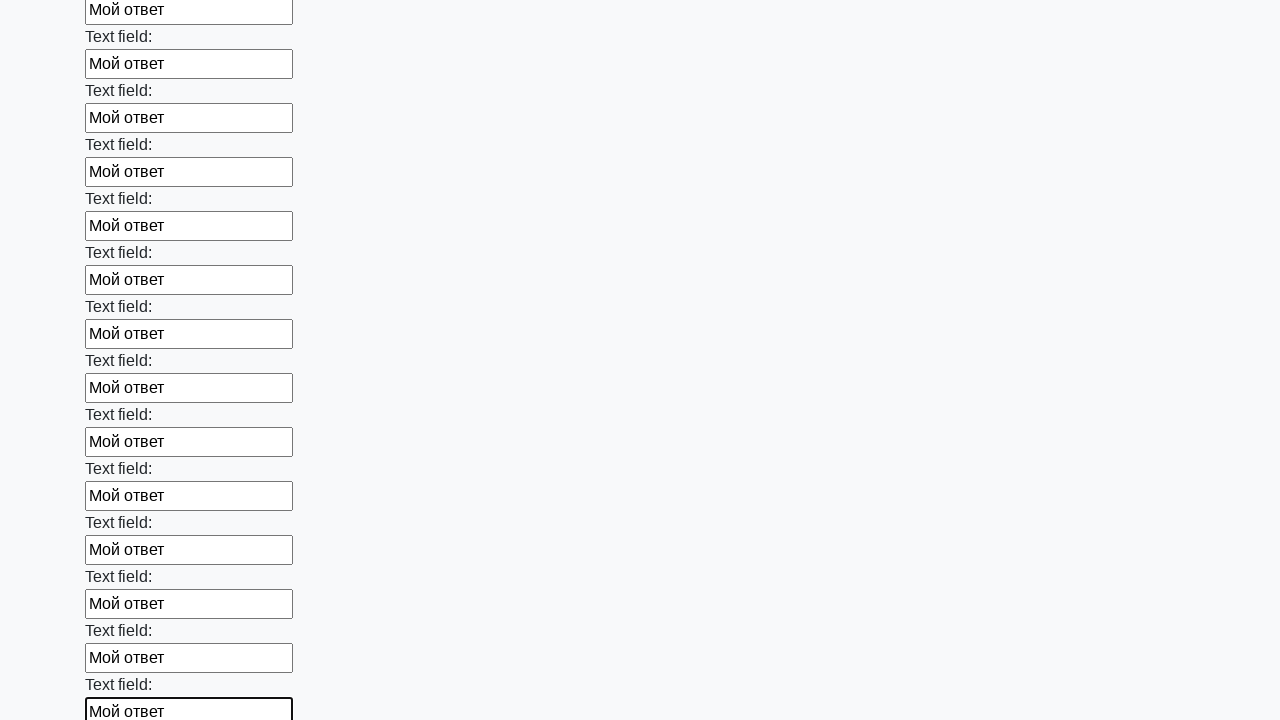

Filled an input field with 'Мой ответ' on input >> nth=71
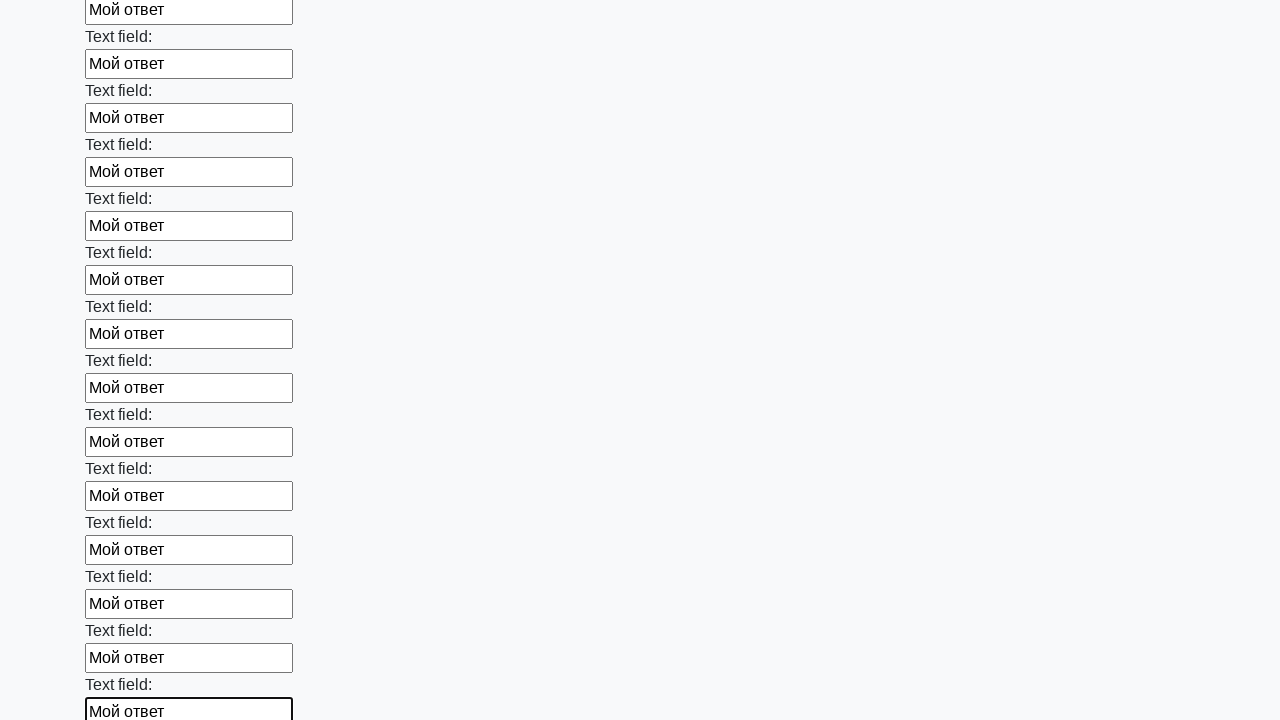

Filled an input field with 'Мой ответ' on input >> nth=72
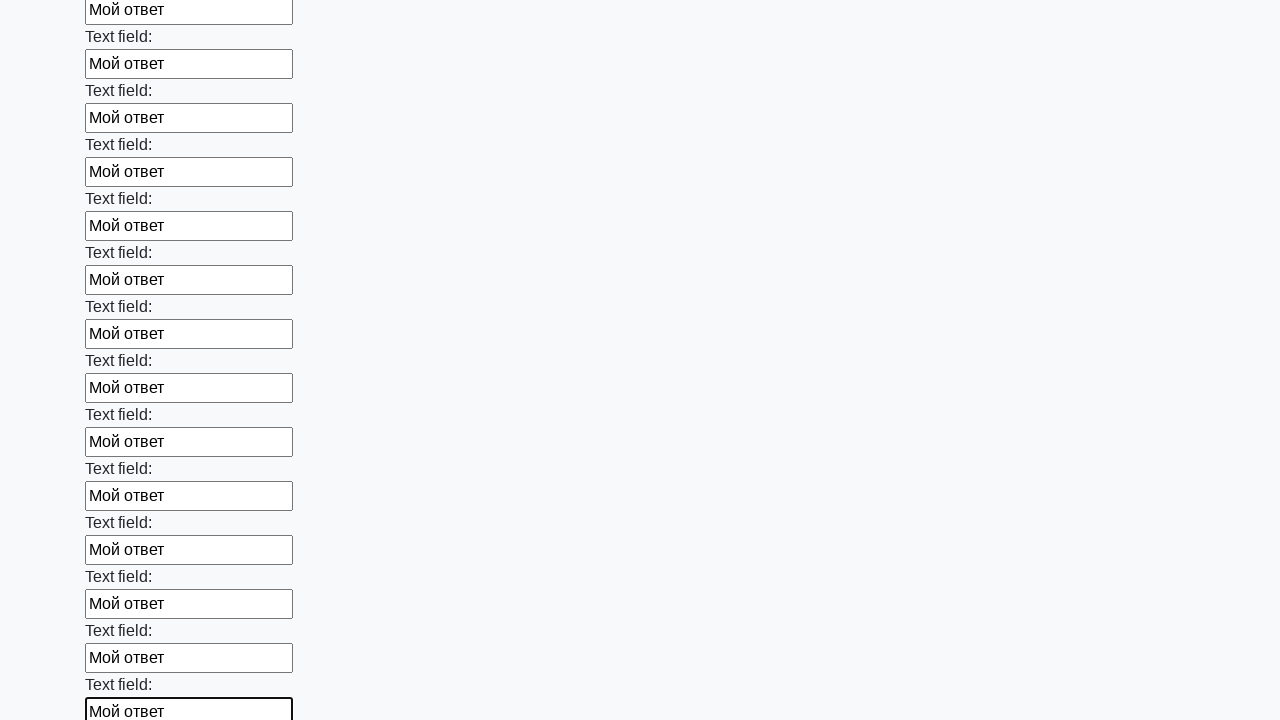

Filled an input field with 'Мой ответ' on input >> nth=73
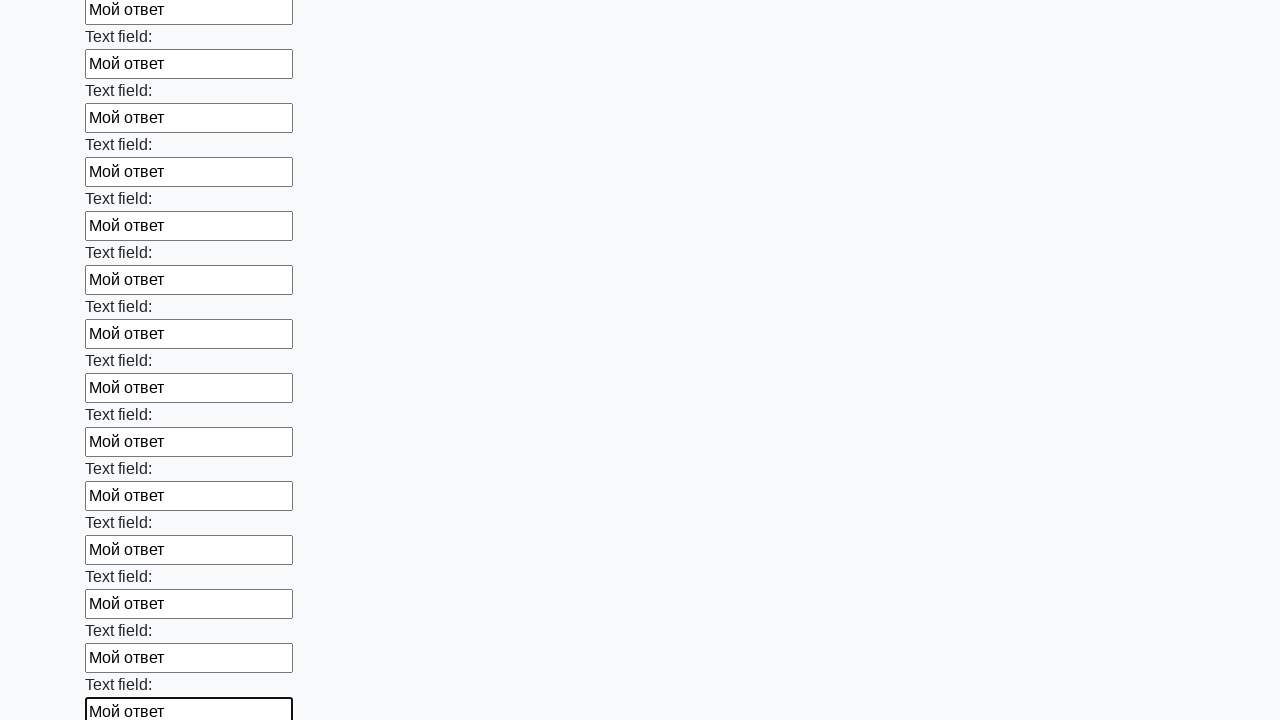

Filled an input field with 'Мой ответ' on input >> nth=74
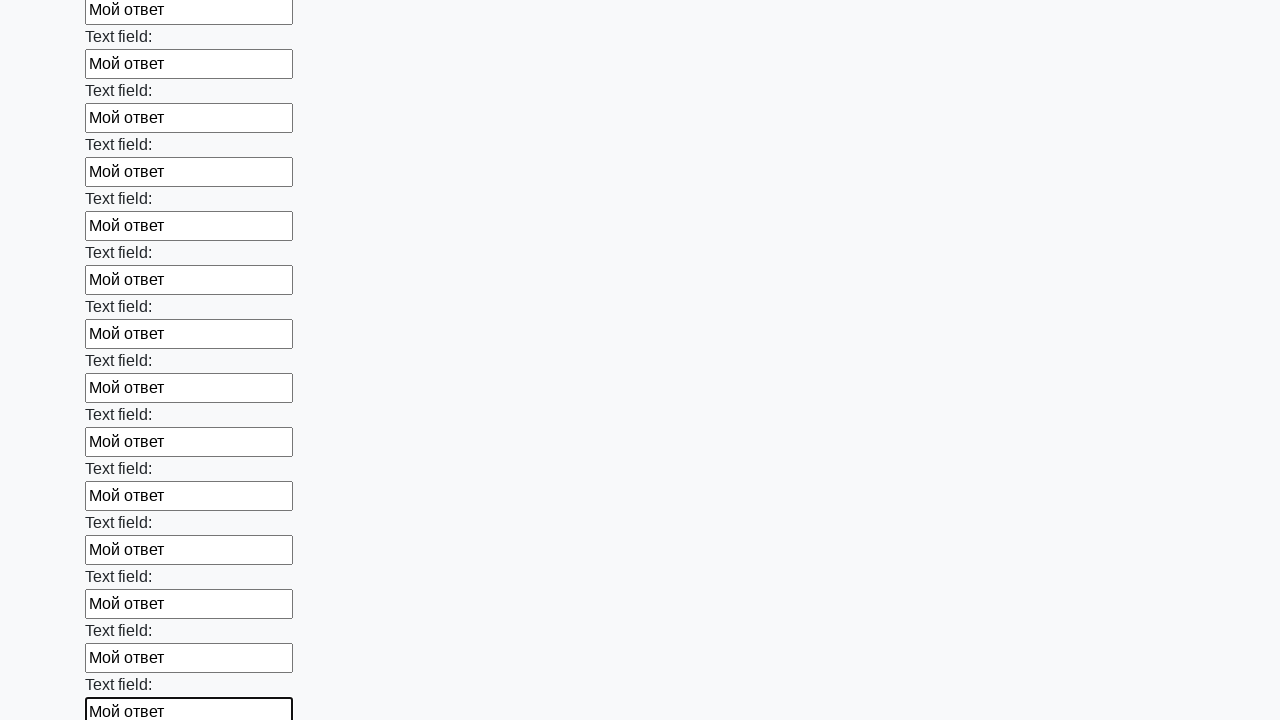

Filled an input field with 'Мой ответ' on input >> nth=75
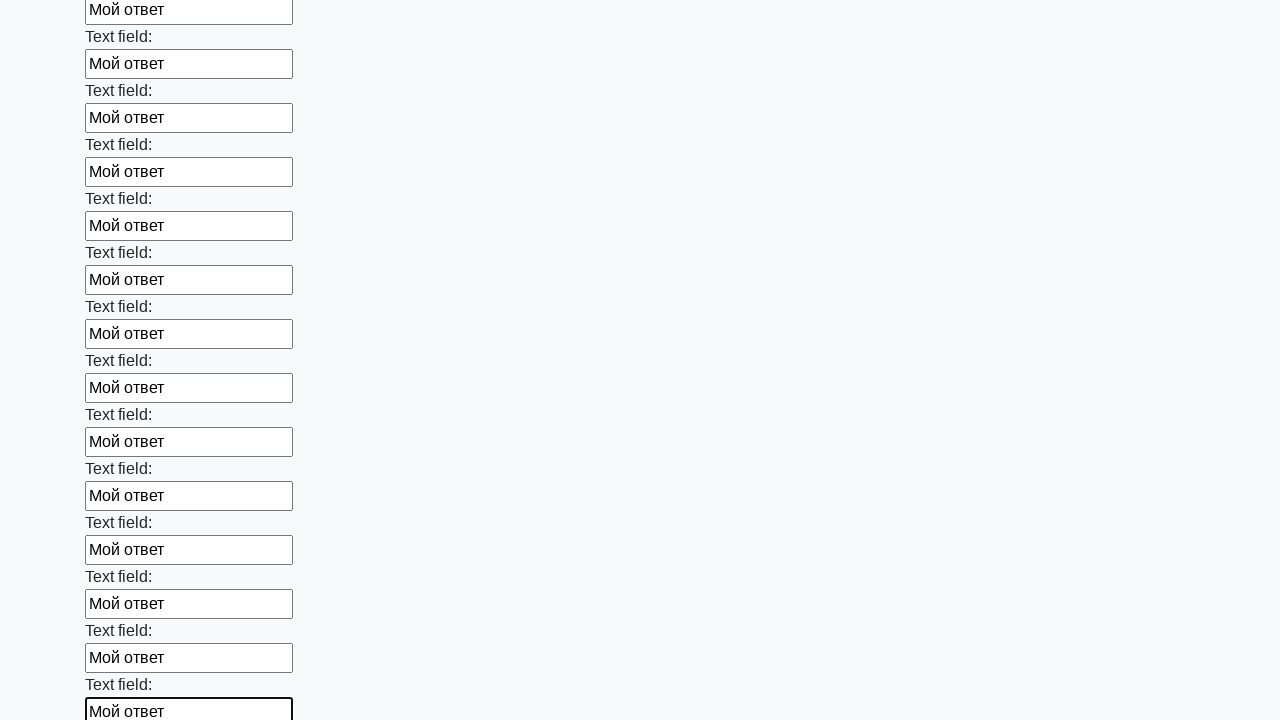

Filled an input field with 'Мой ответ' on input >> nth=76
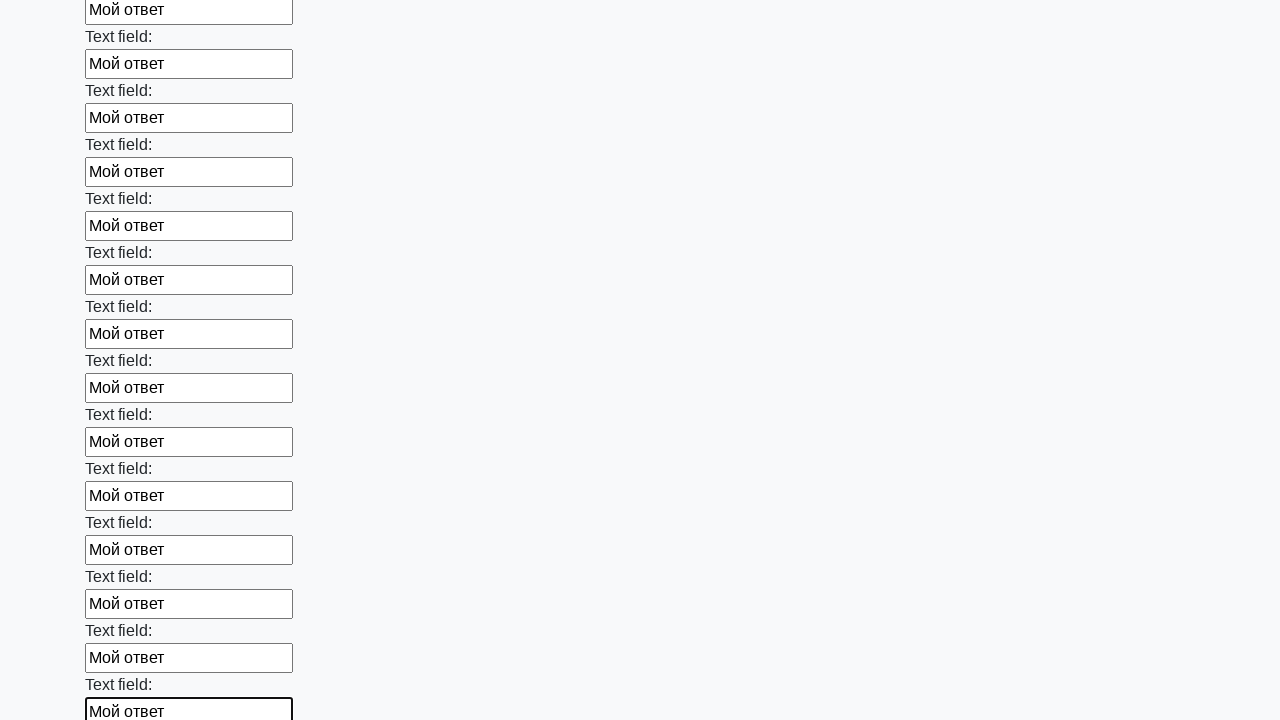

Filled an input field with 'Мой ответ' on input >> nth=77
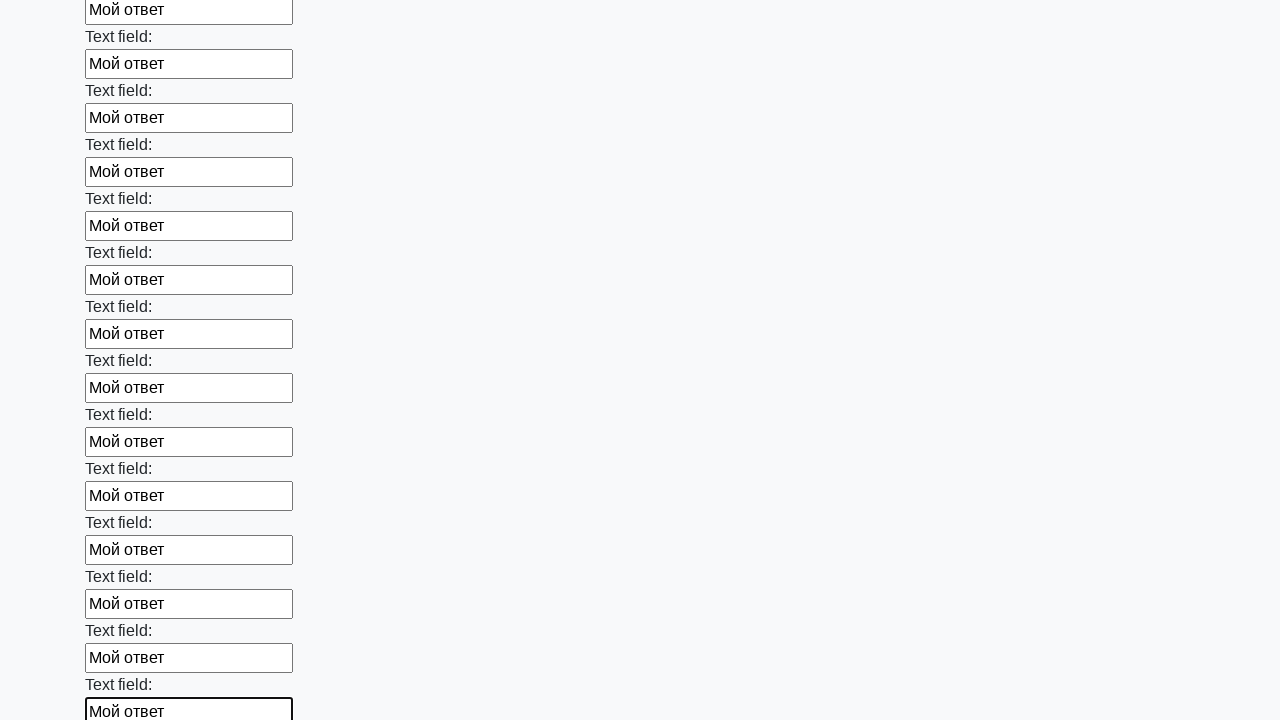

Filled an input field with 'Мой ответ' on input >> nth=78
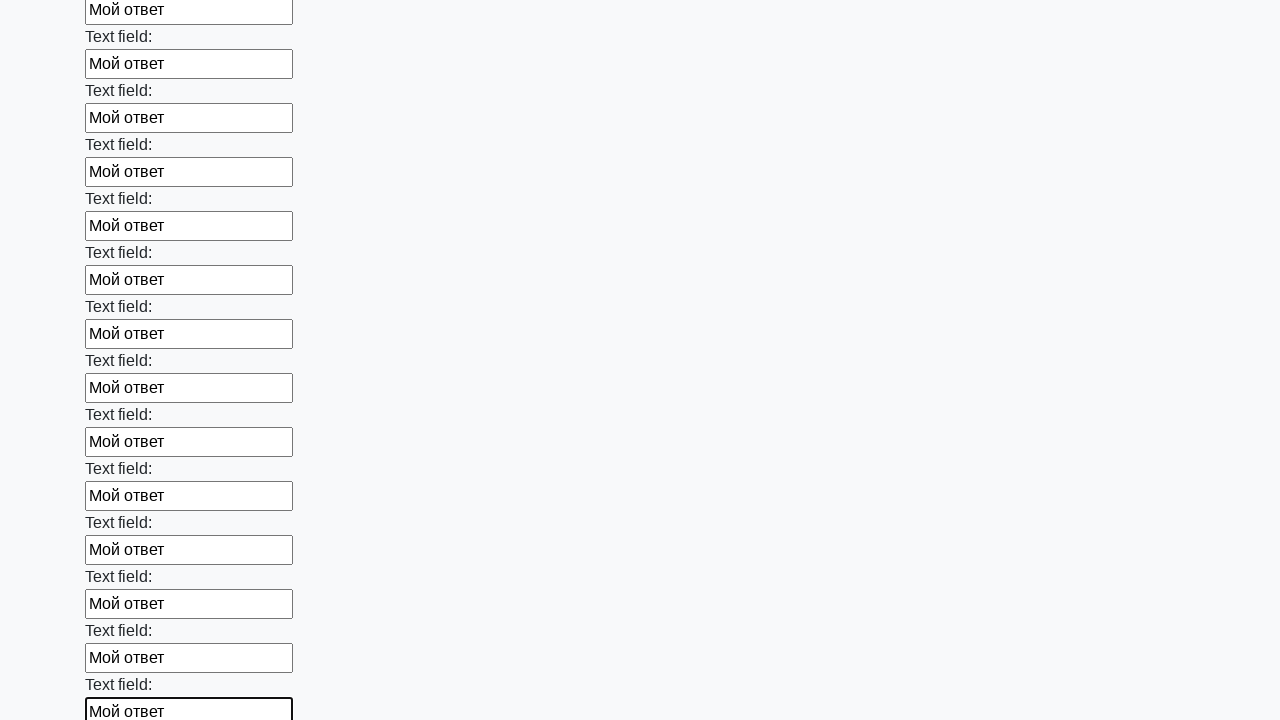

Filled an input field with 'Мой ответ' on input >> nth=79
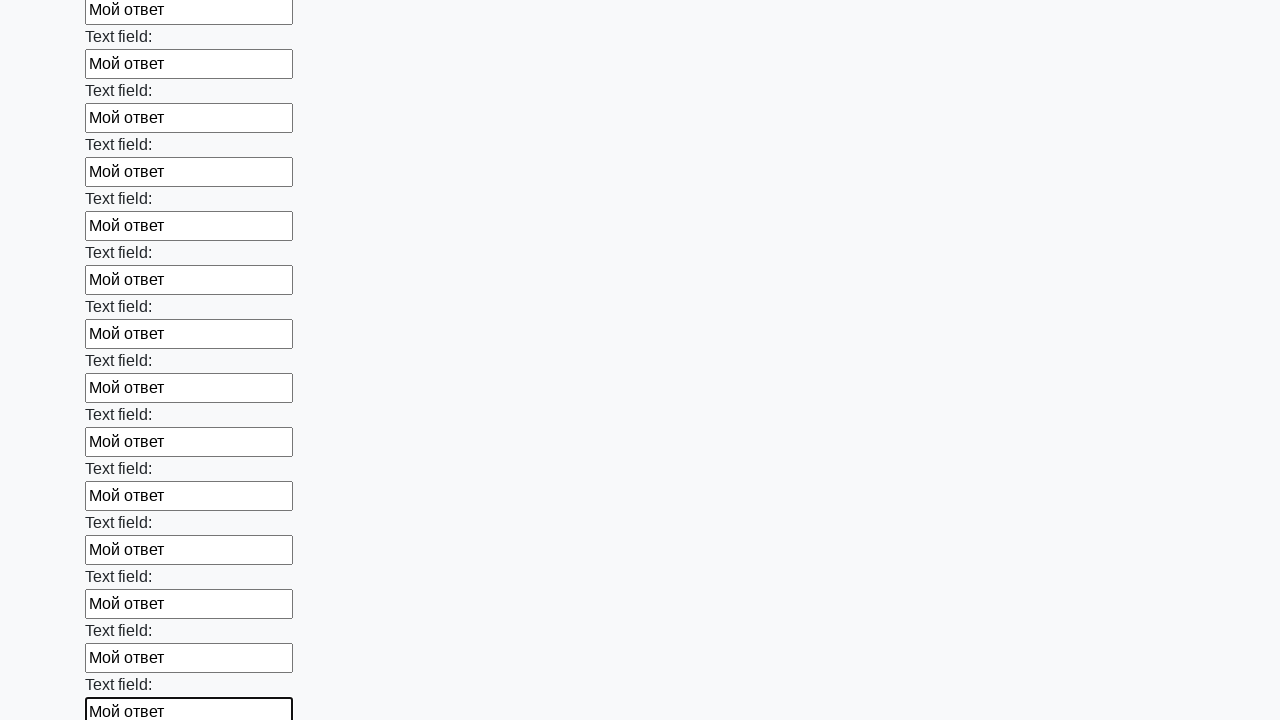

Filled an input field with 'Мой ответ' on input >> nth=80
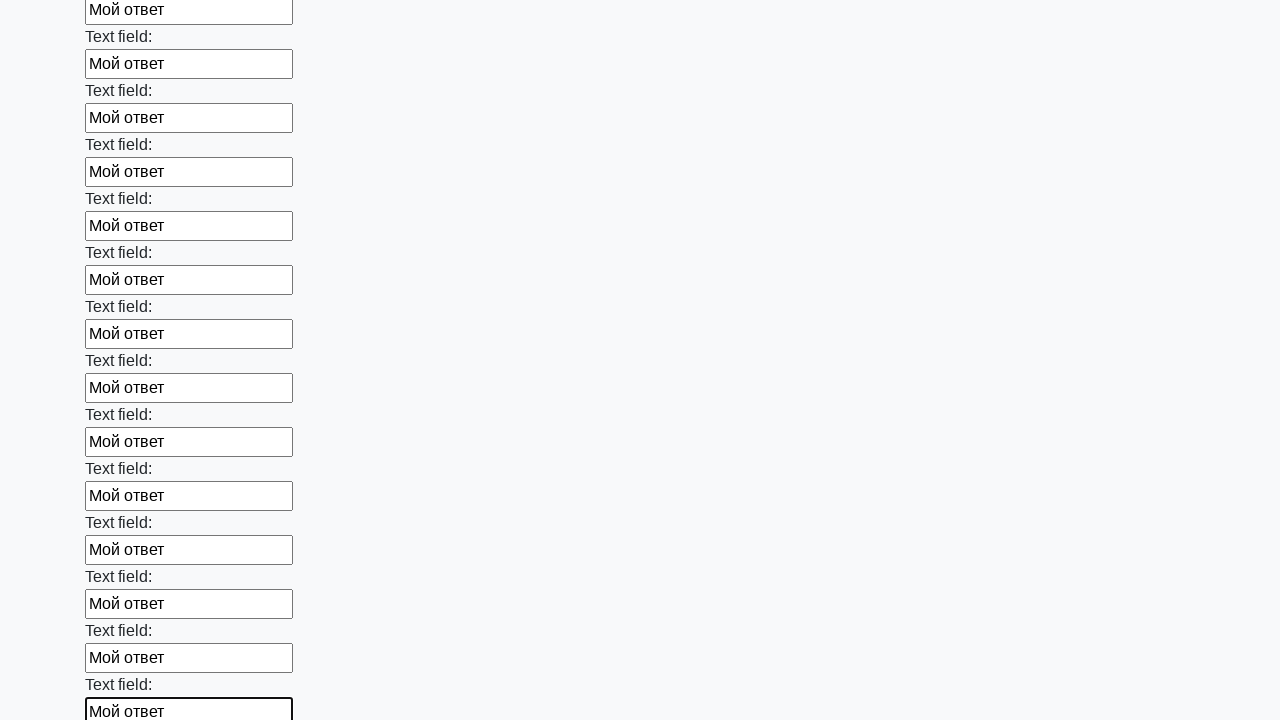

Filled an input field with 'Мой ответ' on input >> nth=81
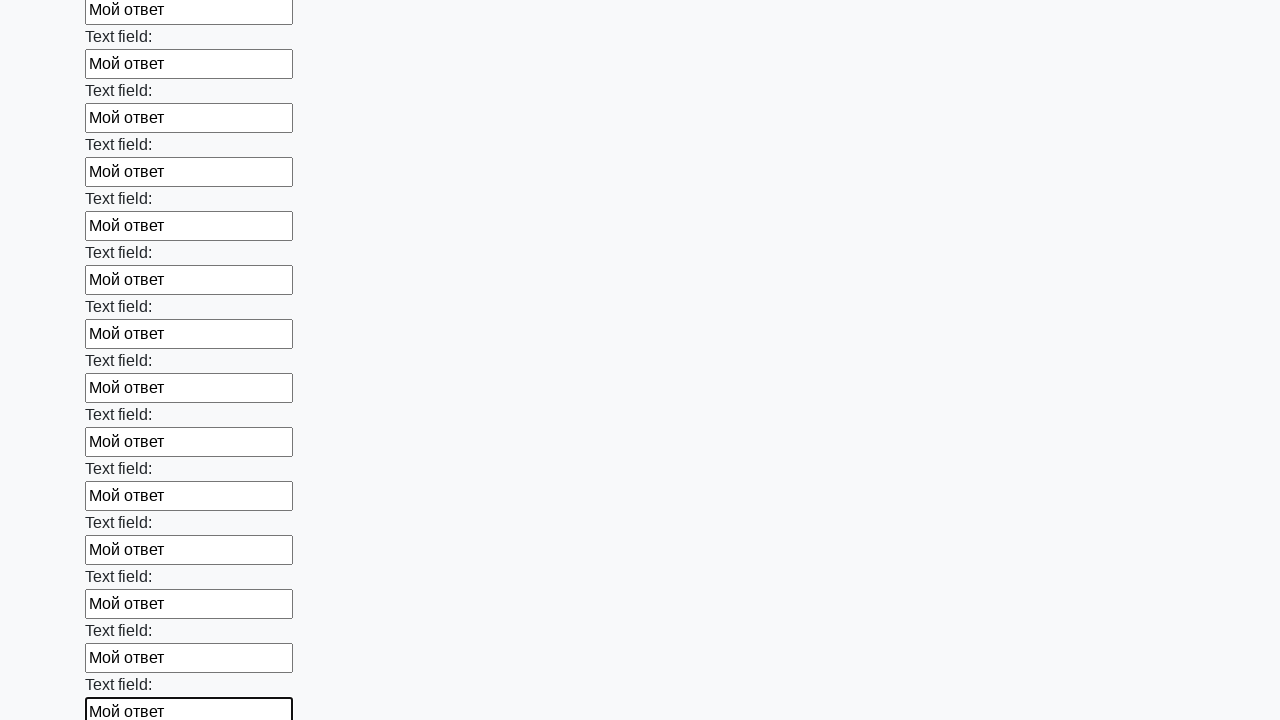

Filled an input field with 'Мой ответ' on input >> nth=82
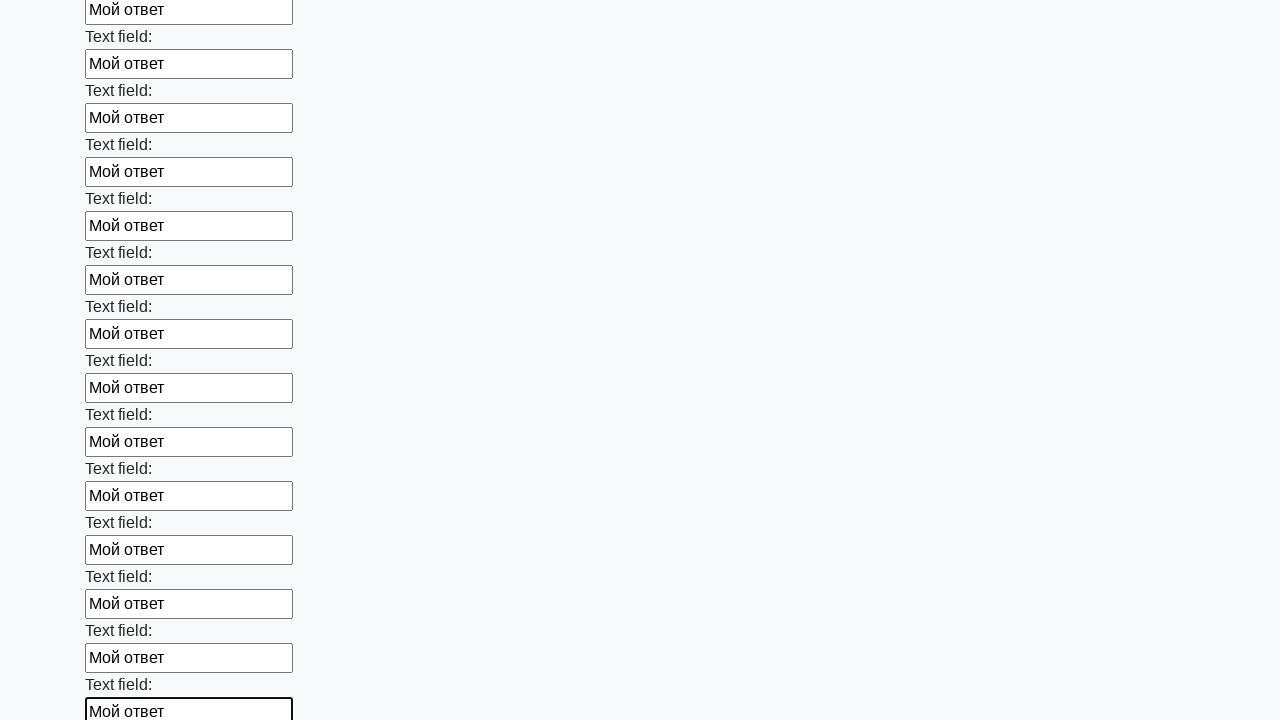

Filled an input field with 'Мой ответ' on input >> nth=83
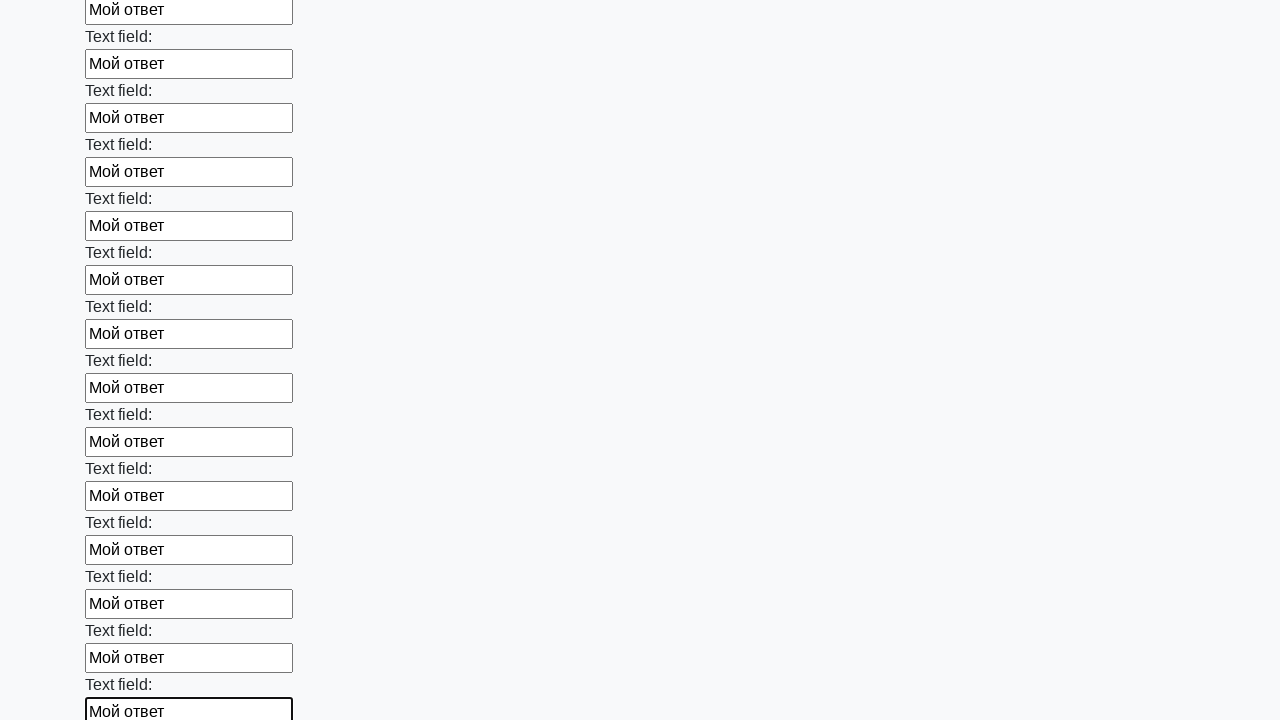

Filled an input field with 'Мой ответ' on input >> nth=84
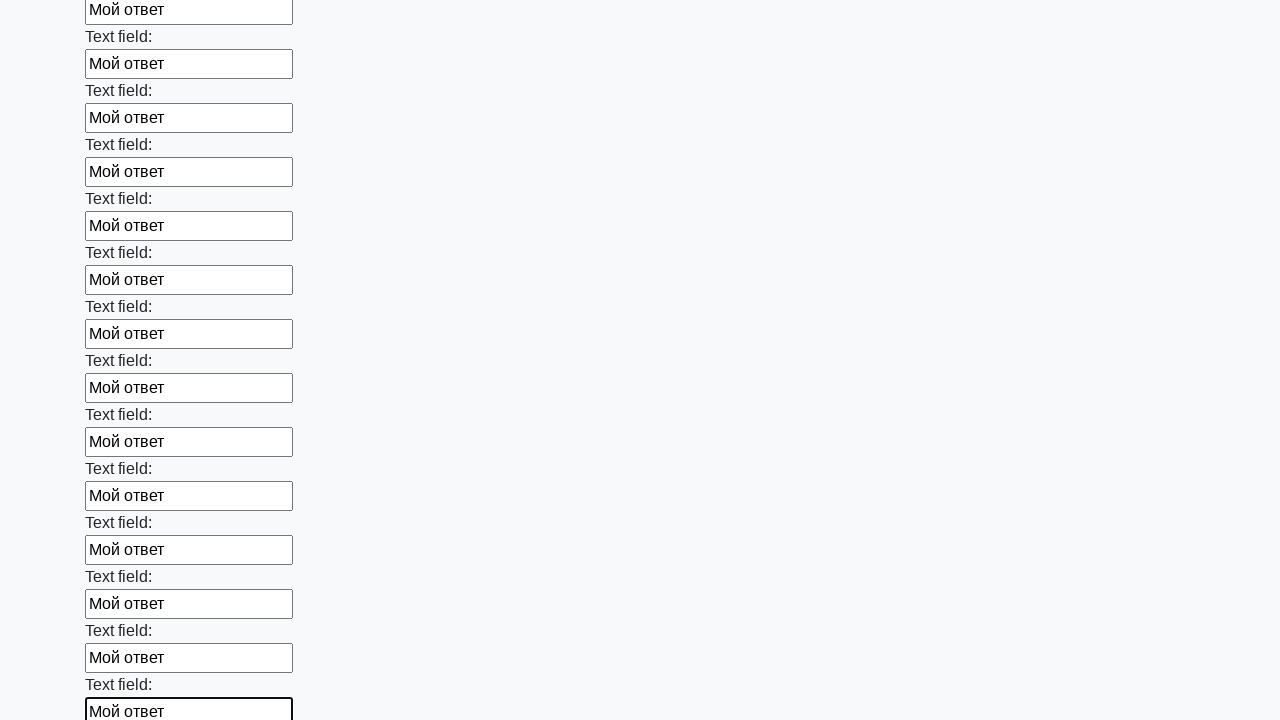

Filled an input field with 'Мой ответ' on input >> nth=85
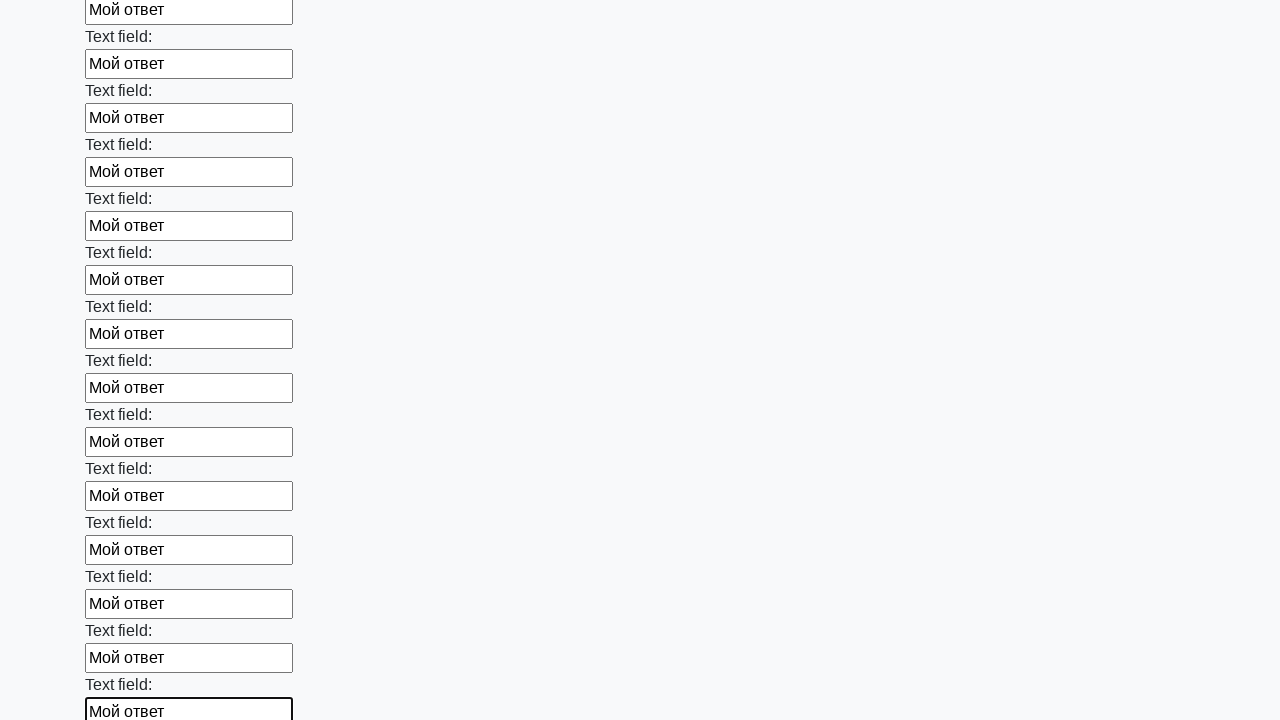

Filled an input field with 'Мой ответ' on input >> nth=86
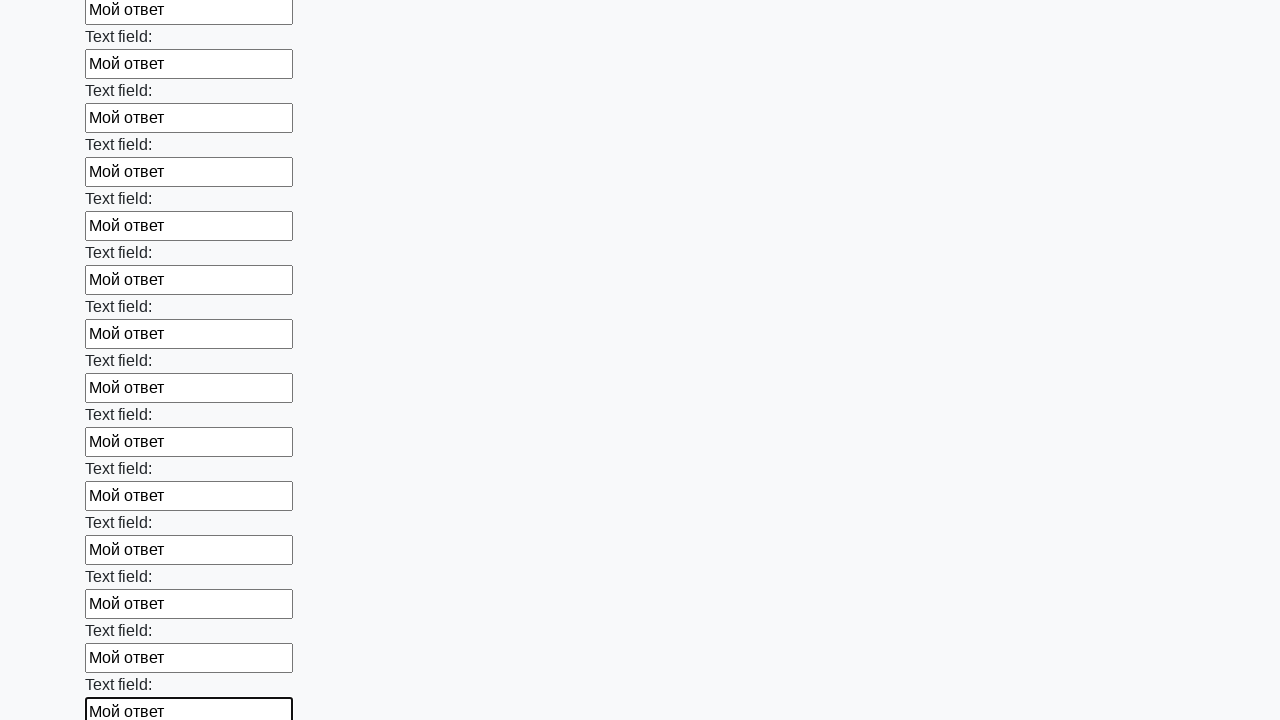

Filled an input field with 'Мой ответ' on input >> nth=87
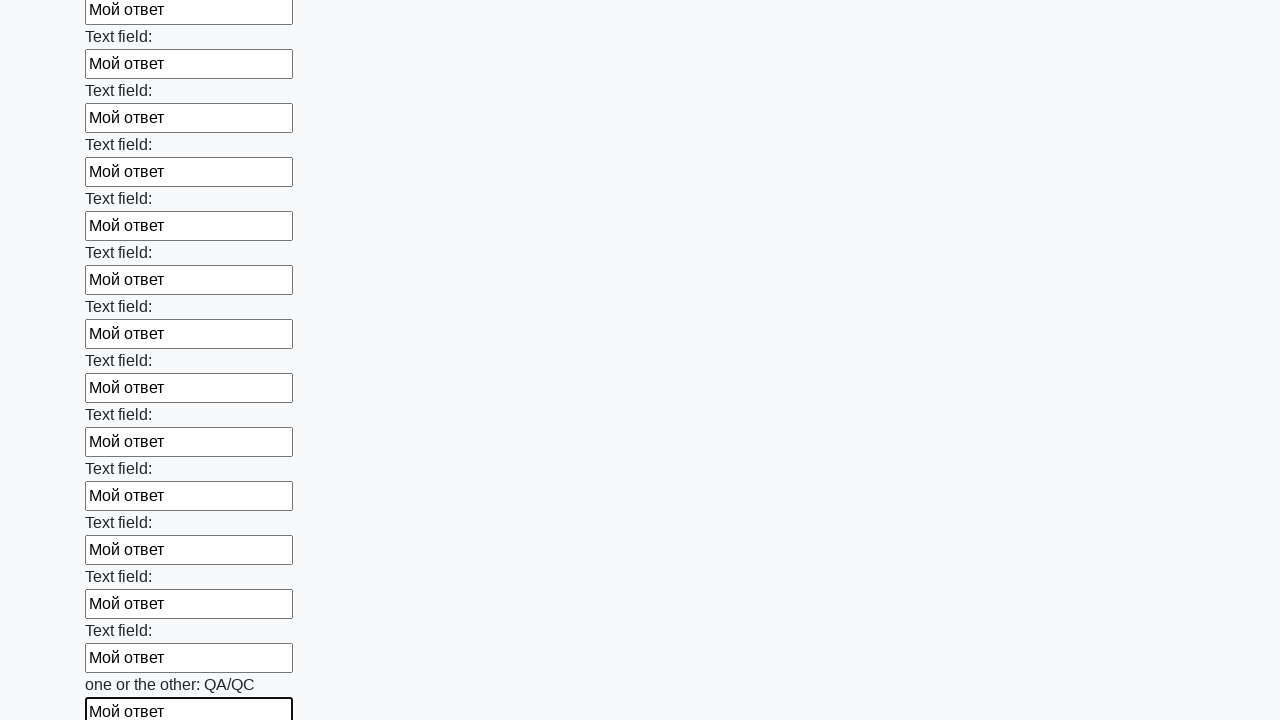

Filled an input field with 'Мой ответ' on input >> nth=88
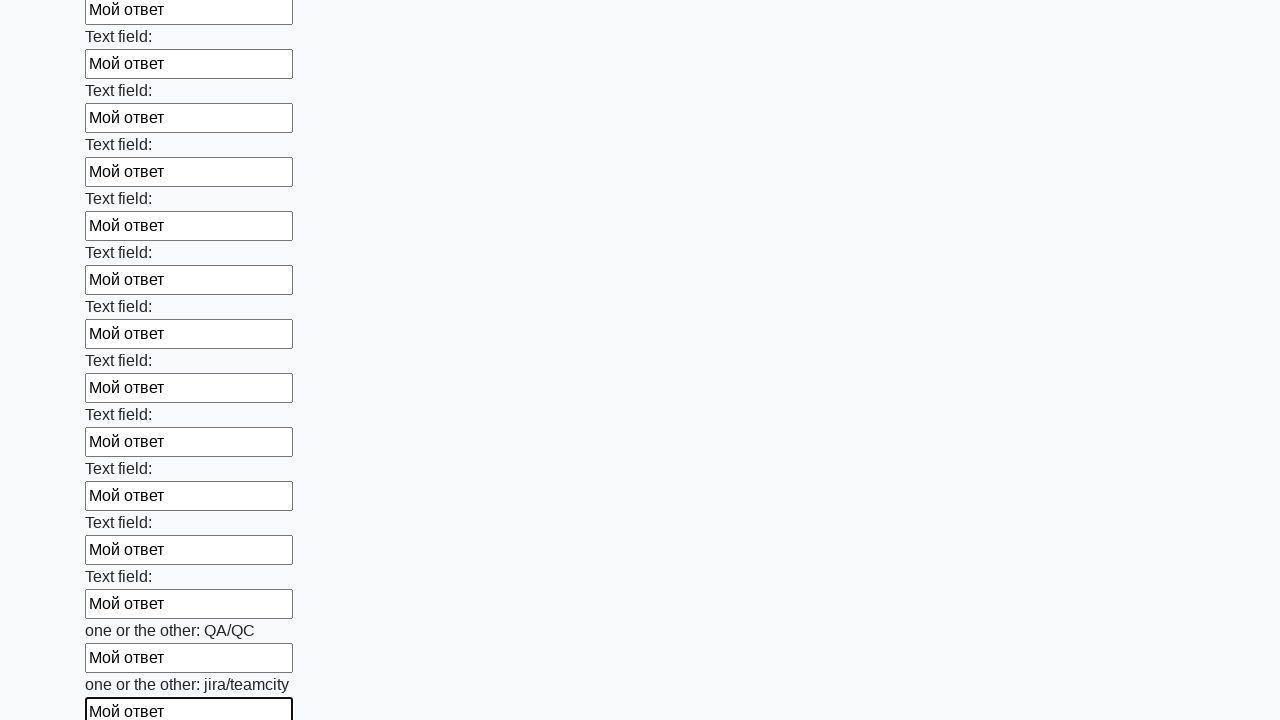

Filled an input field with 'Мой ответ' on input >> nth=89
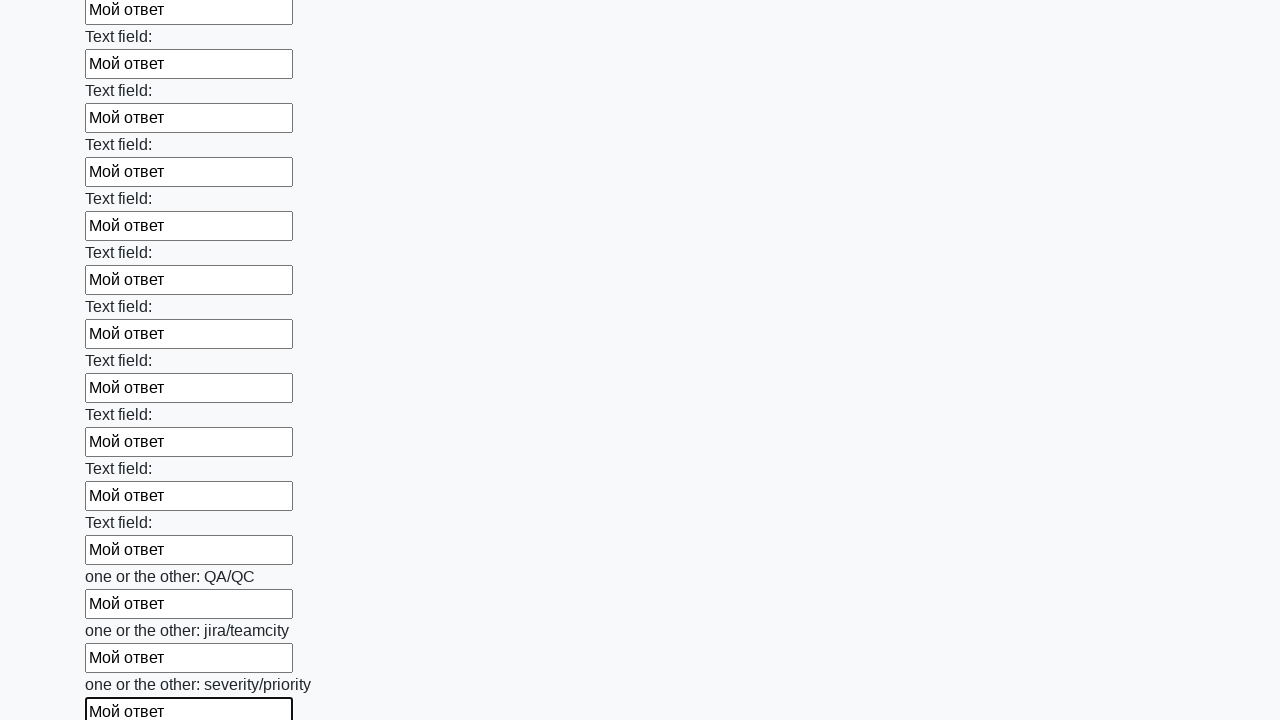

Filled an input field with 'Мой ответ' on input >> nth=90
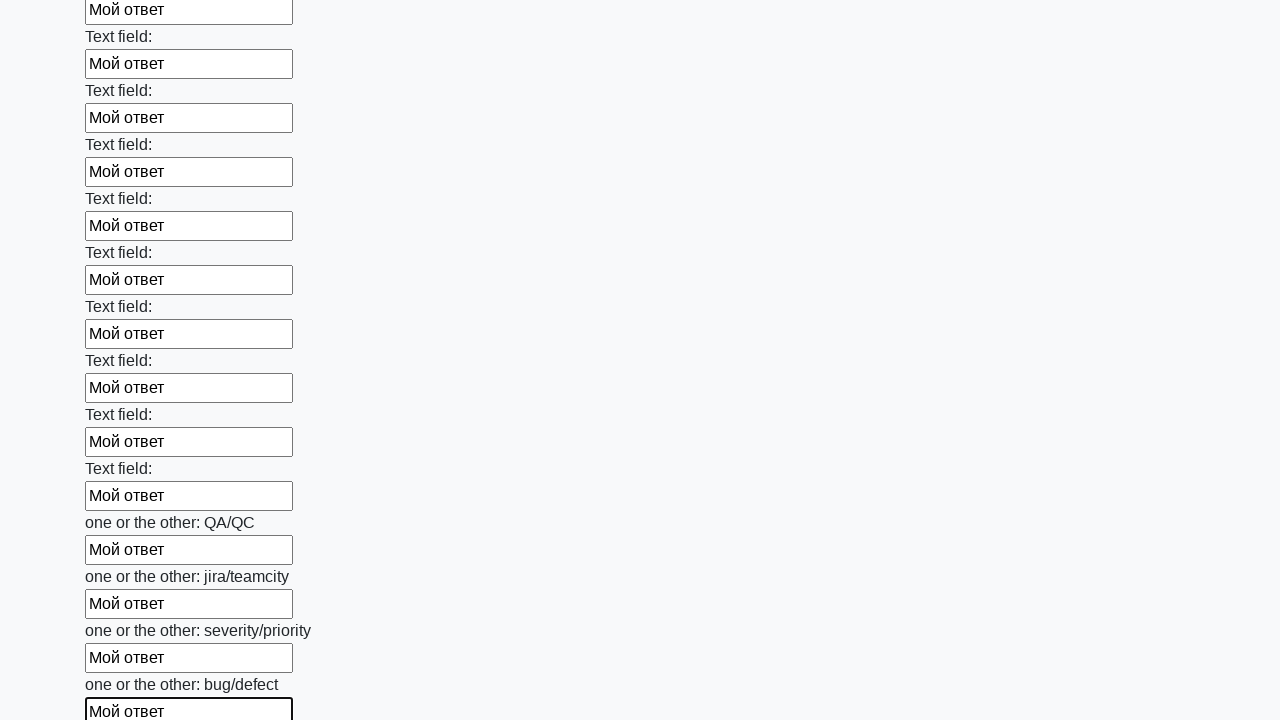

Filled an input field with 'Мой ответ' on input >> nth=91
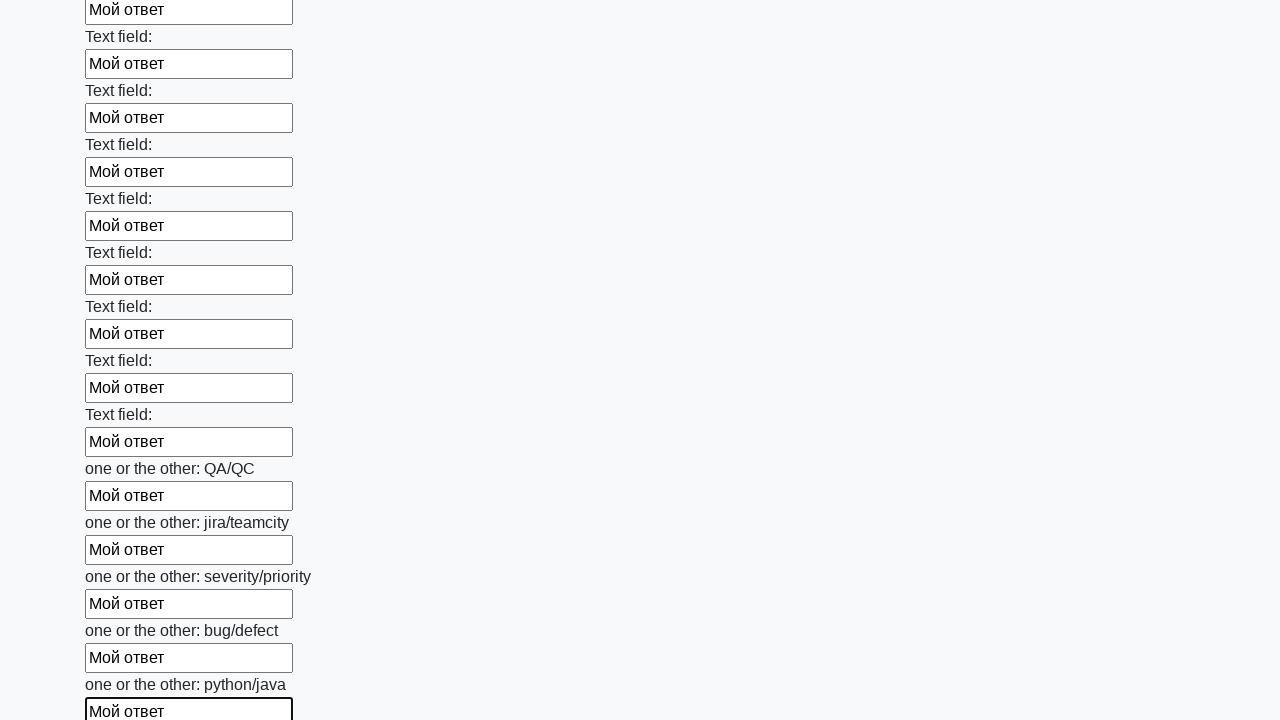

Filled an input field with 'Мой ответ' on input >> nth=92
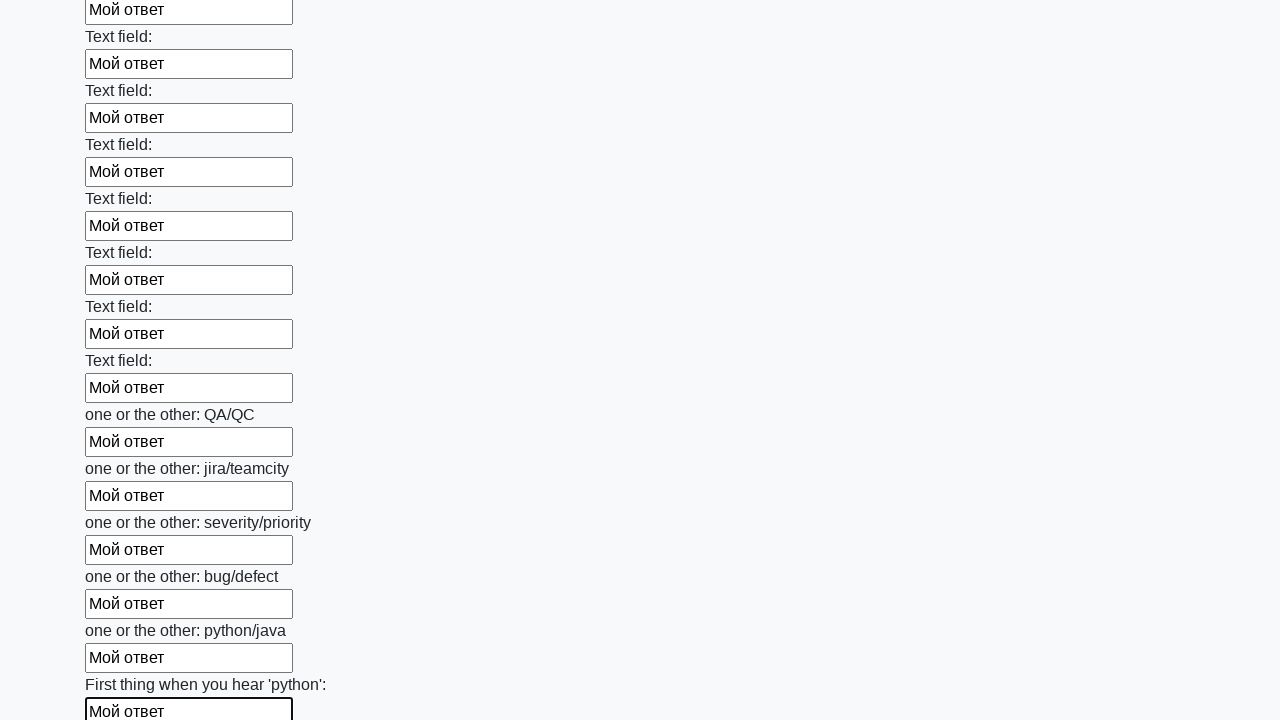

Filled an input field with 'Мой ответ' on input >> nth=93
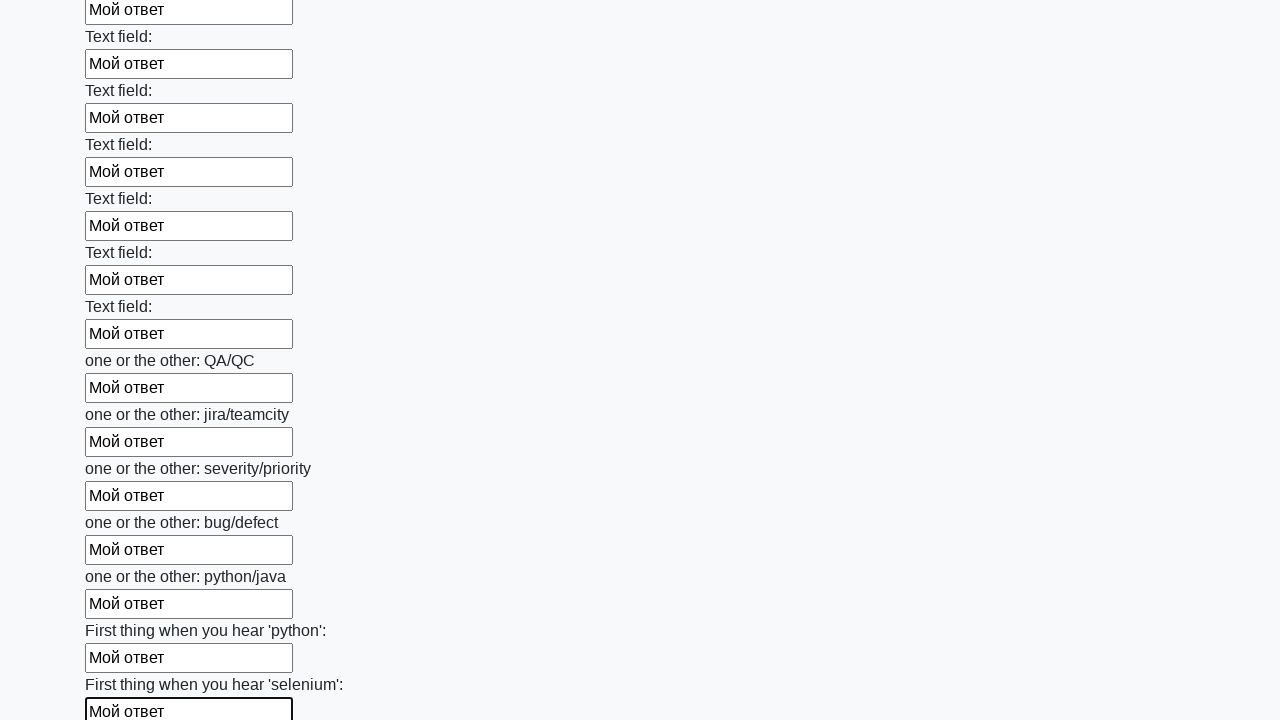

Filled an input field with 'Мой ответ' on input >> nth=94
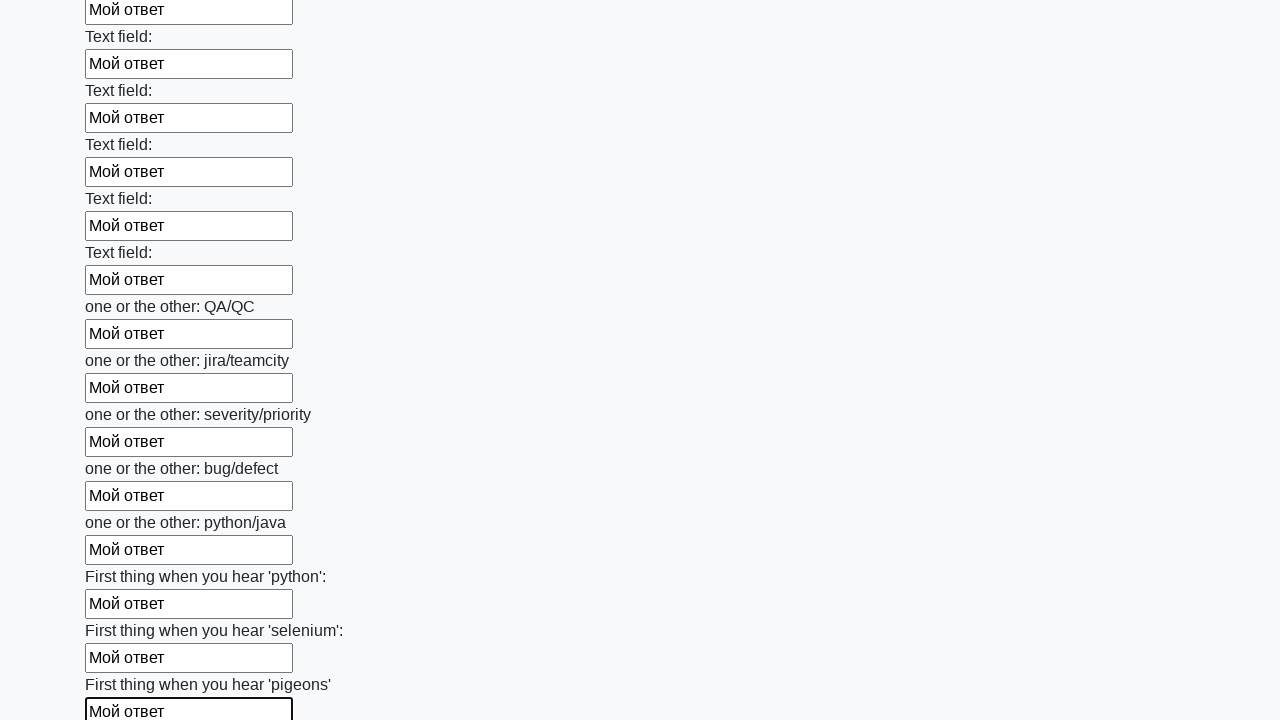

Filled an input field with 'Мой ответ' on input >> nth=95
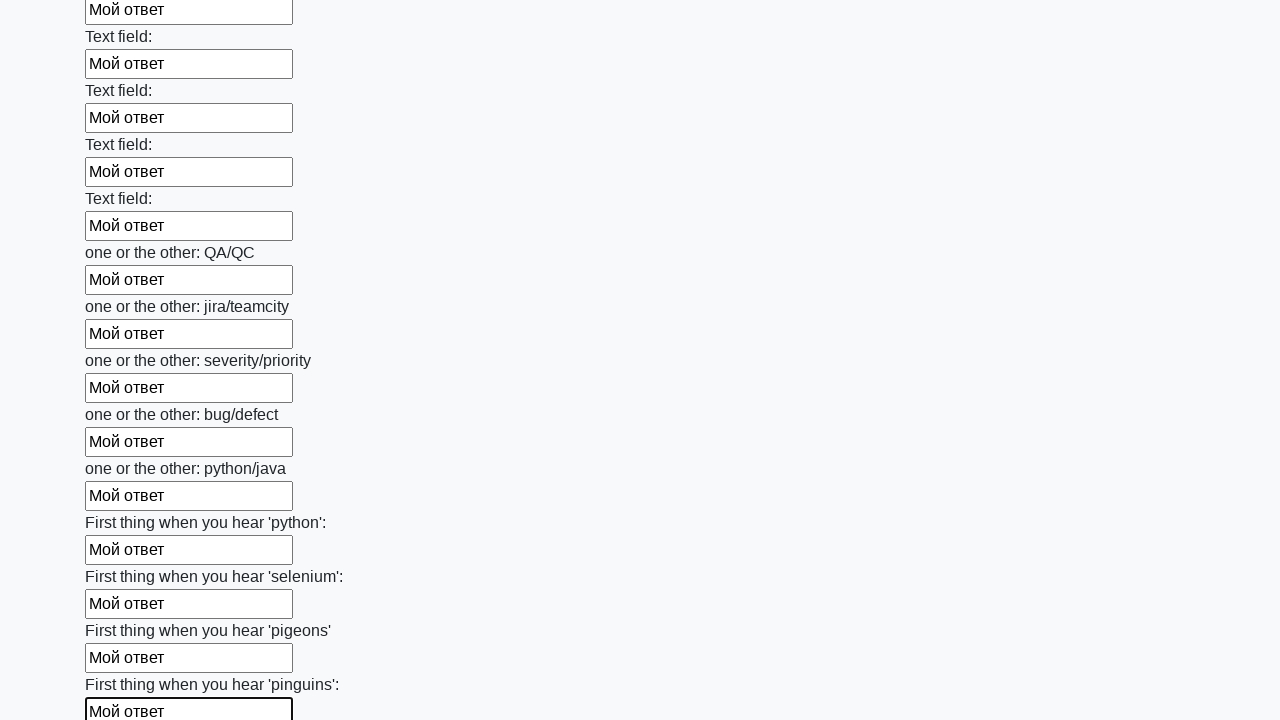

Filled an input field with 'Мой ответ' on input >> nth=96
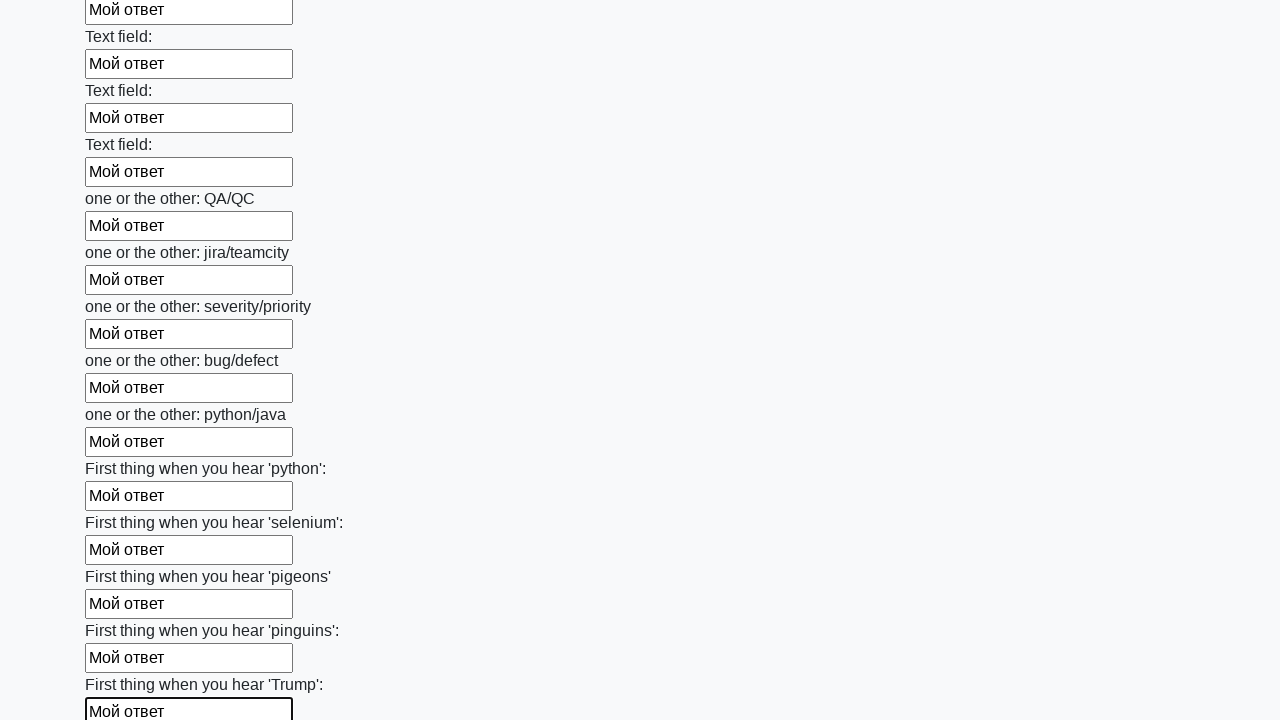

Filled an input field with 'Мой ответ' on input >> nth=97
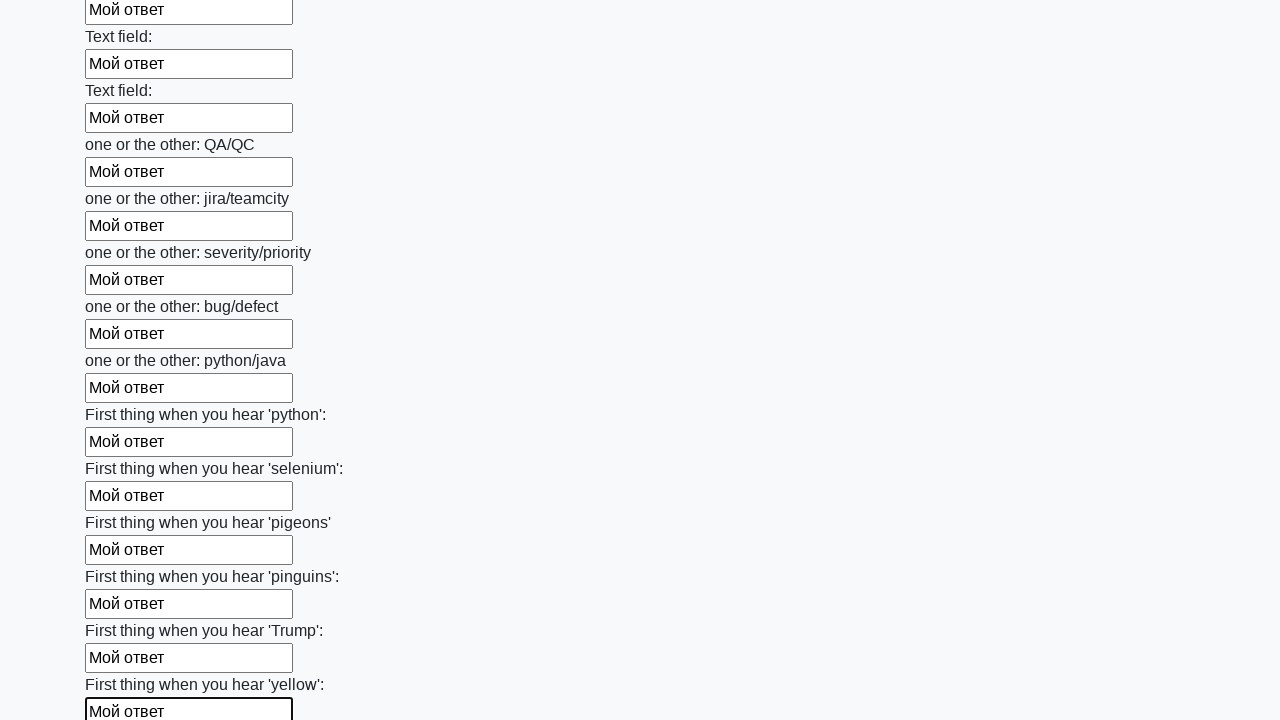

Filled an input field with 'Мой ответ' on input >> nth=98
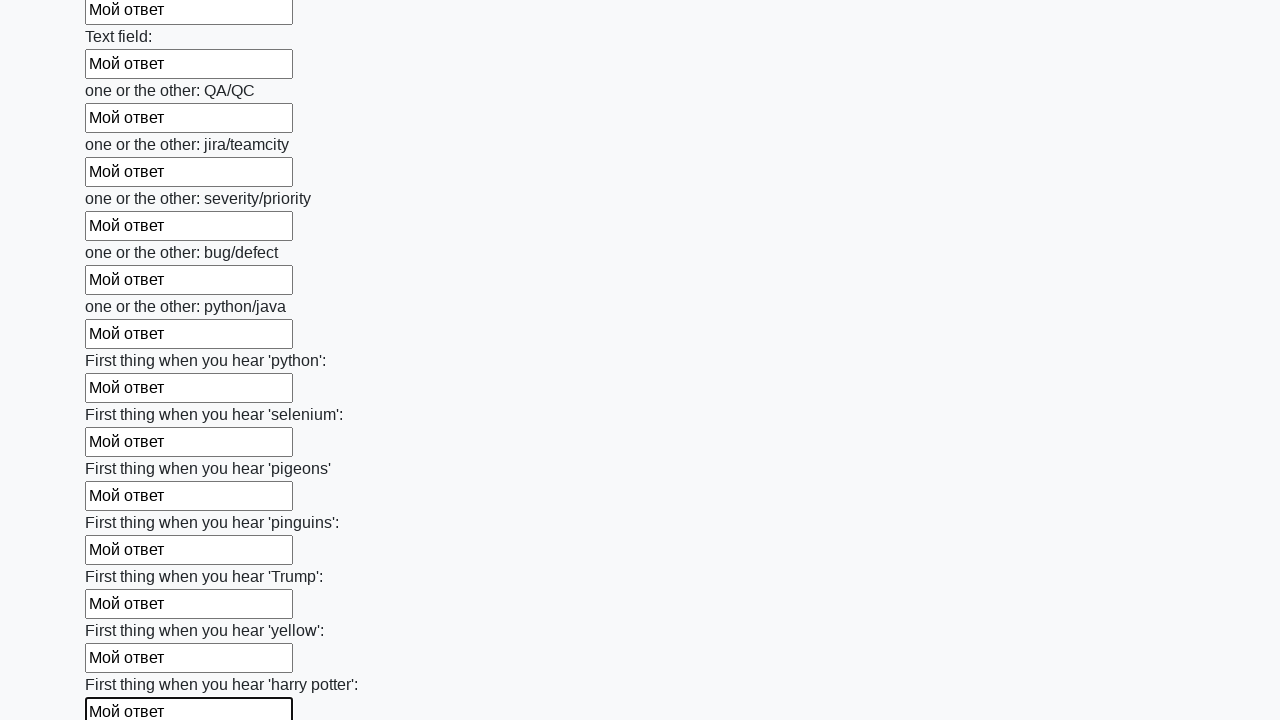

Filled an input field with 'Мой ответ' on input >> nth=99
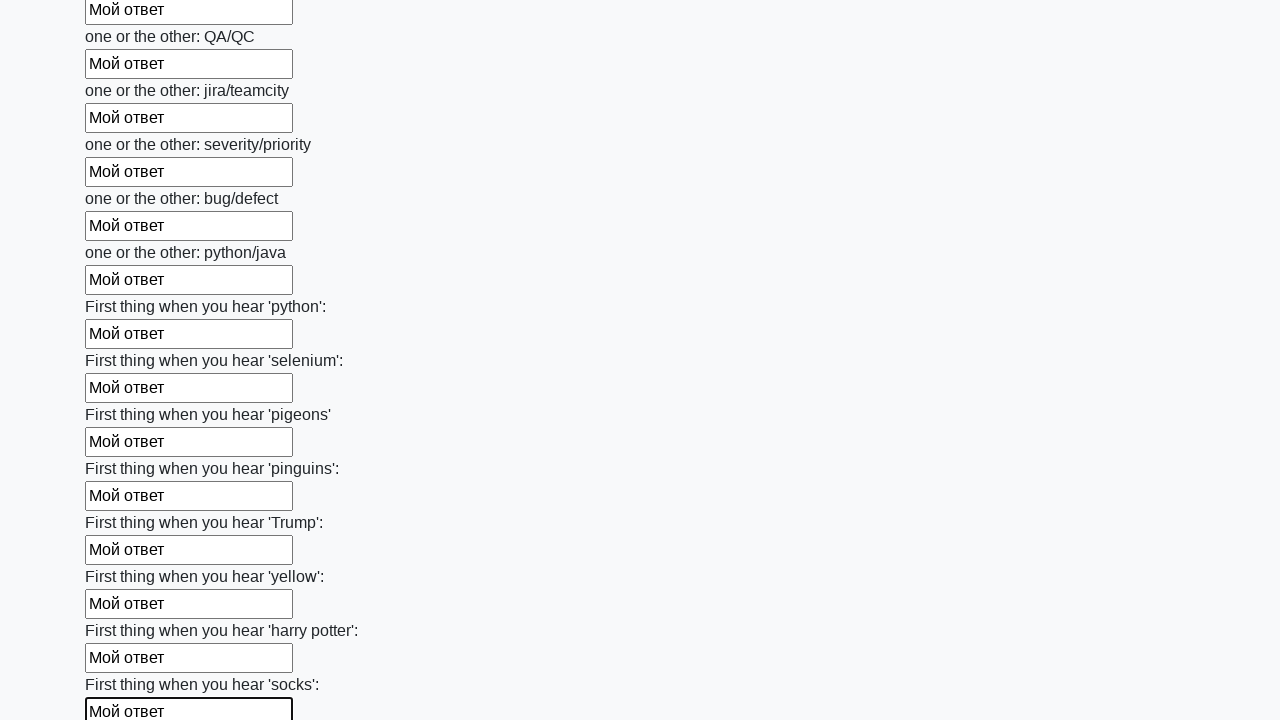

Clicked the submit button at (123, 611) on .btn-default
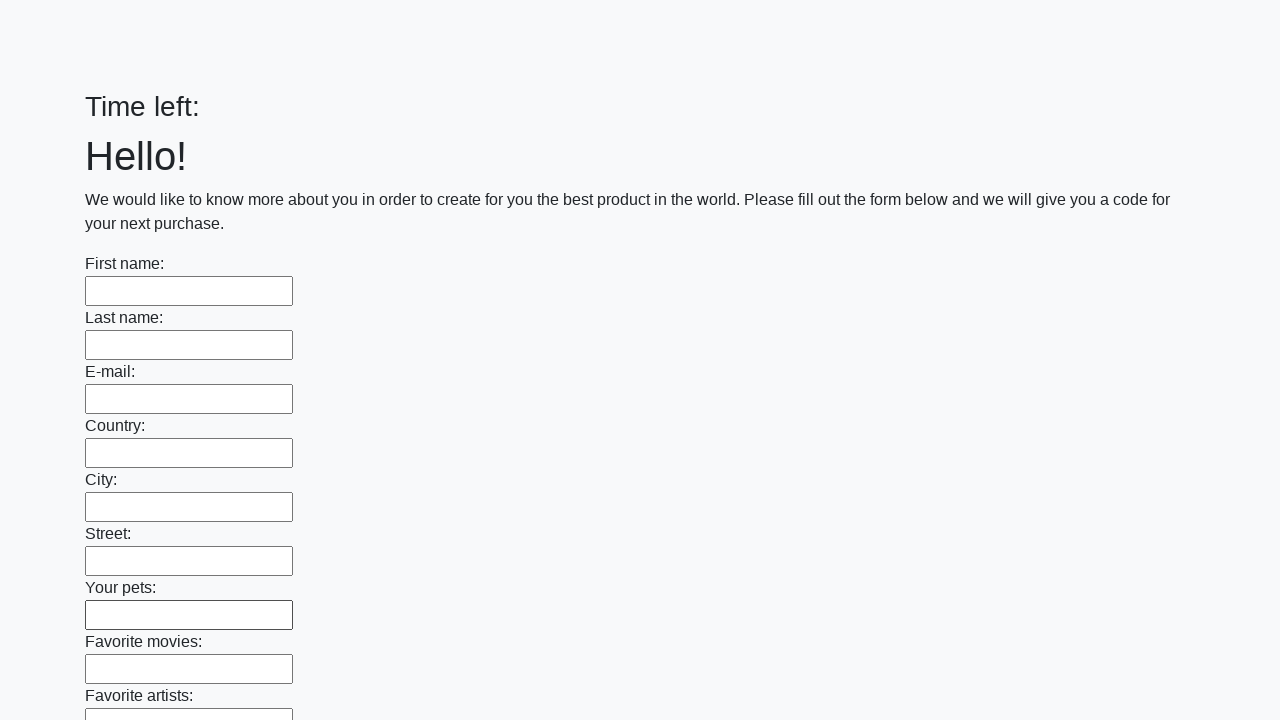

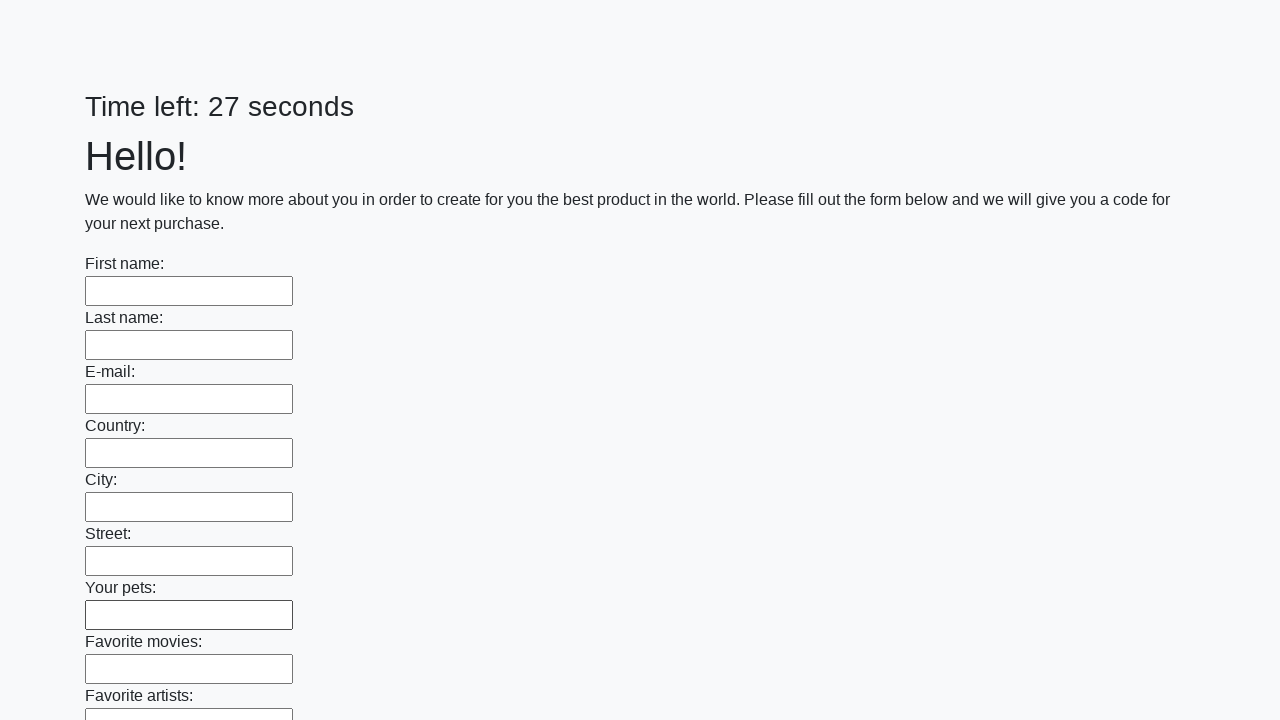